Fills out a form with many input fields by entering text into all of them, submits the form, and verifies the success alert message

Starting URL: http://suninjuly.github.io/huge_form.html

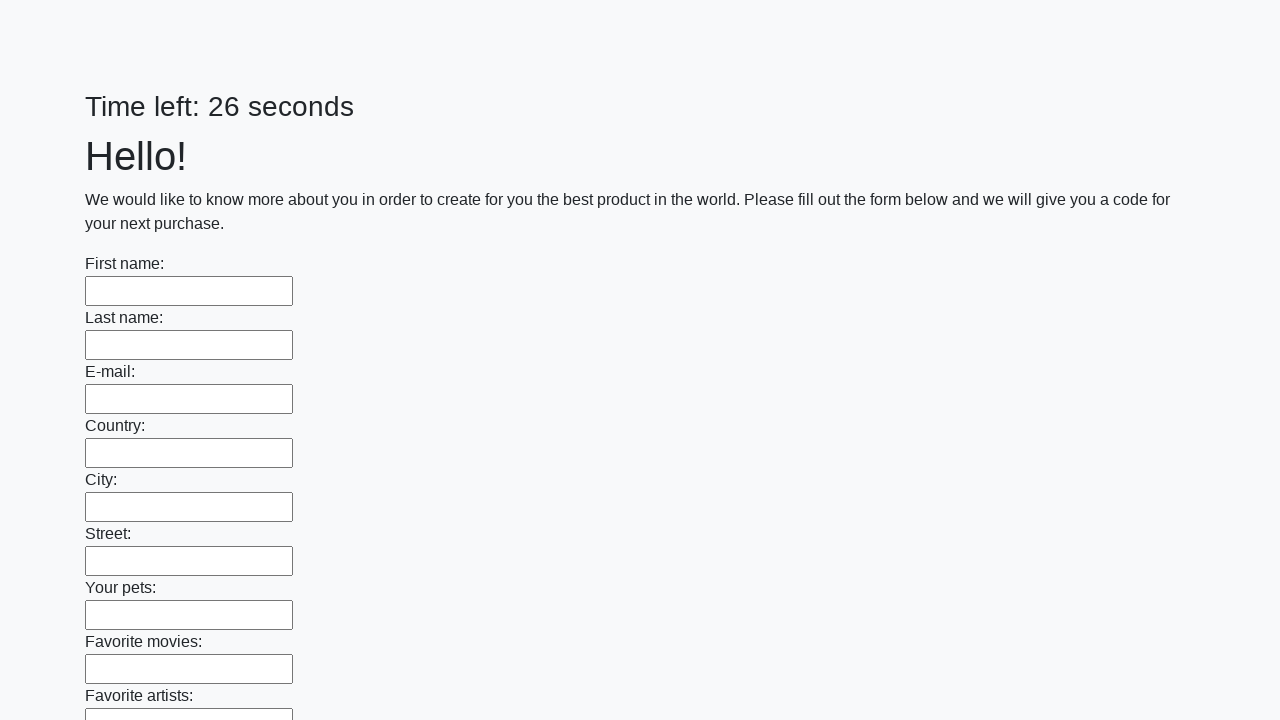

Located all input fields on the page
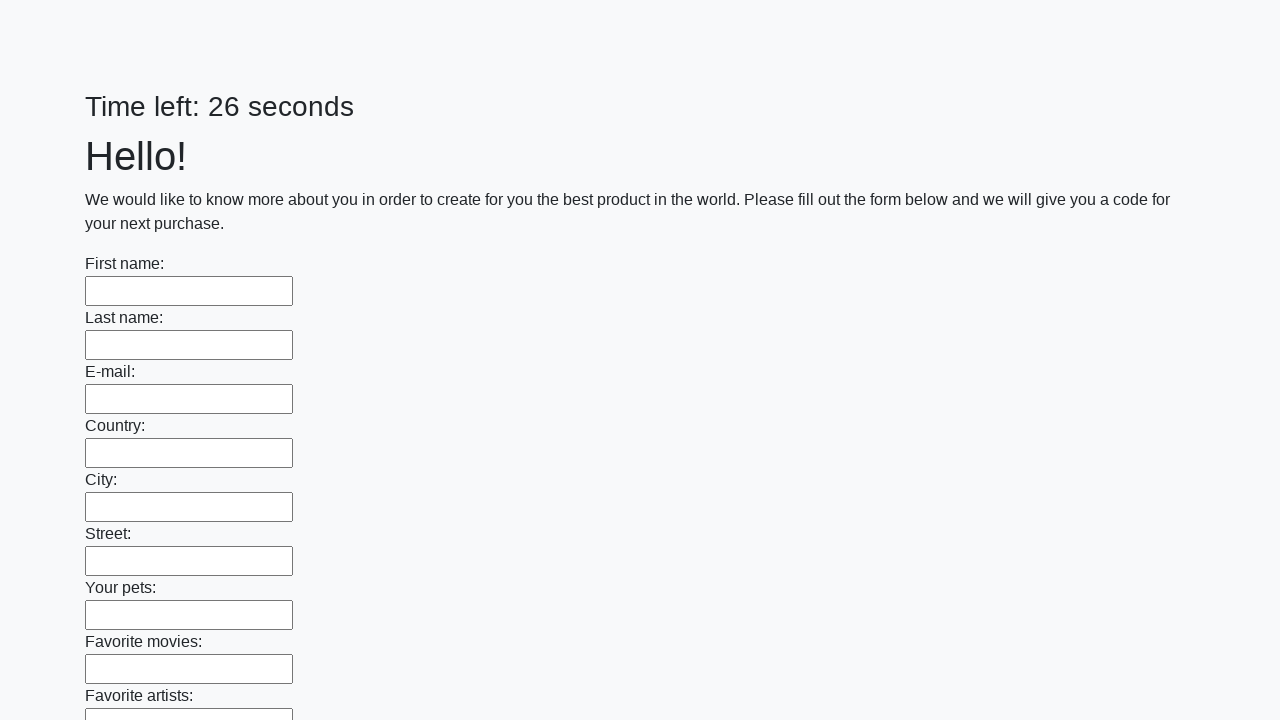

Filled an input field with 'Hallo' on input >> nth=0
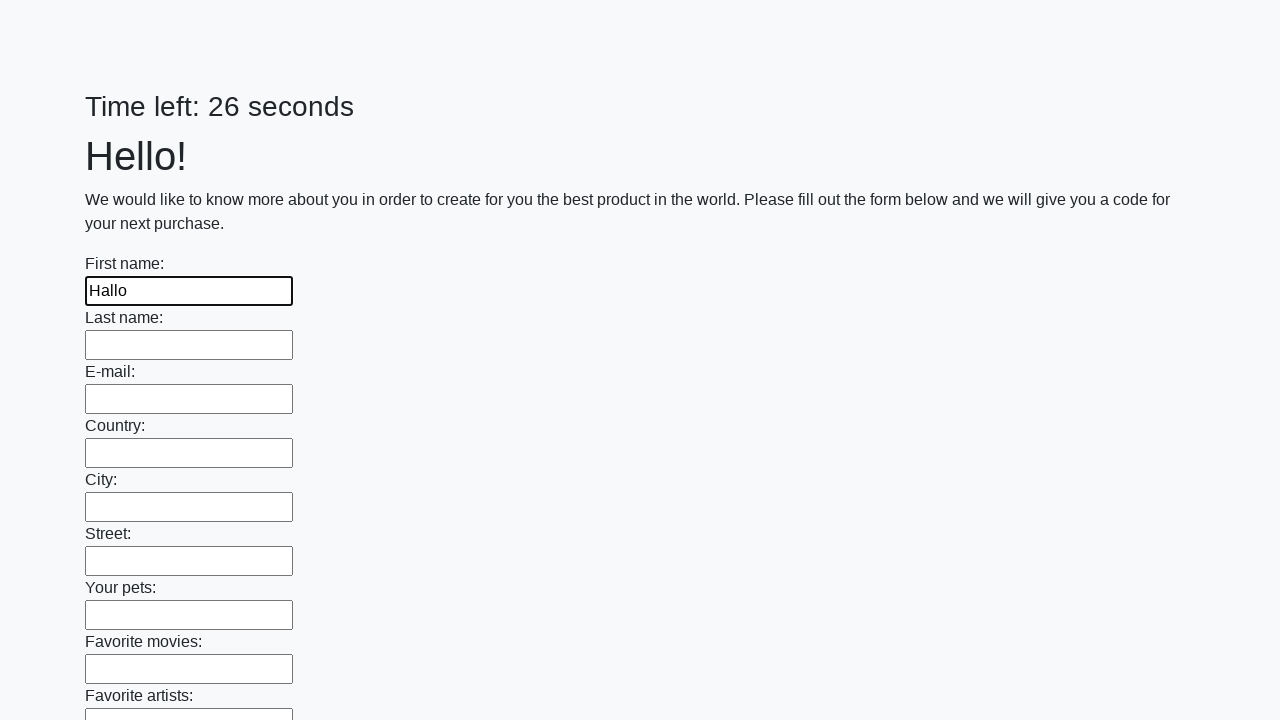

Filled an input field with 'Hallo' on input >> nth=1
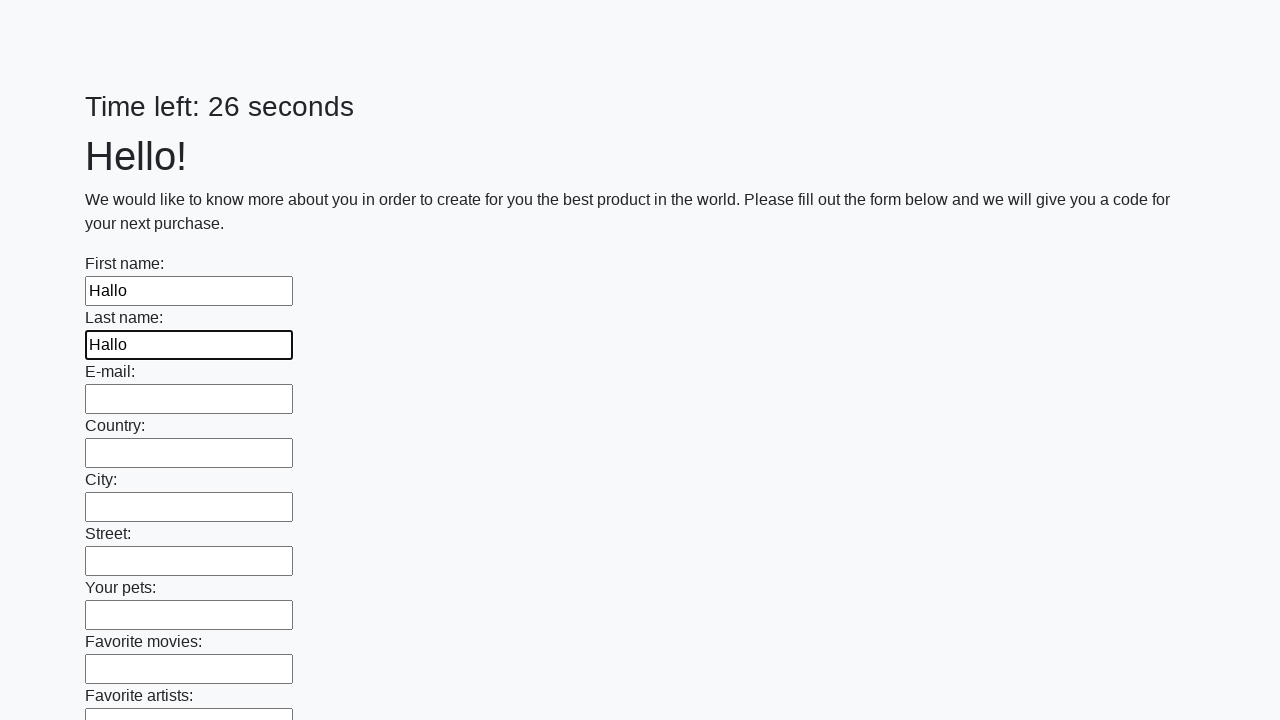

Filled an input field with 'Hallo' on input >> nth=2
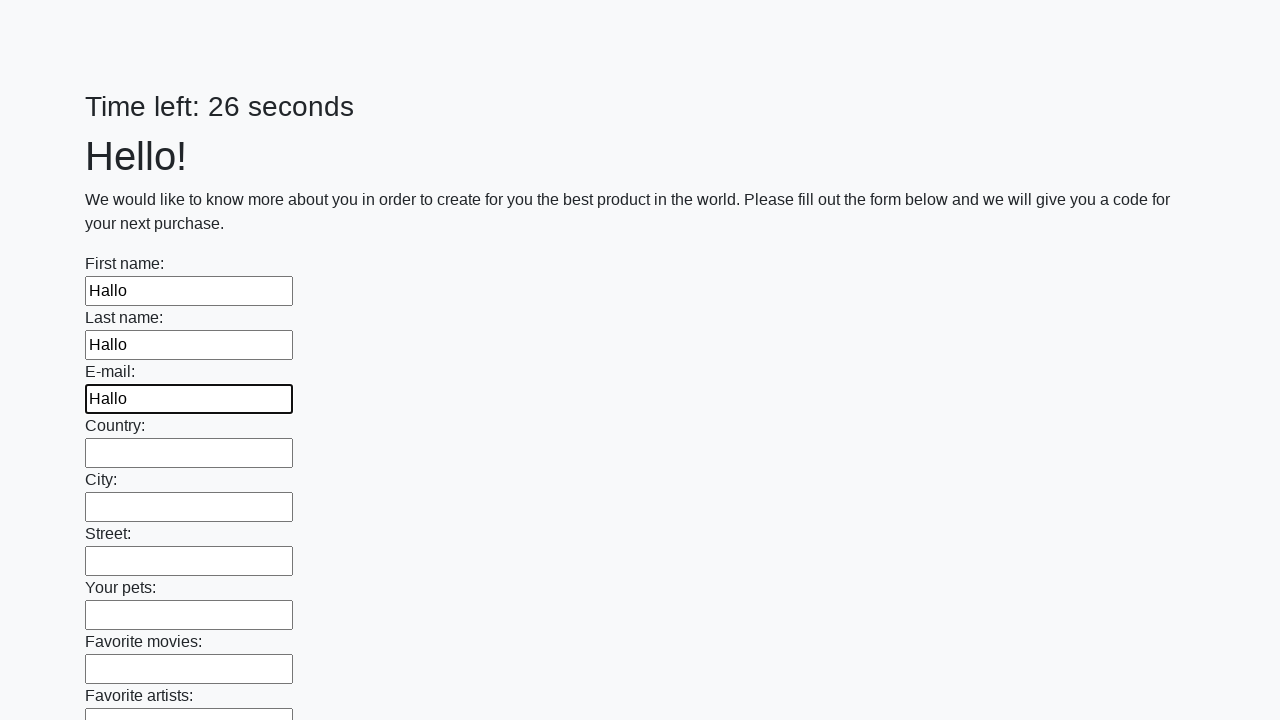

Filled an input field with 'Hallo' on input >> nth=3
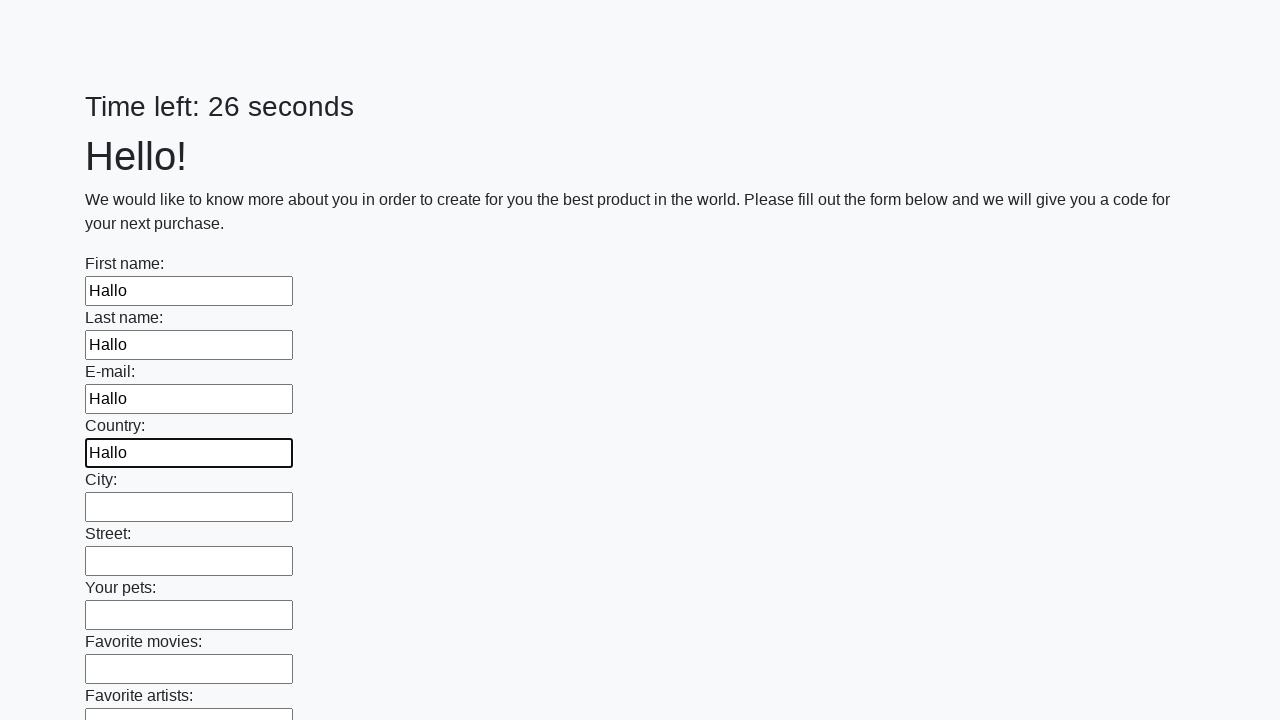

Filled an input field with 'Hallo' on input >> nth=4
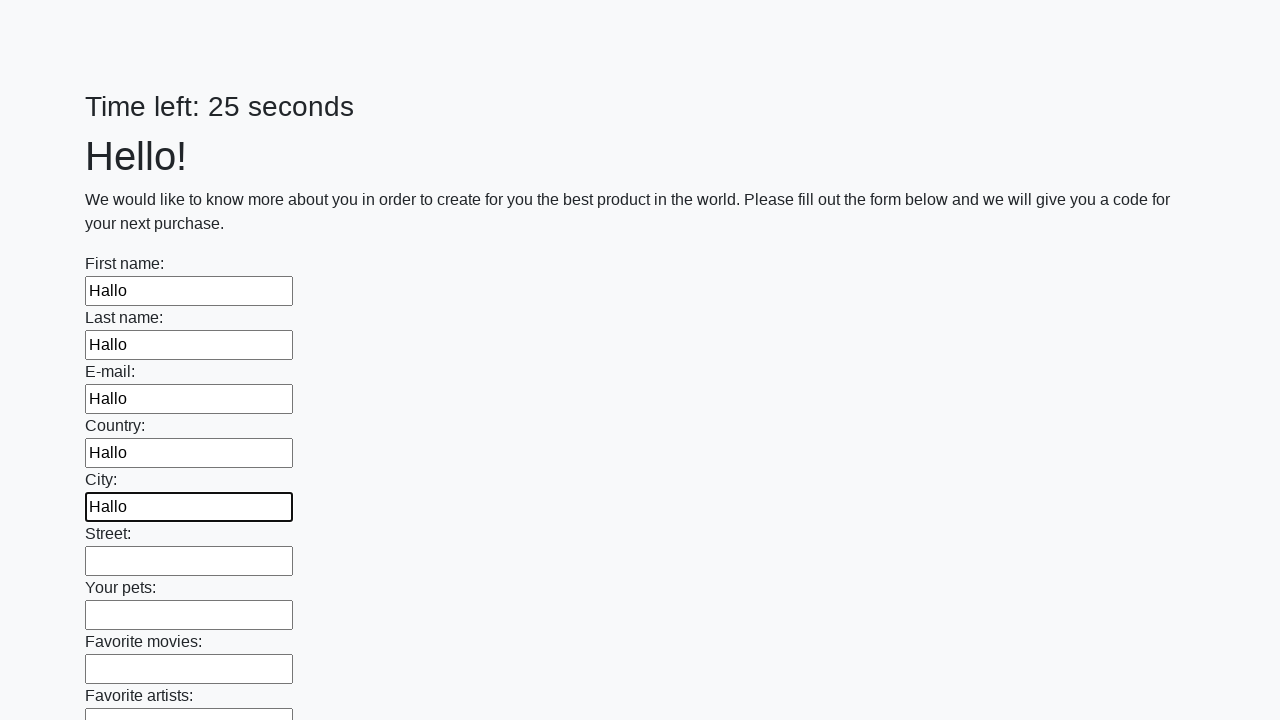

Filled an input field with 'Hallo' on input >> nth=5
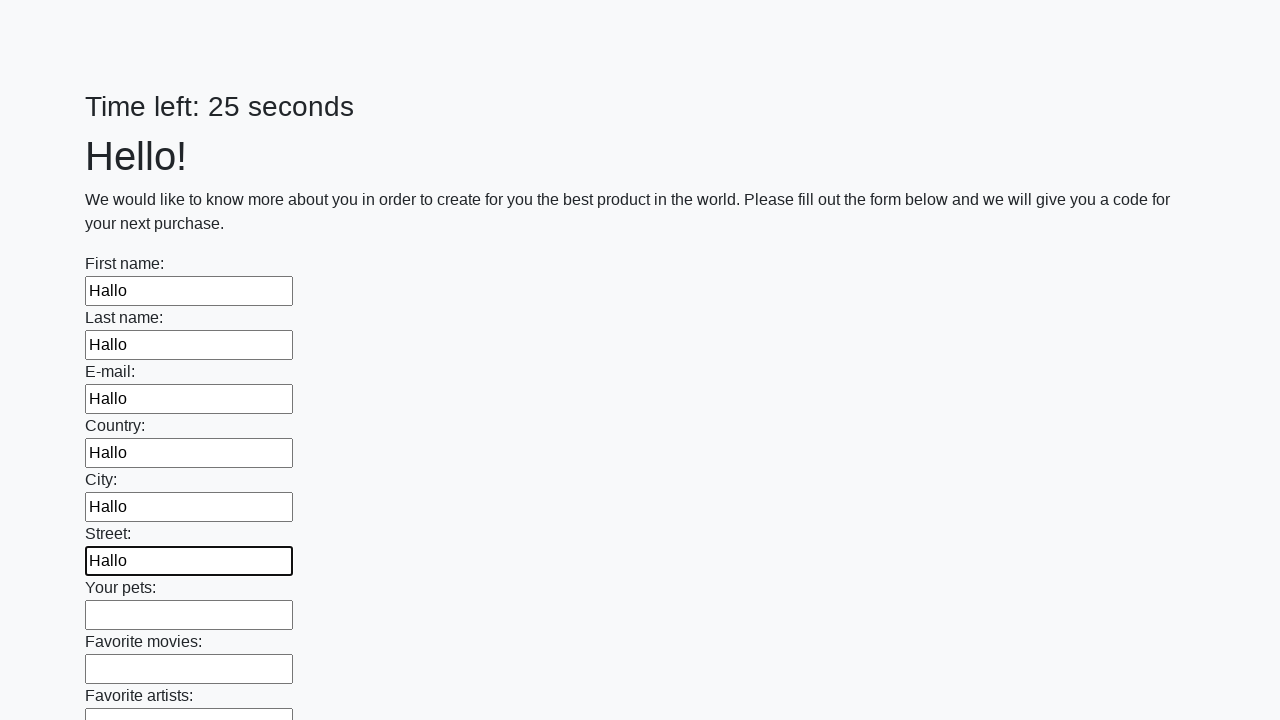

Filled an input field with 'Hallo' on input >> nth=6
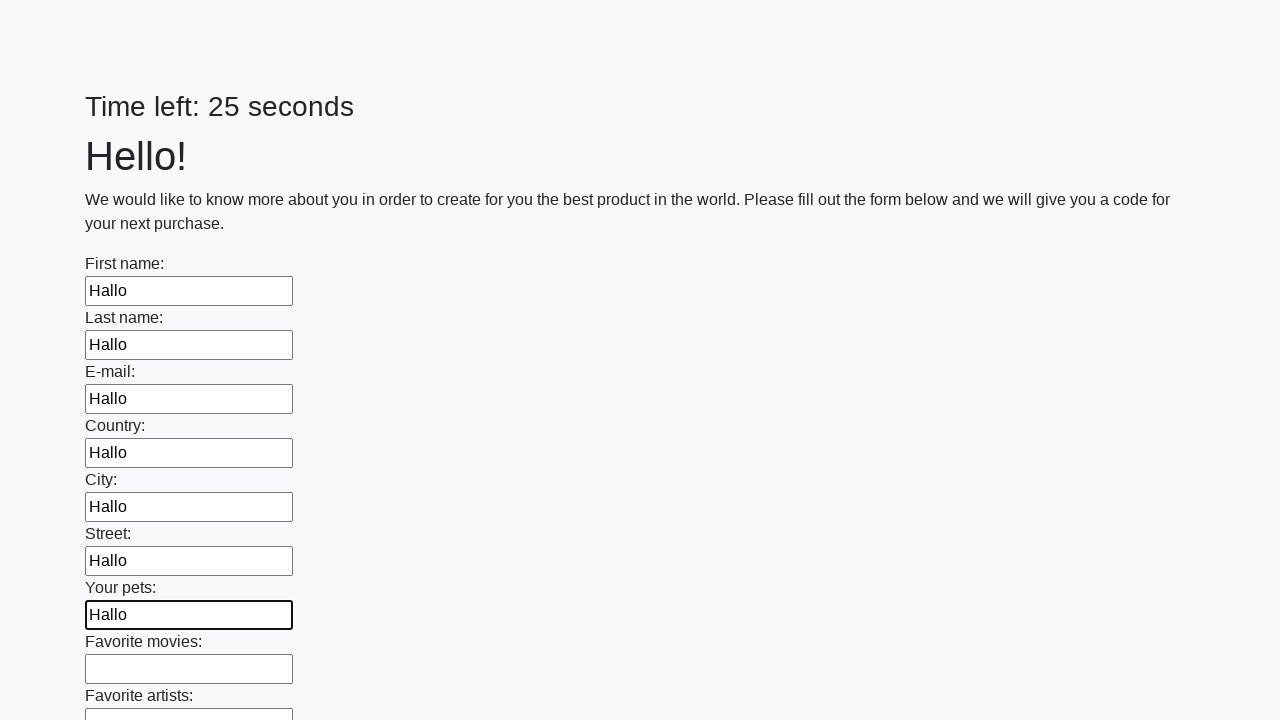

Filled an input field with 'Hallo' on input >> nth=7
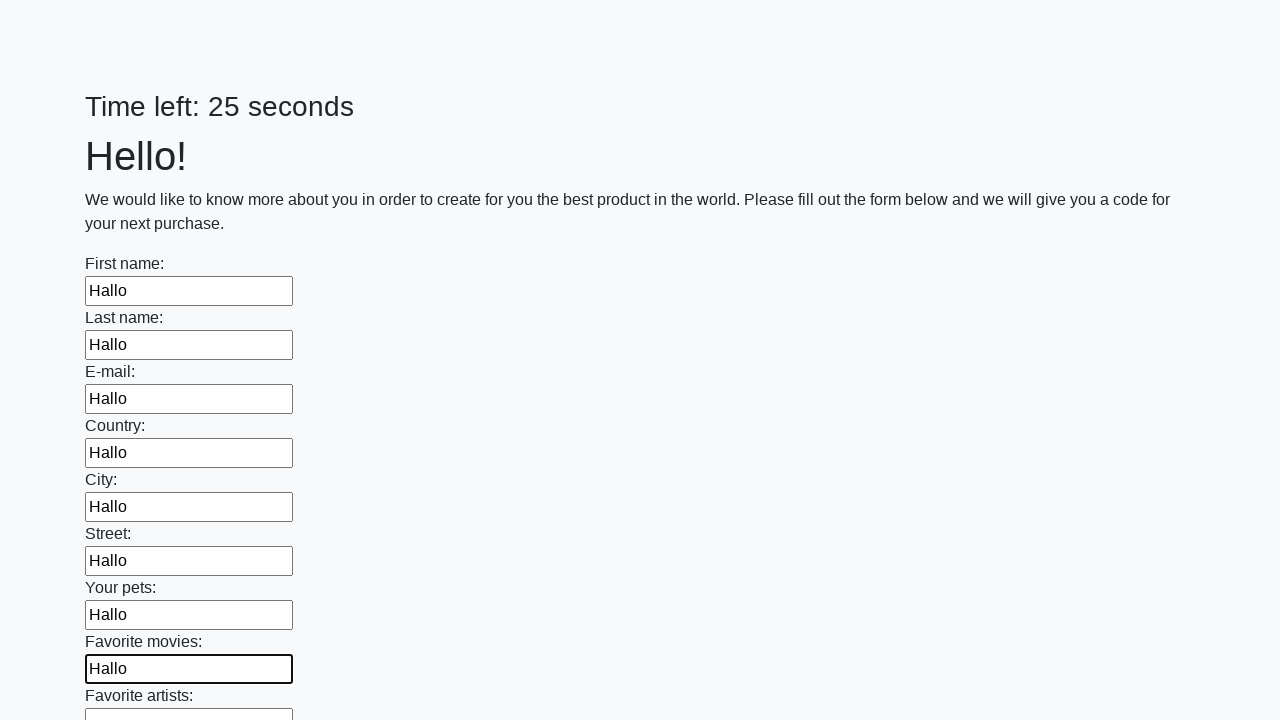

Filled an input field with 'Hallo' on input >> nth=8
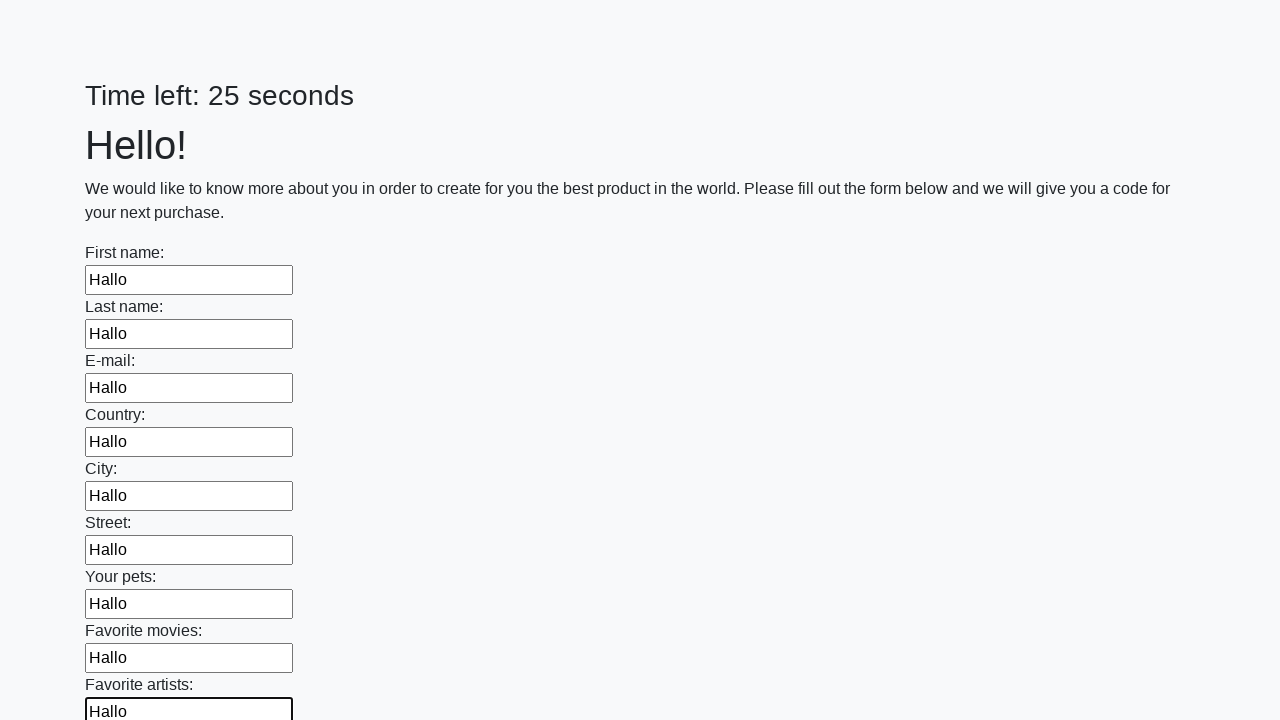

Filled an input field with 'Hallo' on input >> nth=9
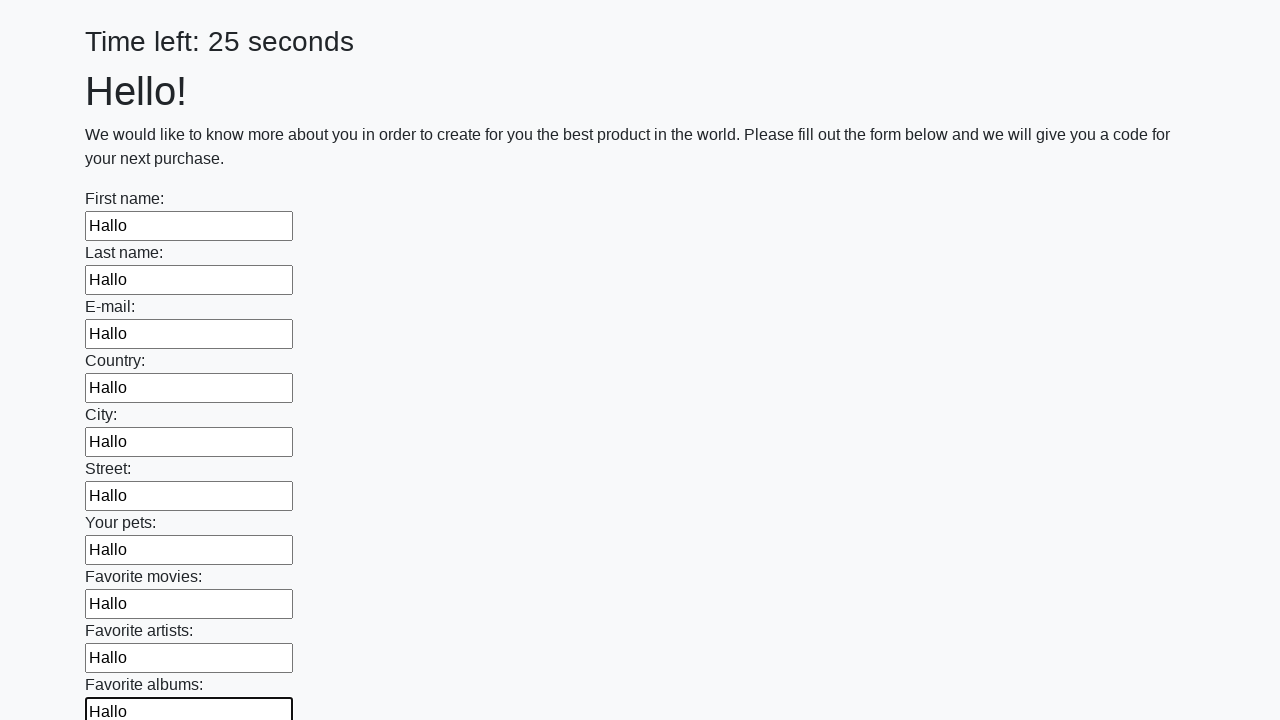

Filled an input field with 'Hallo' on input >> nth=10
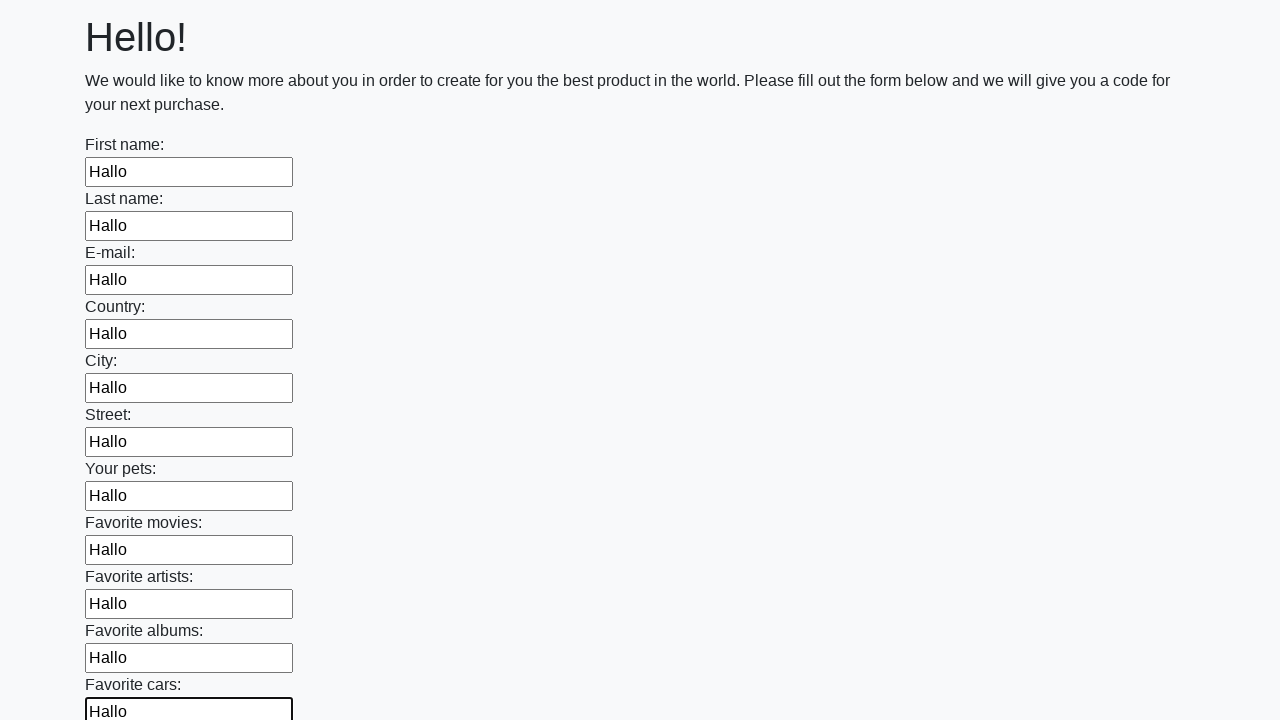

Filled an input field with 'Hallo' on input >> nth=11
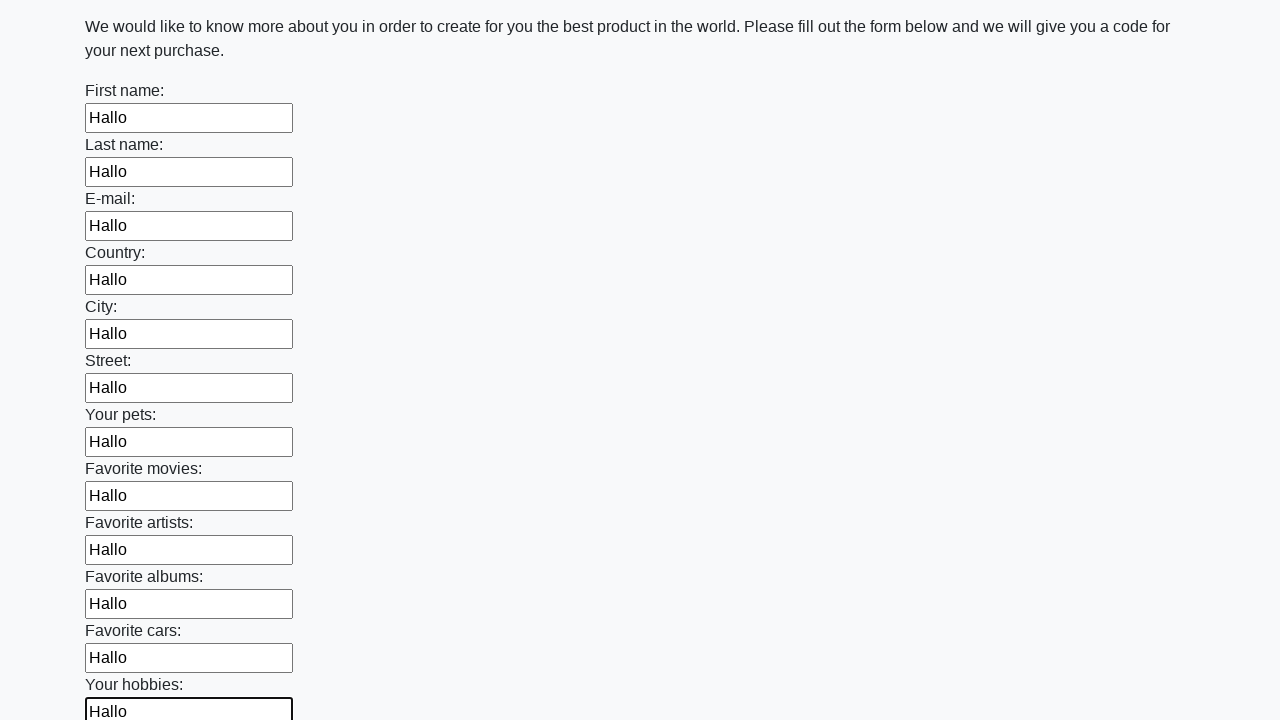

Filled an input field with 'Hallo' on input >> nth=12
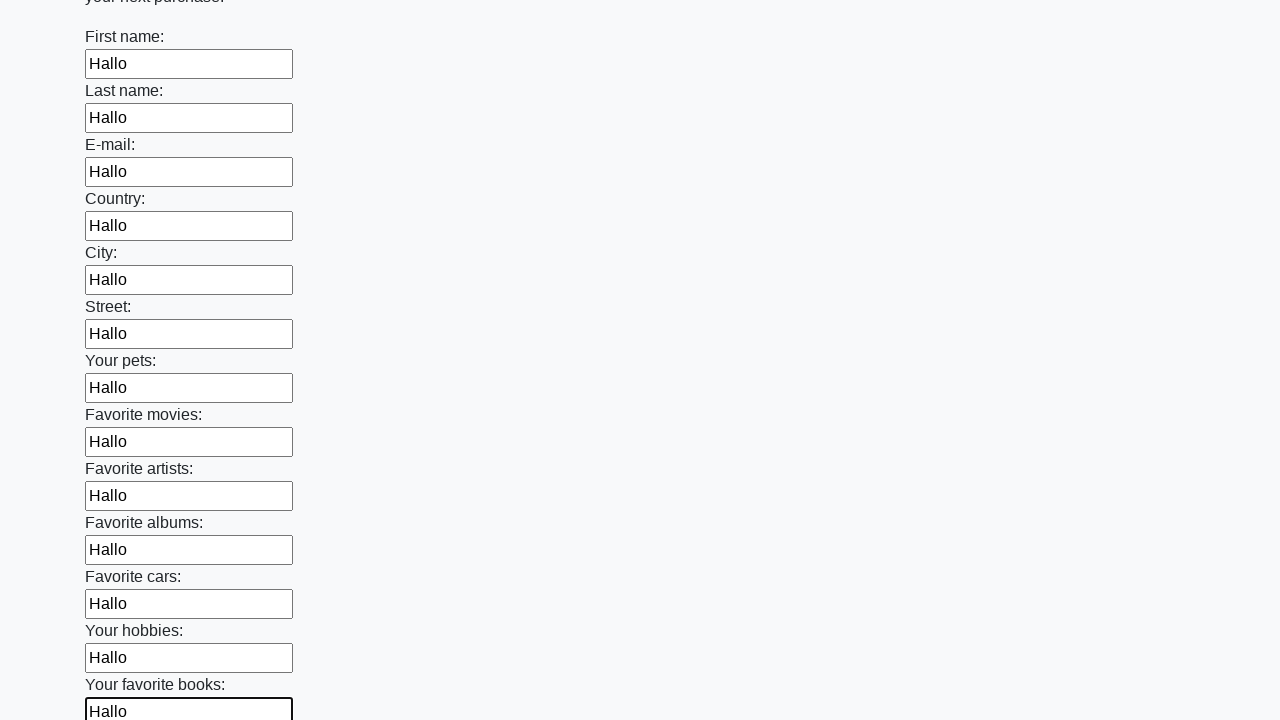

Filled an input field with 'Hallo' on input >> nth=13
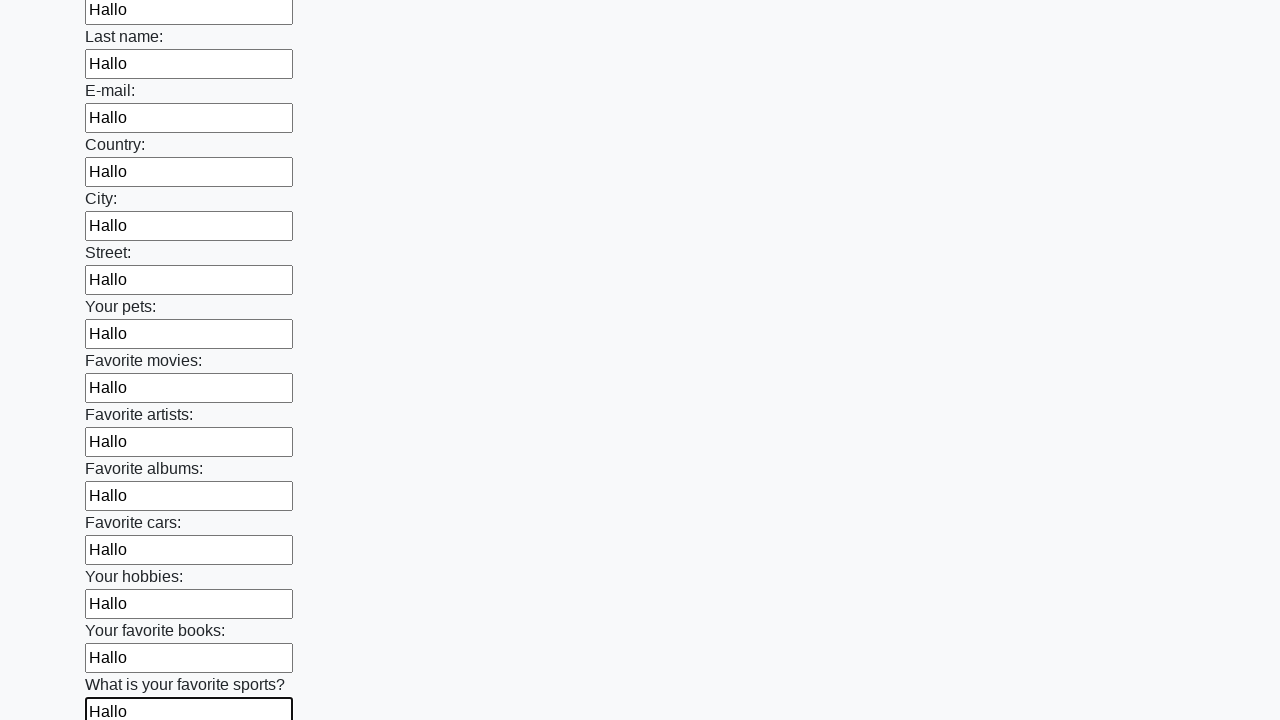

Filled an input field with 'Hallo' on input >> nth=14
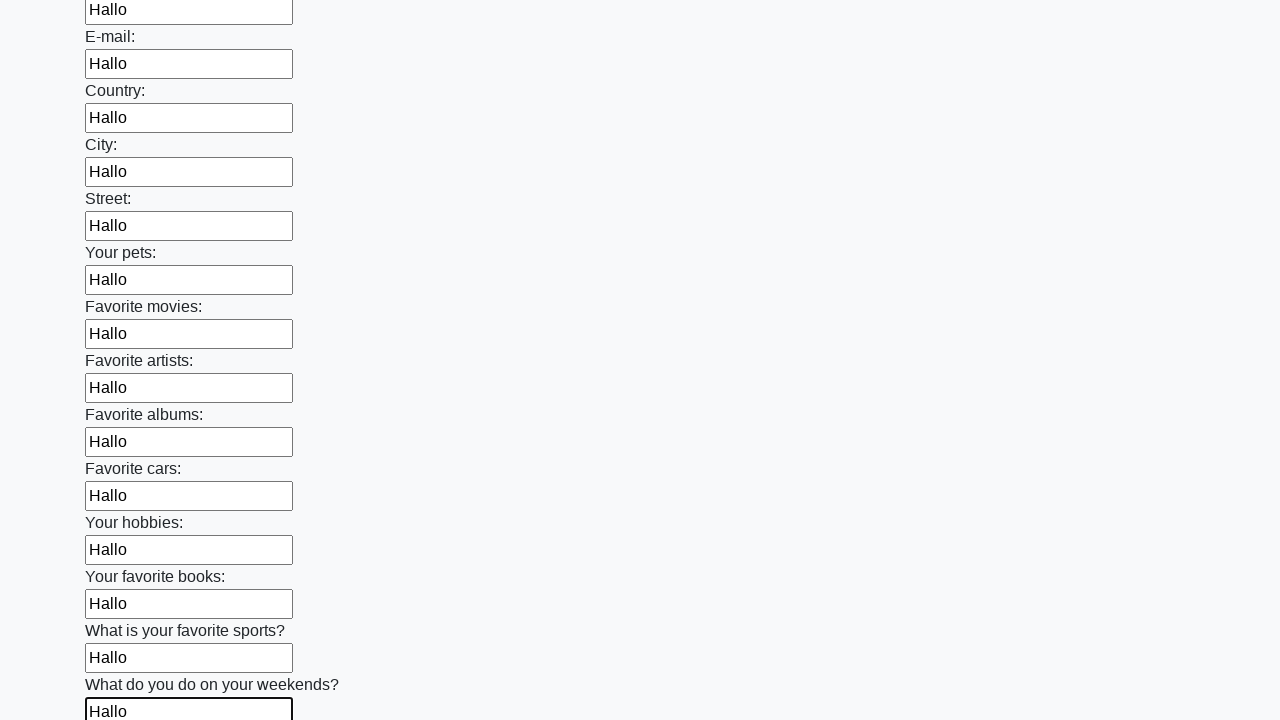

Filled an input field with 'Hallo' on input >> nth=15
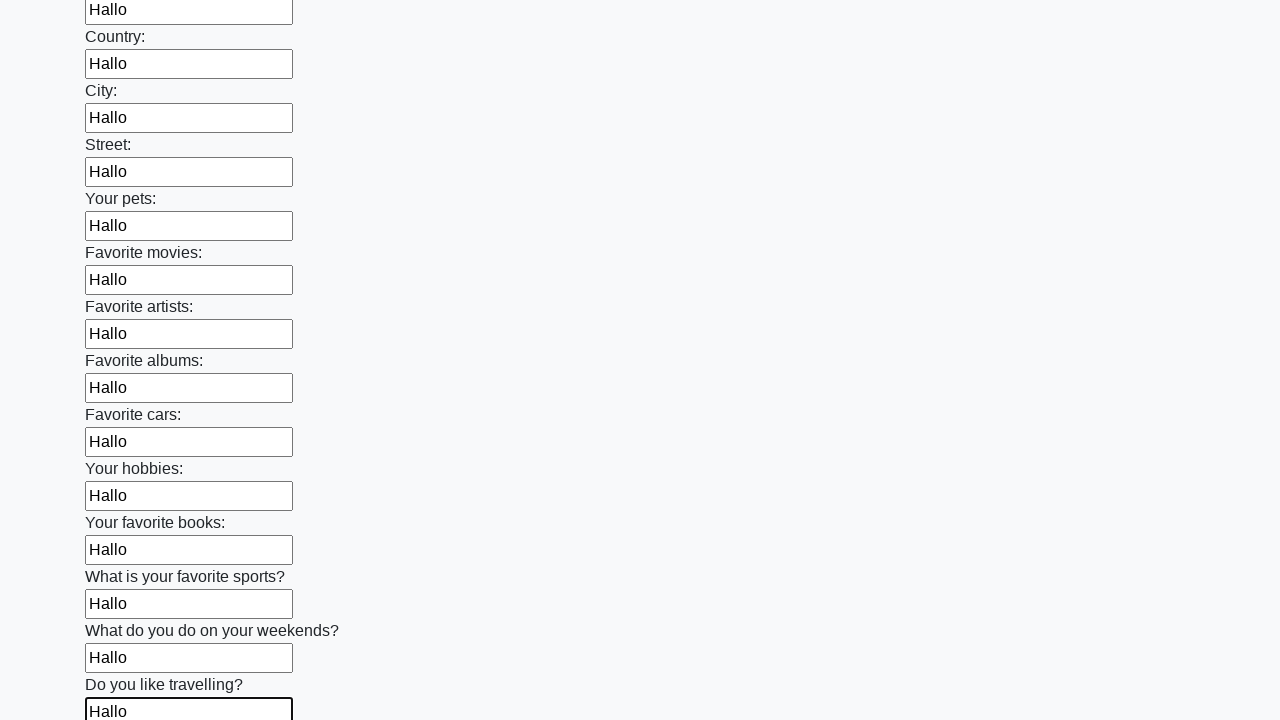

Filled an input field with 'Hallo' on input >> nth=16
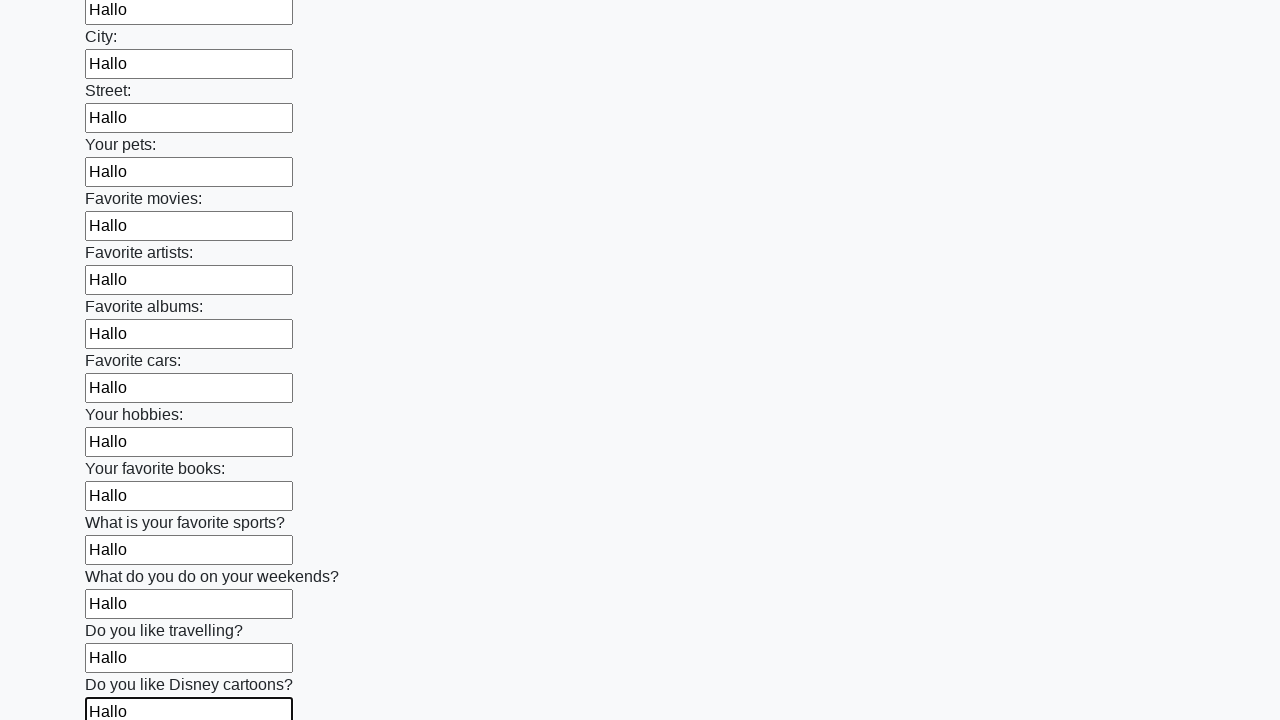

Filled an input field with 'Hallo' on input >> nth=17
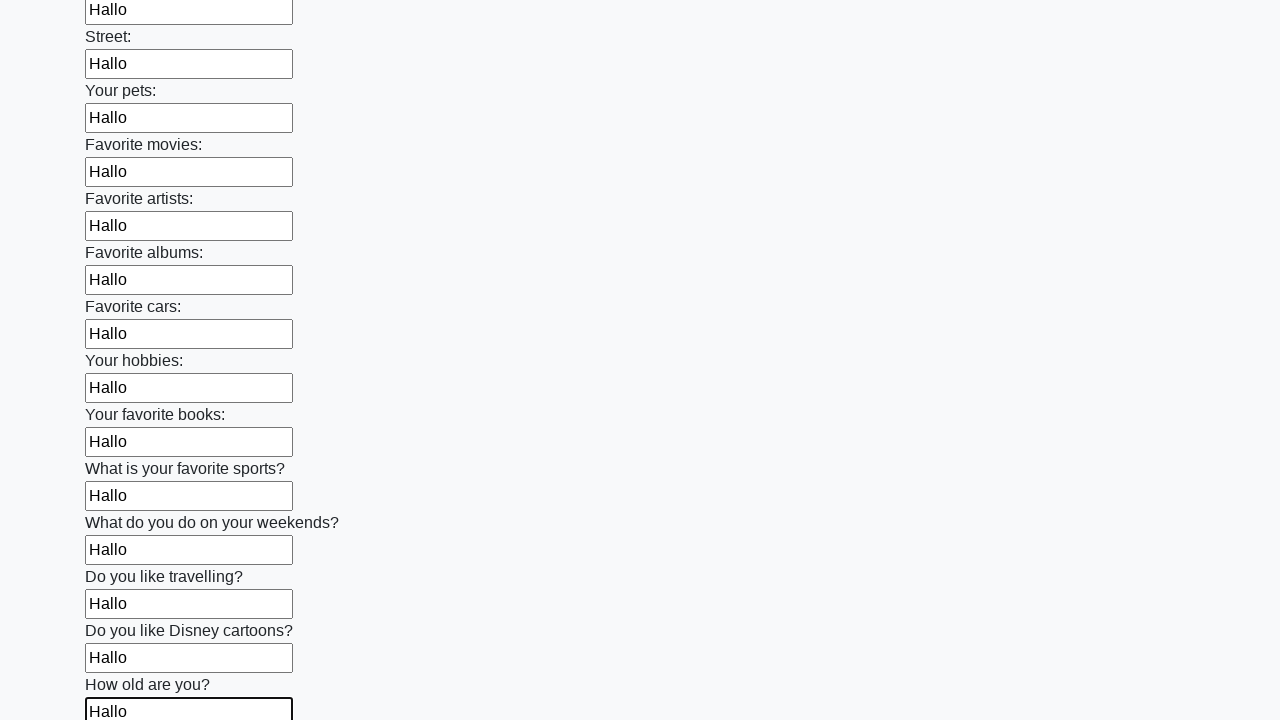

Filled an input field with 'Hallo' on input >> nth=18
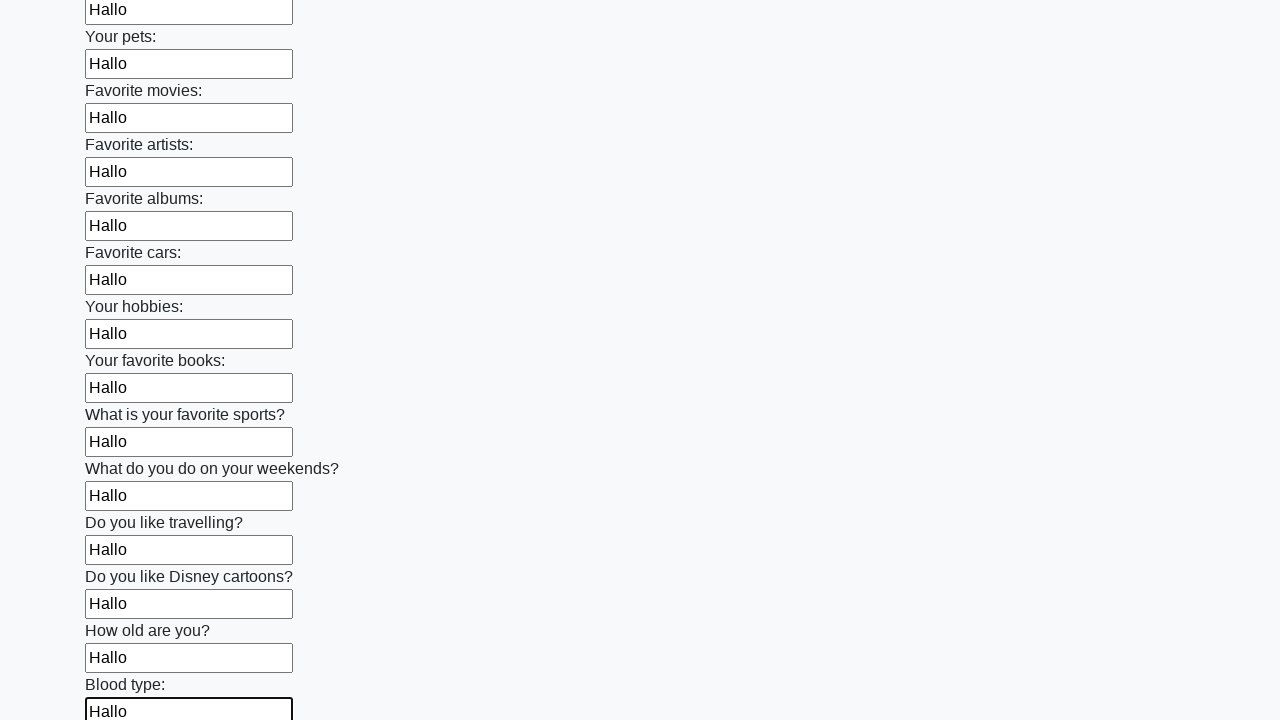

Filled an input field with 'Hallo' on input >> nth=19
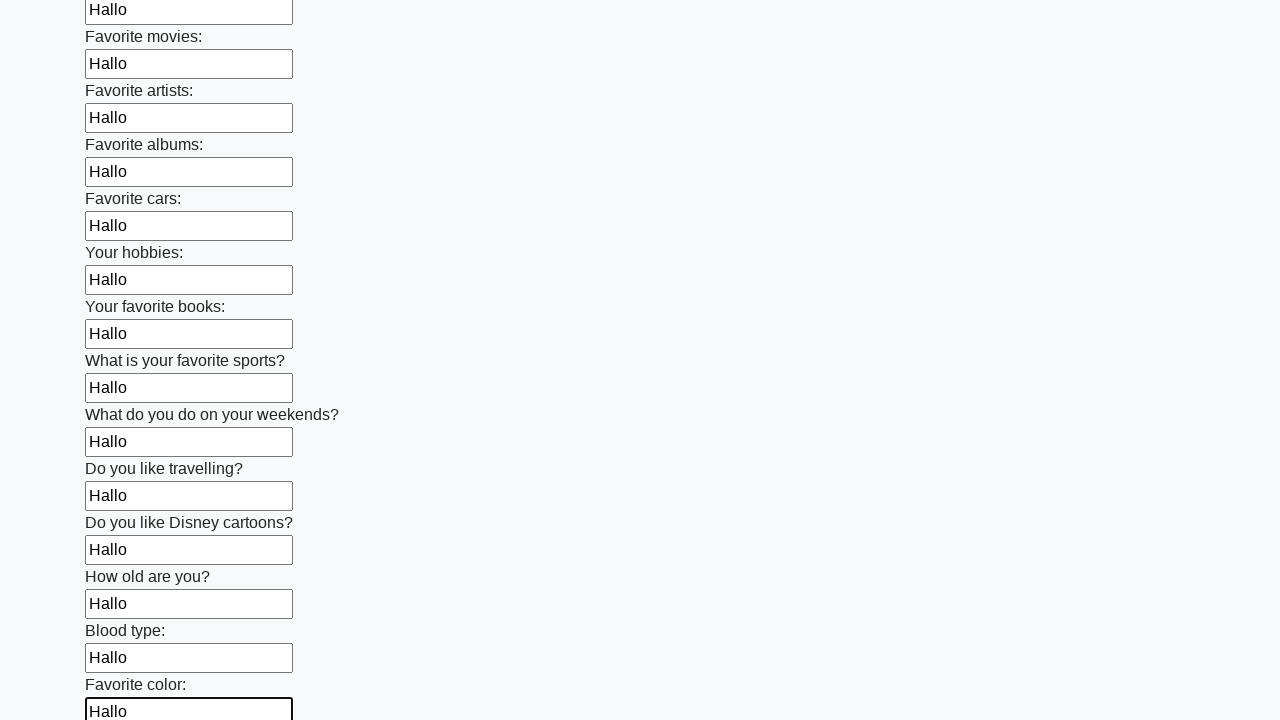

Filled an input field with 'Hallo' on input >> nth=20
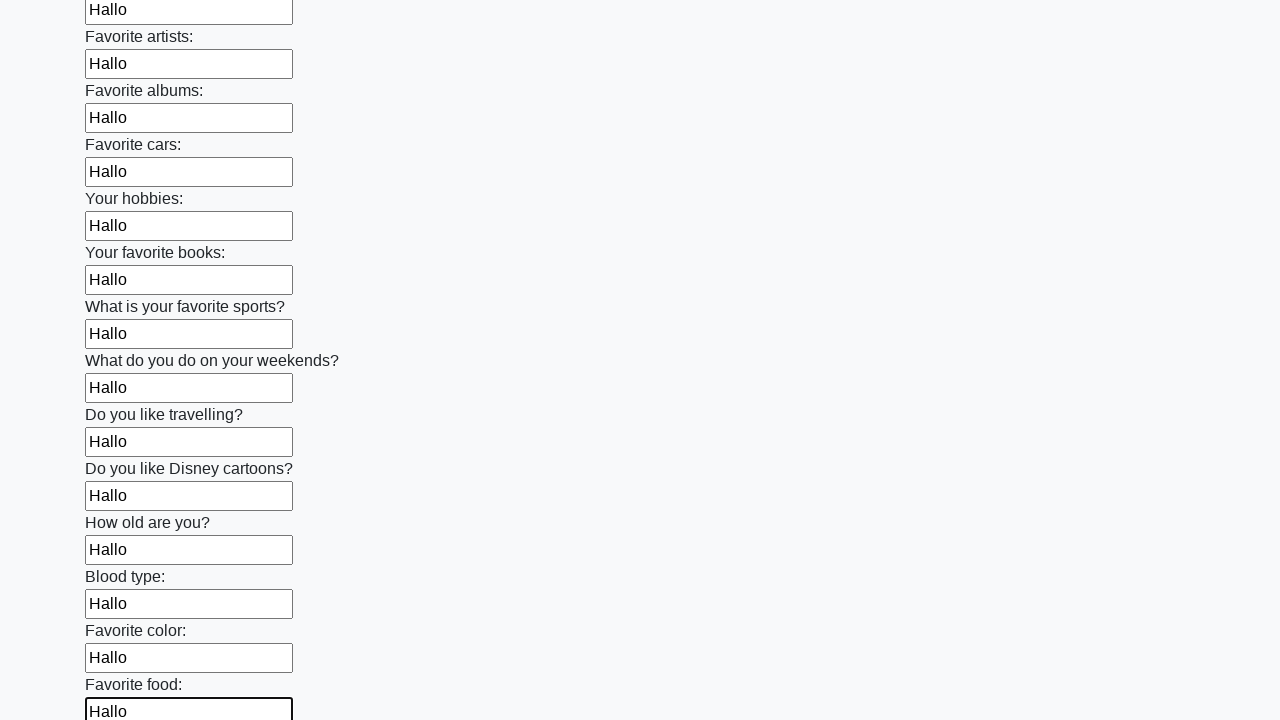

Filled an input field with 'Hallo' on input >> nth=21
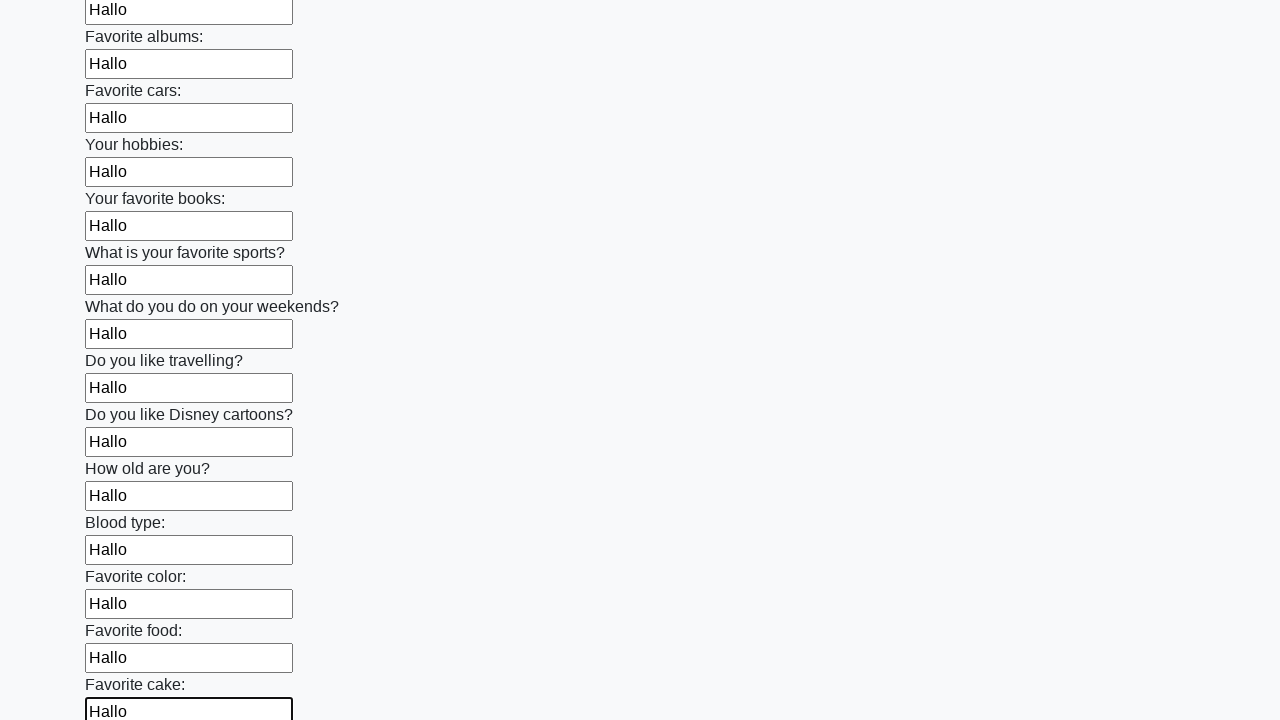

Filled an input field with 'Hallo' on input >> nth=22
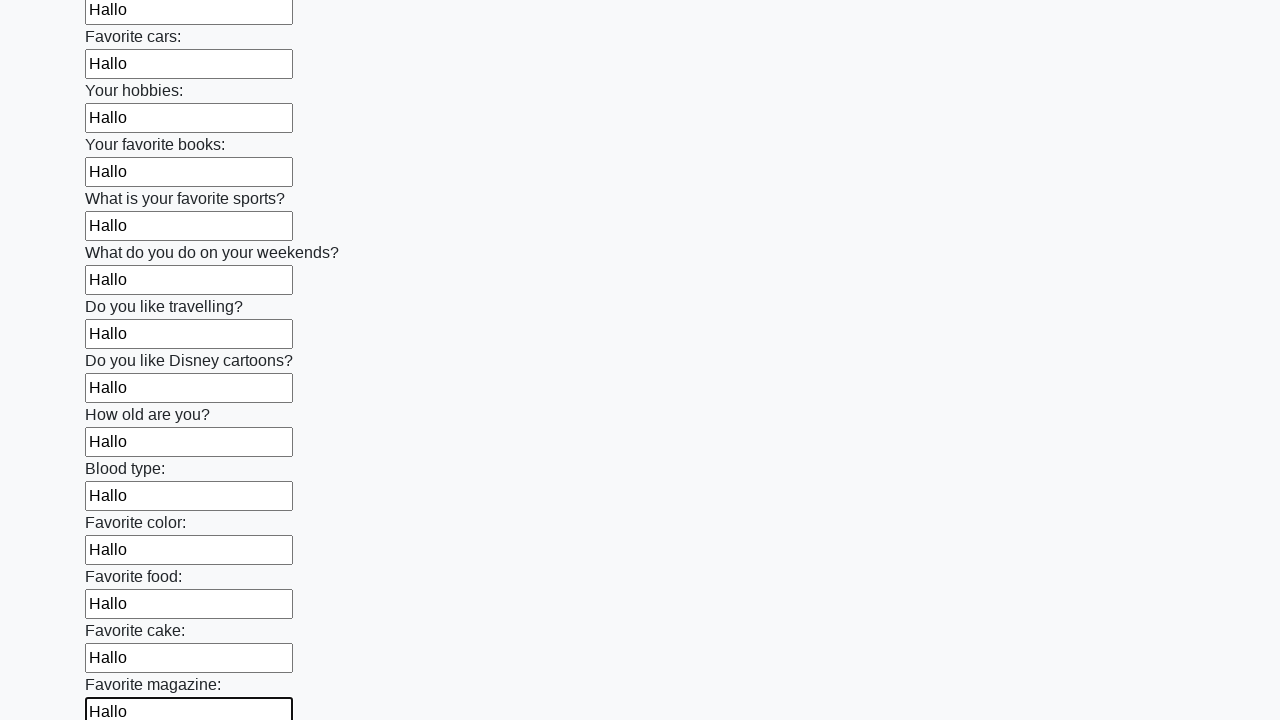

Filled an input field with 'Hallo' on input >> nth=23
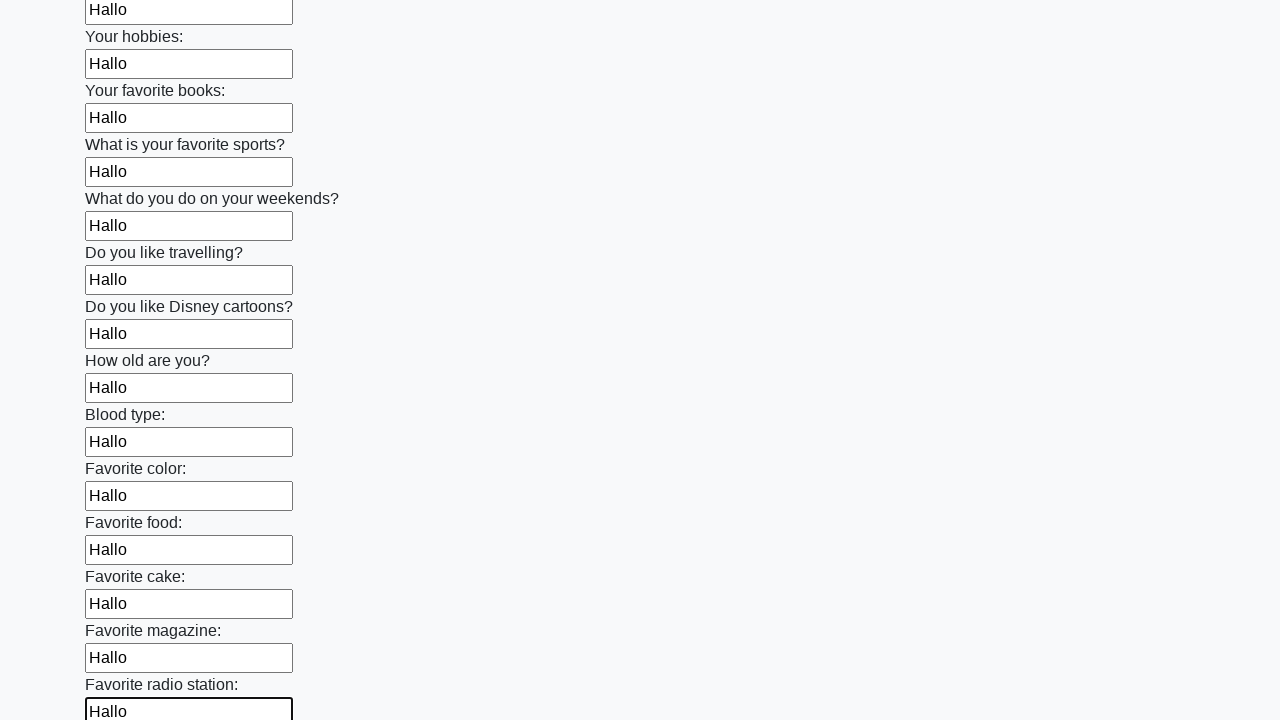

Filled an input field with 'Hallo' on input >> nth=24
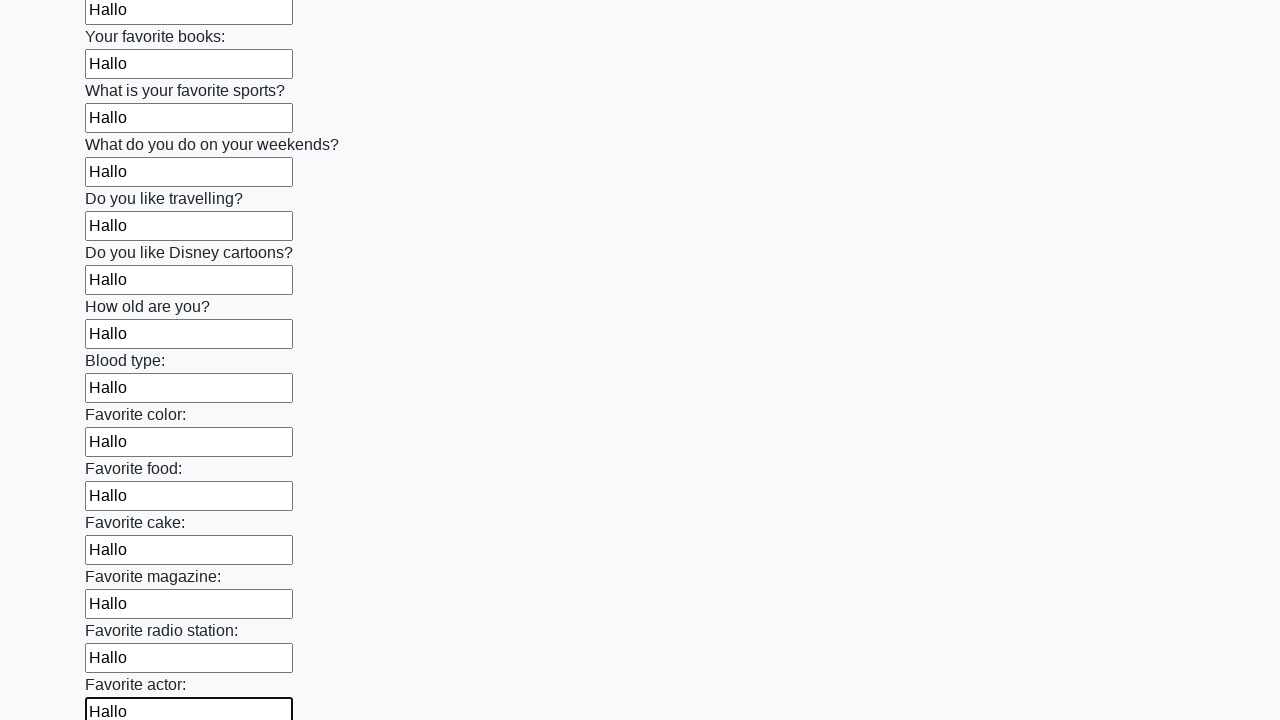

Filled an input field with 'Hallo' on input >> nth=25
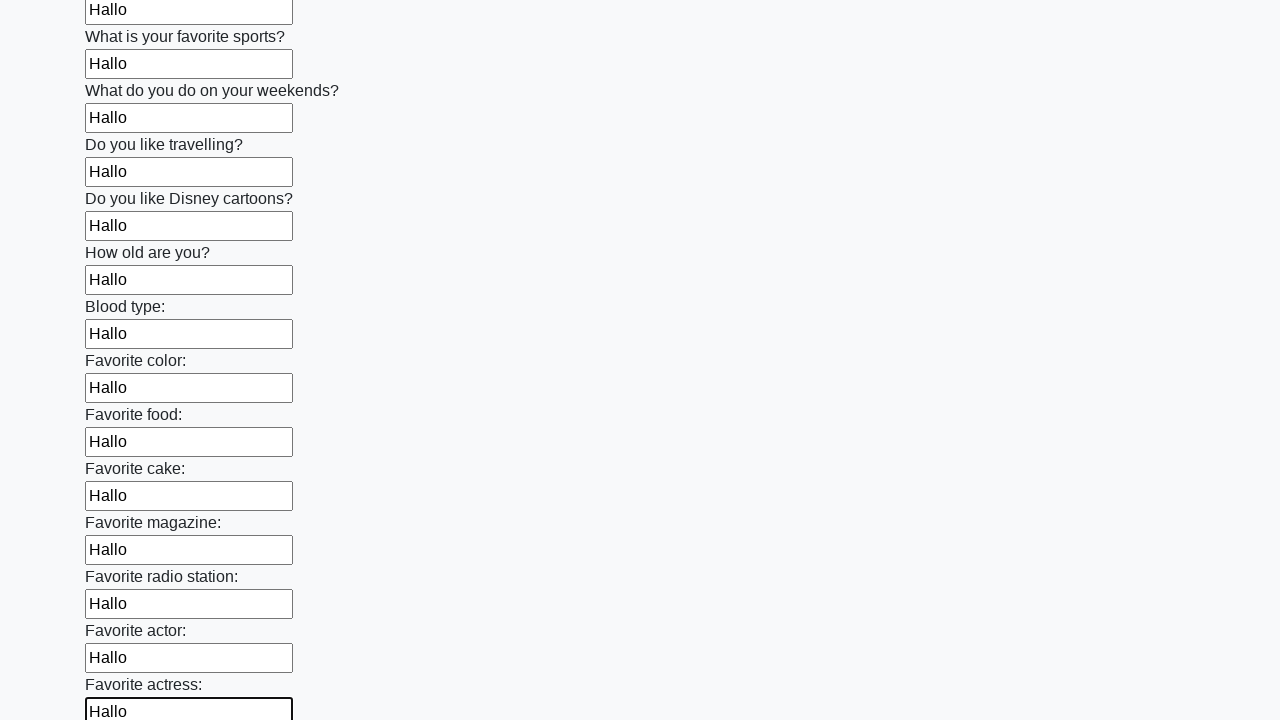

Filled an input field with 'Hallo' on input >> nth=26
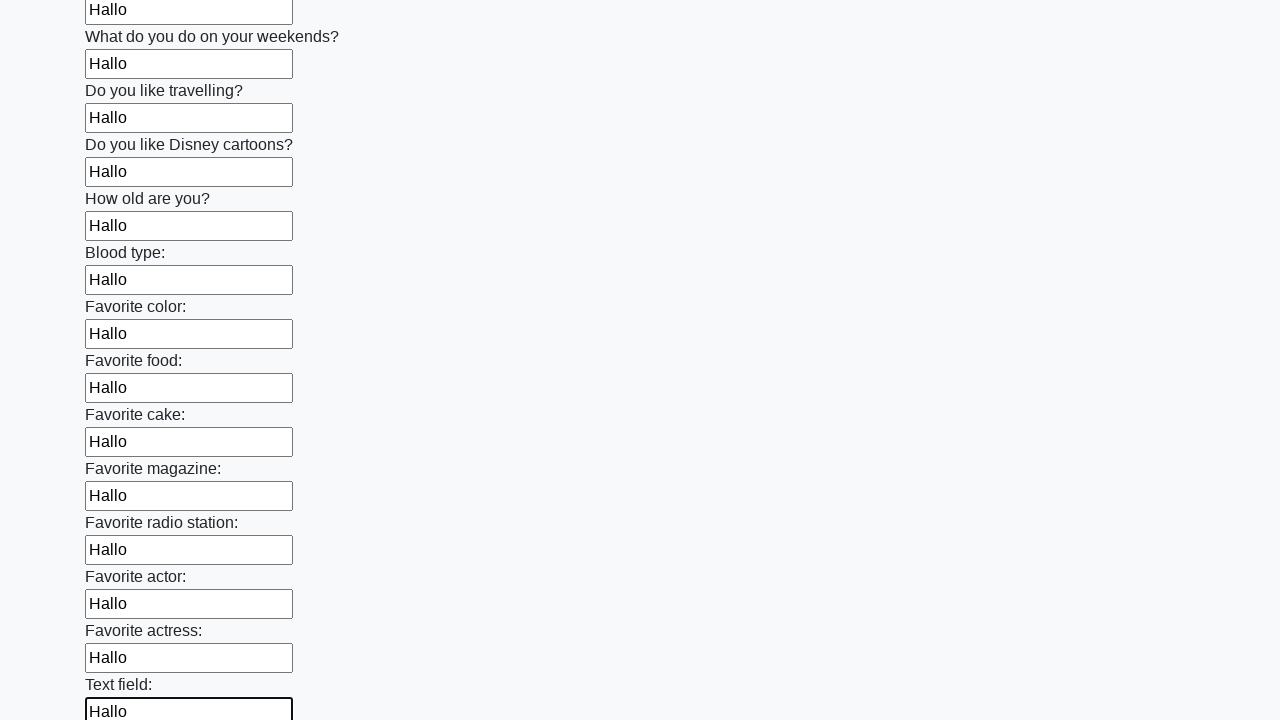

Filled an input field with 'Hallo' on input >> nth=27
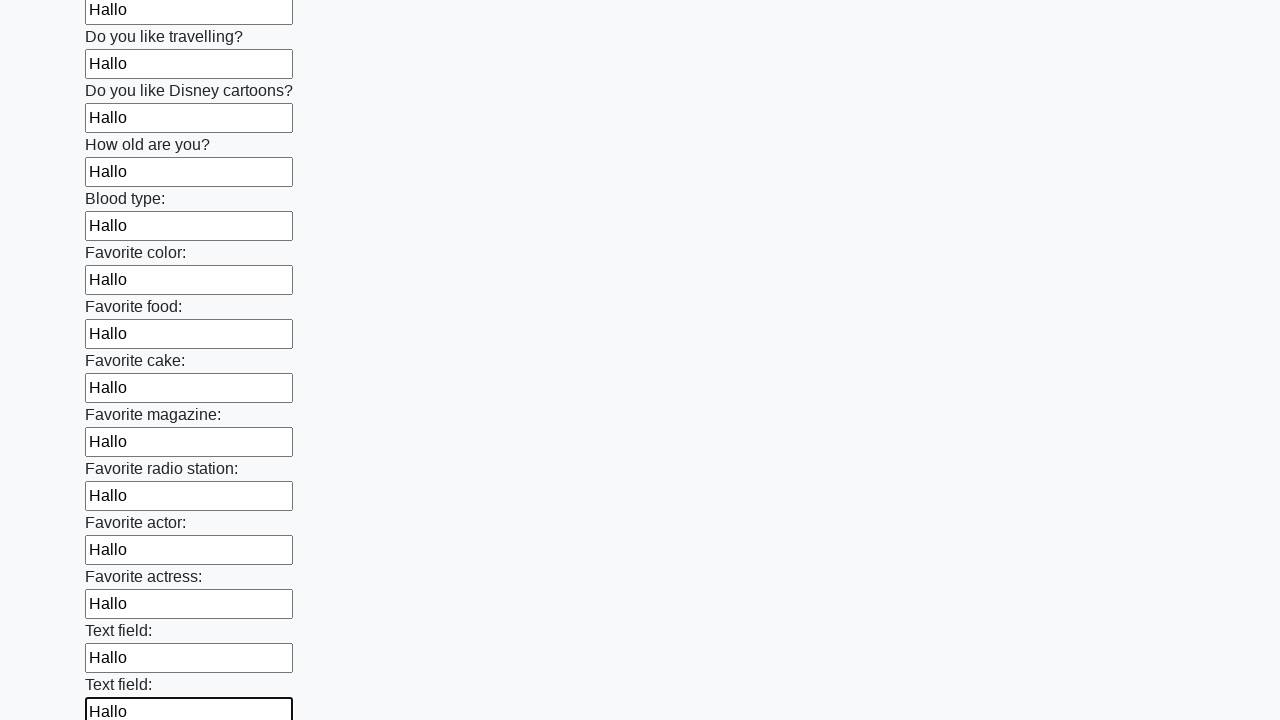

Filled an input field with 'Hallo' on input >> nth=28
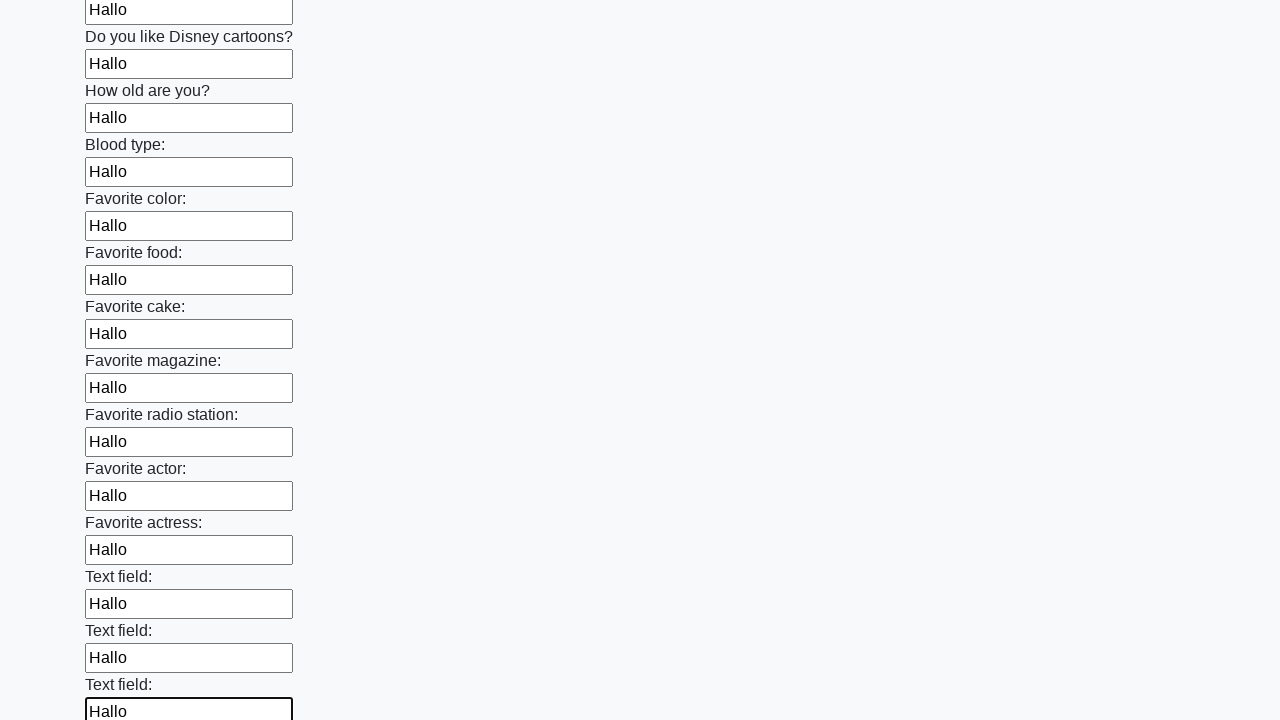

Filled an input field with 'Hallo' on input >> nth=29
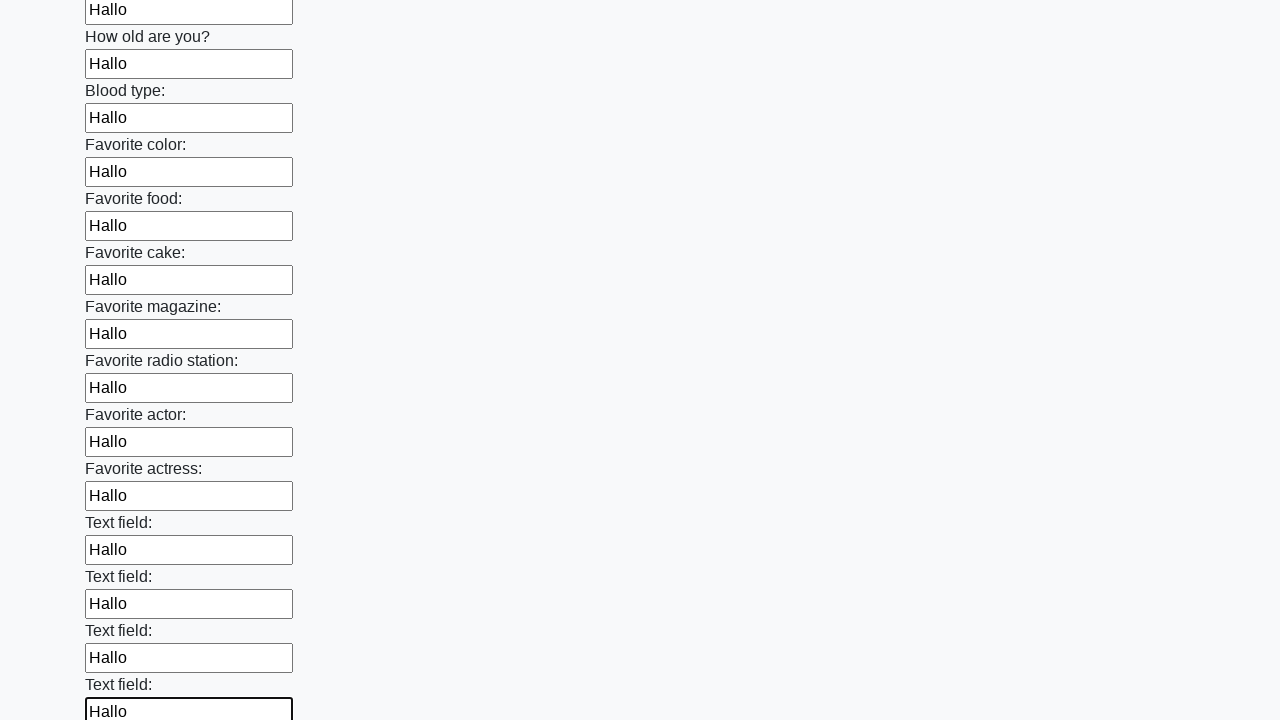

Filled an input field with 'Hallo' on input >> nth=30
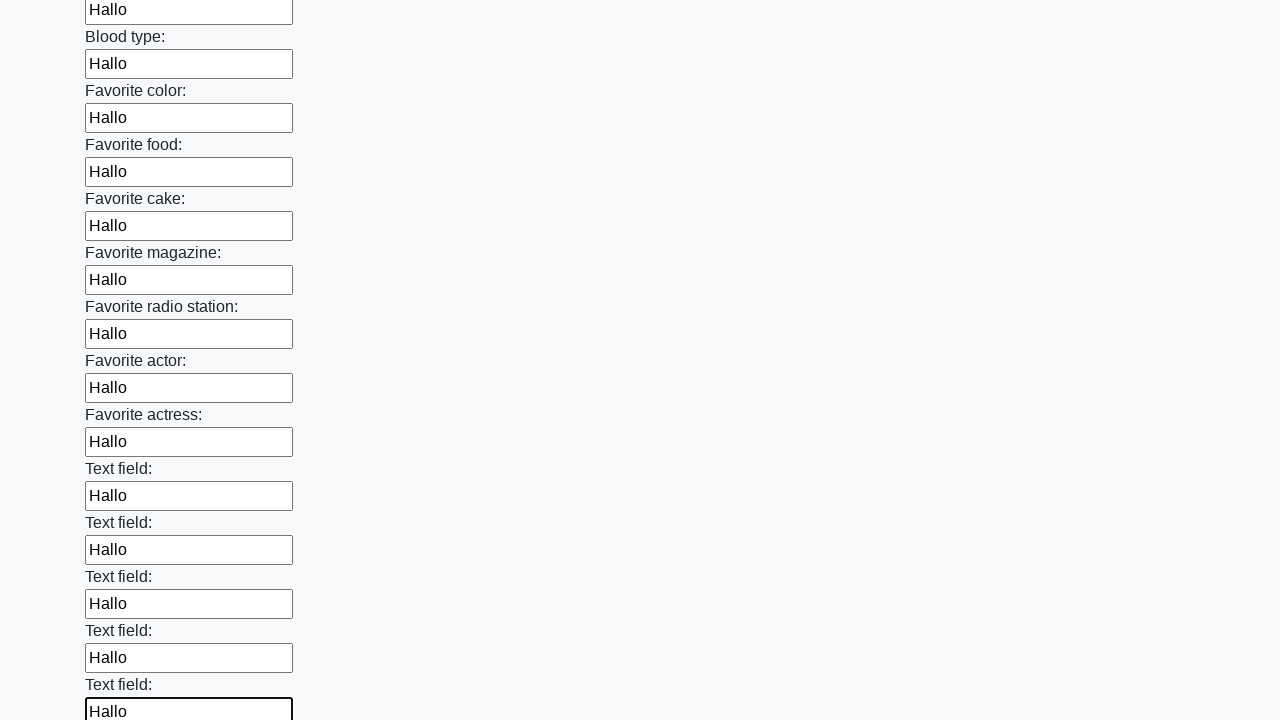

Filled an input field with 'Hallo' on input >> nth=31
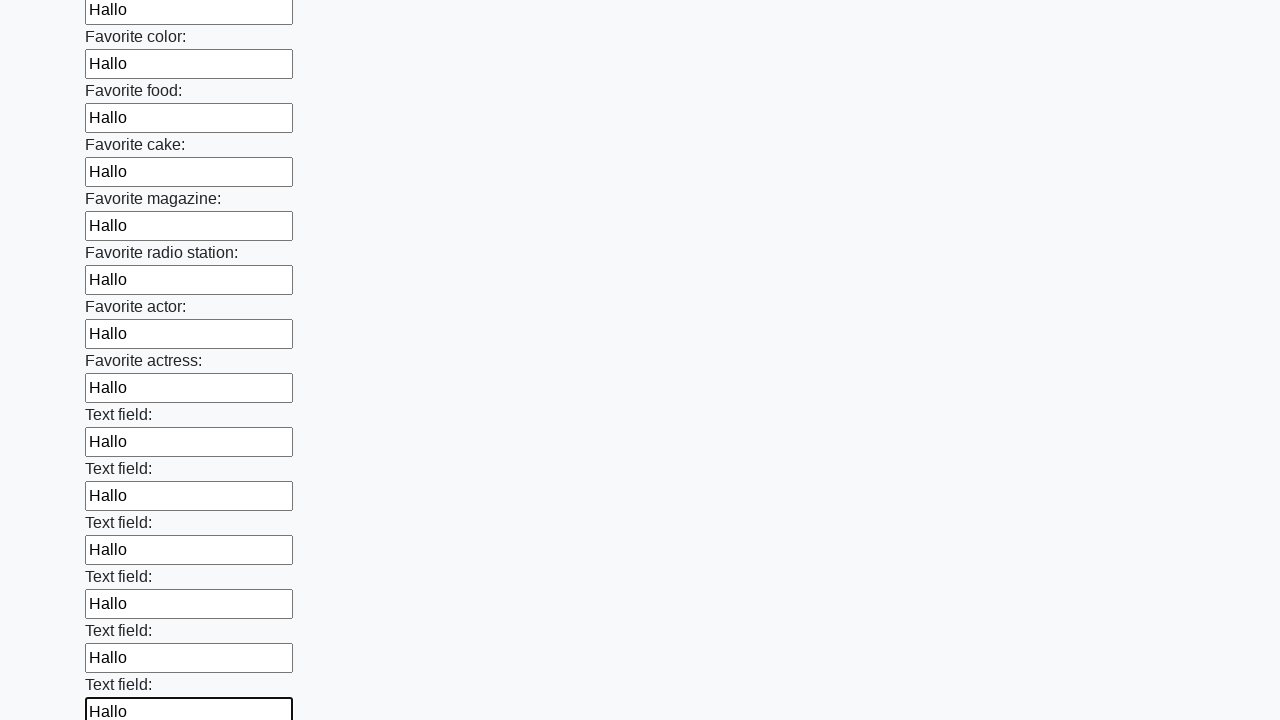

Filled an input field with 'Hallo' on input >> nth=32
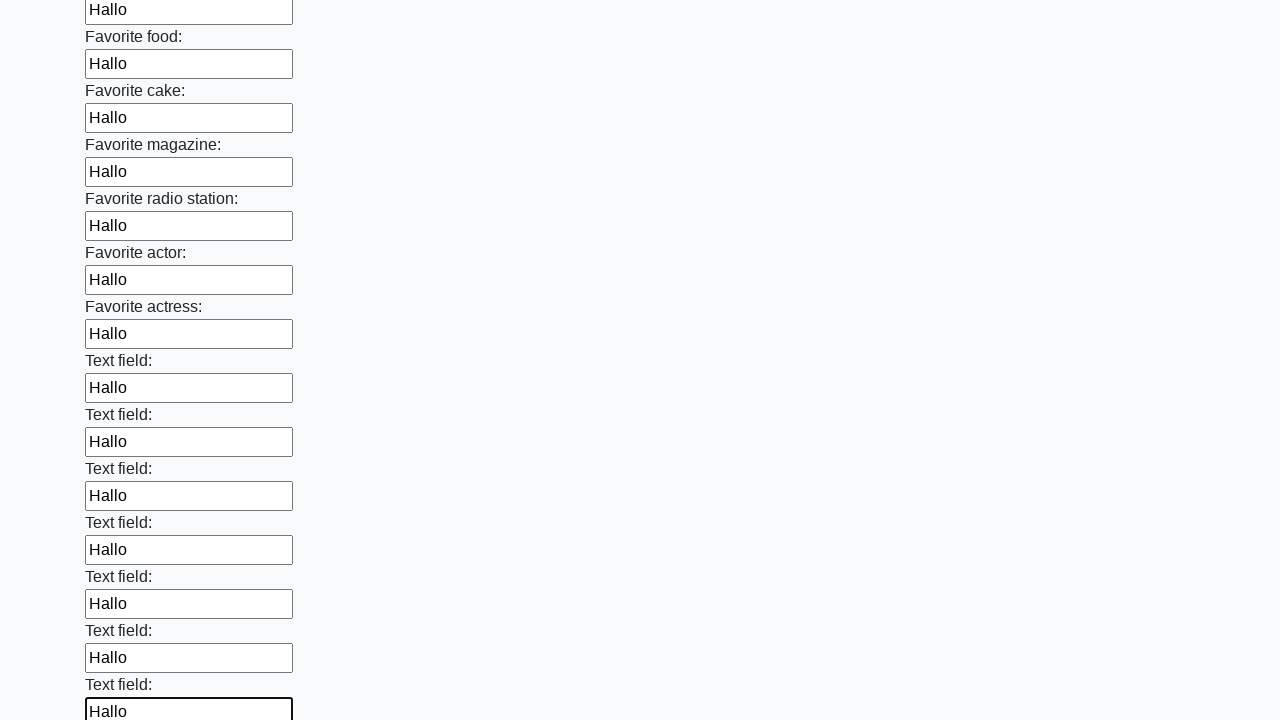

Filled an input field with 'Hallo' on input >> nth=33
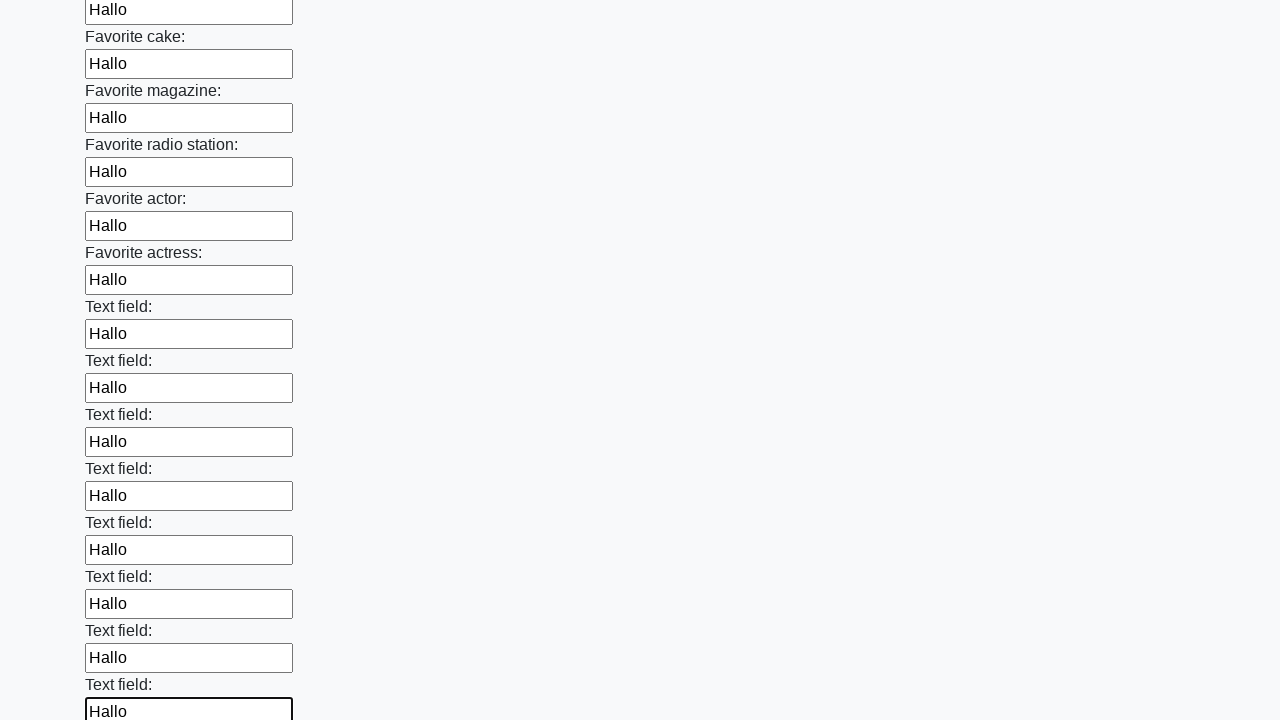

Filled an input field with 'Hallo' on input >> nth=34
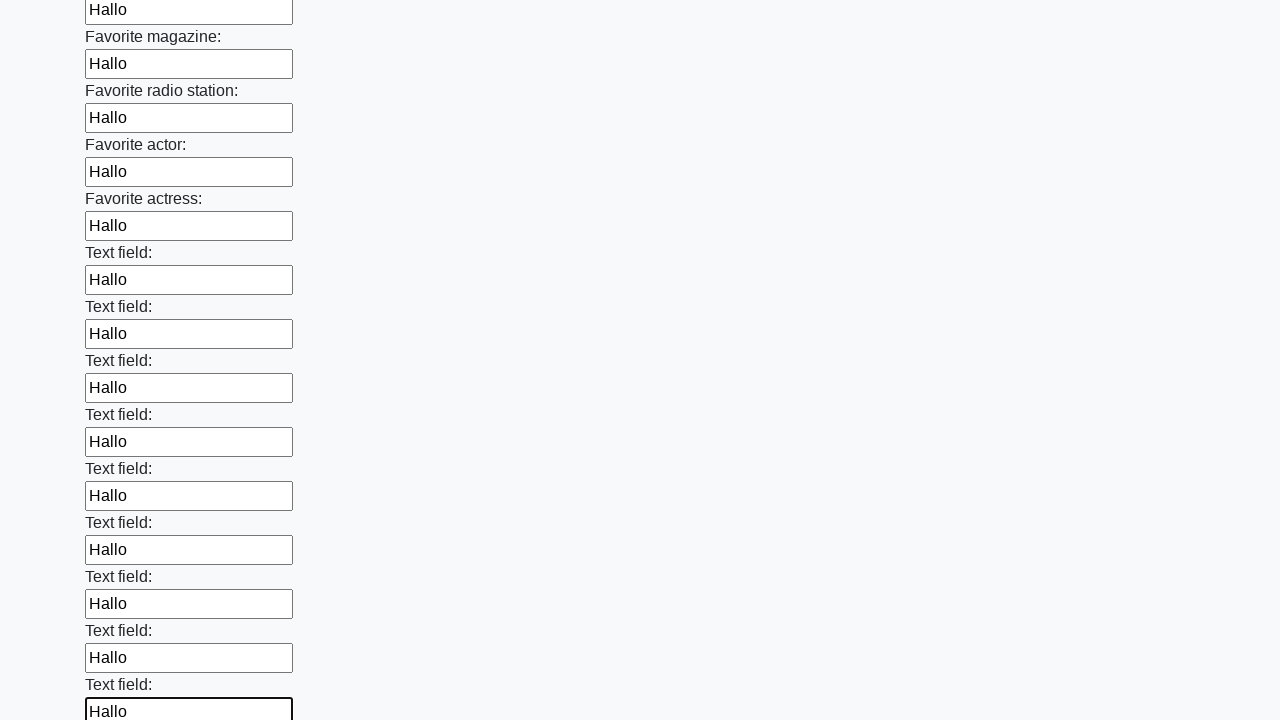

Filled an input field with 'Hallo' on input >> nth=35
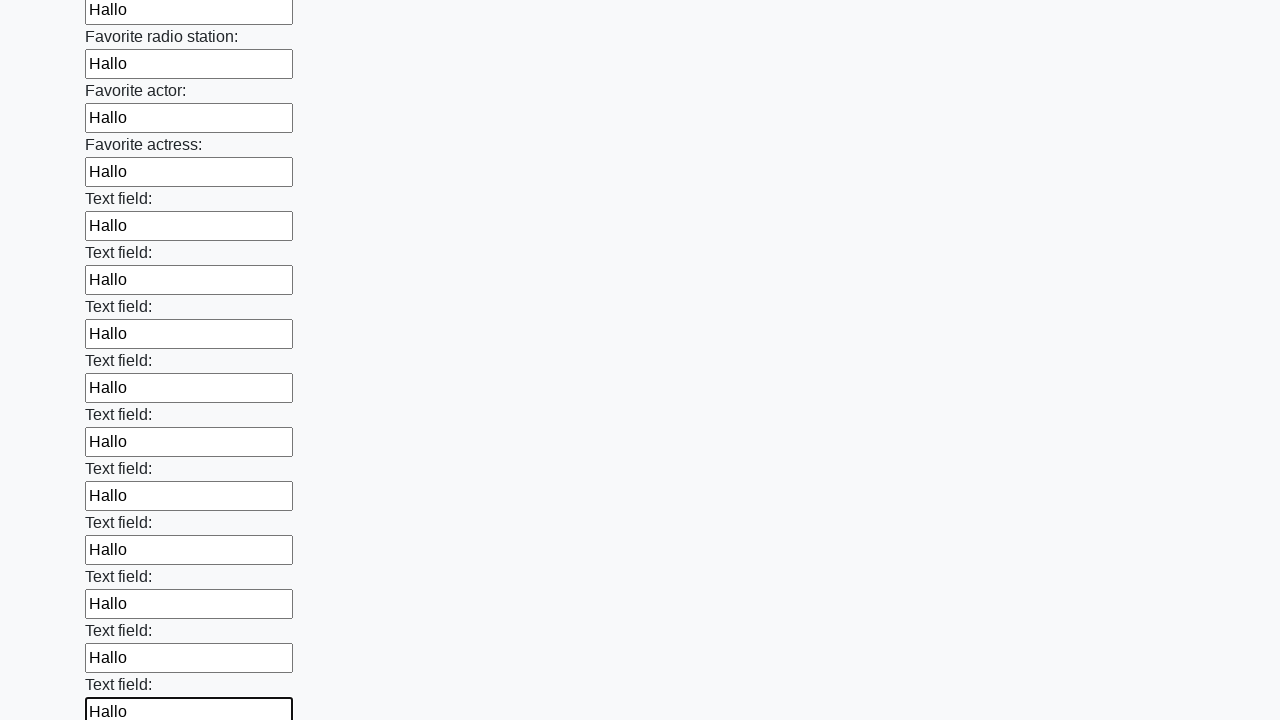

Filled an input field with 'Hallo' on input >> nth=36
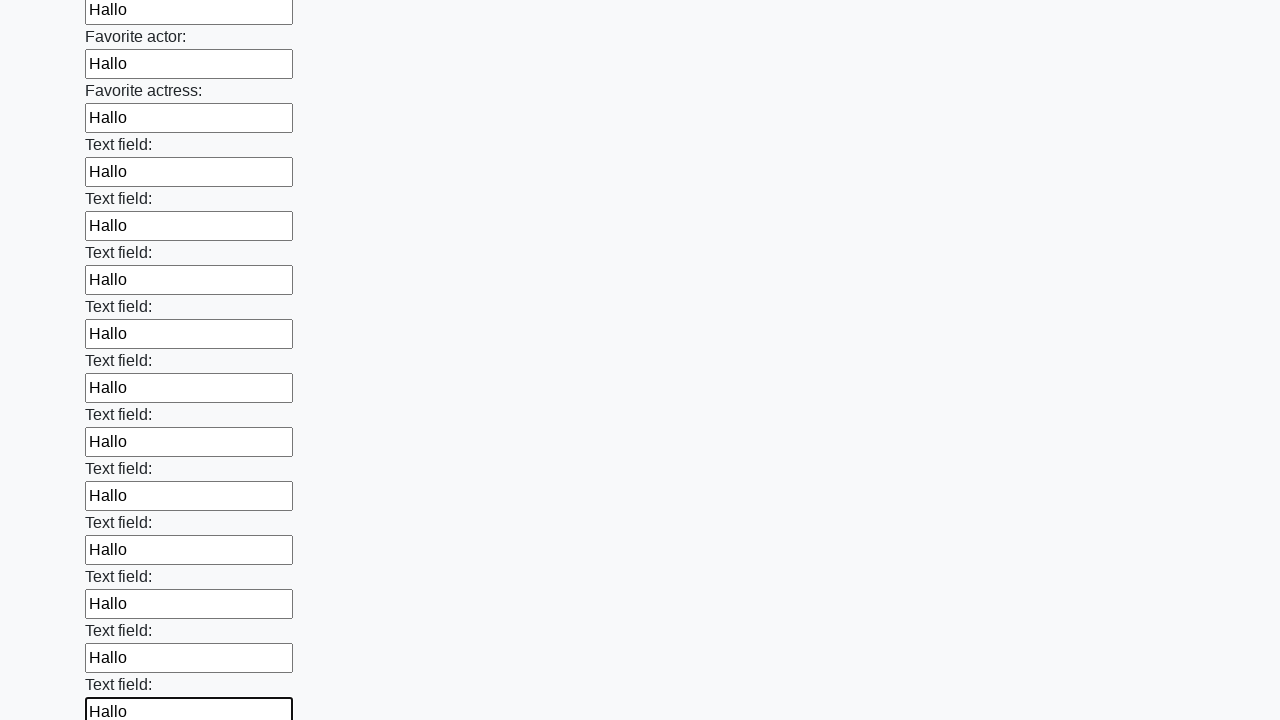

Filled an input field with 'Hallo' on input >> nth=37
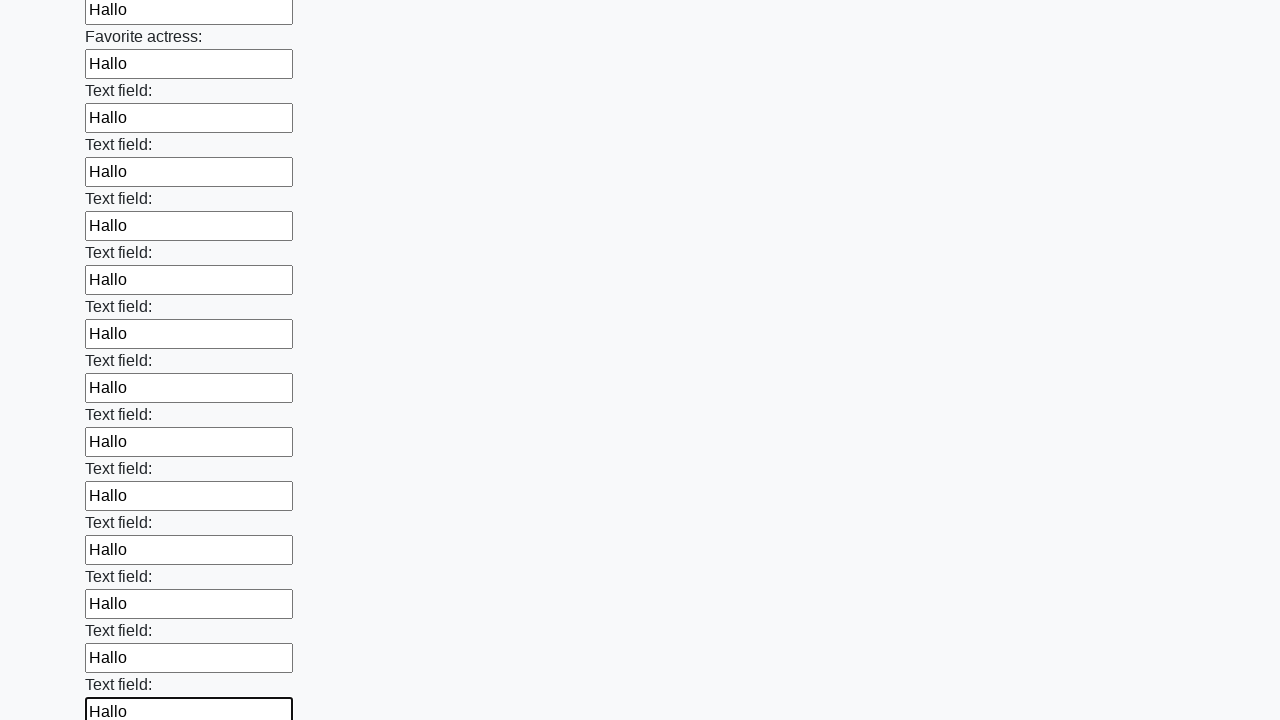

Filled an input field with 'Hallo' on input >> nth=38
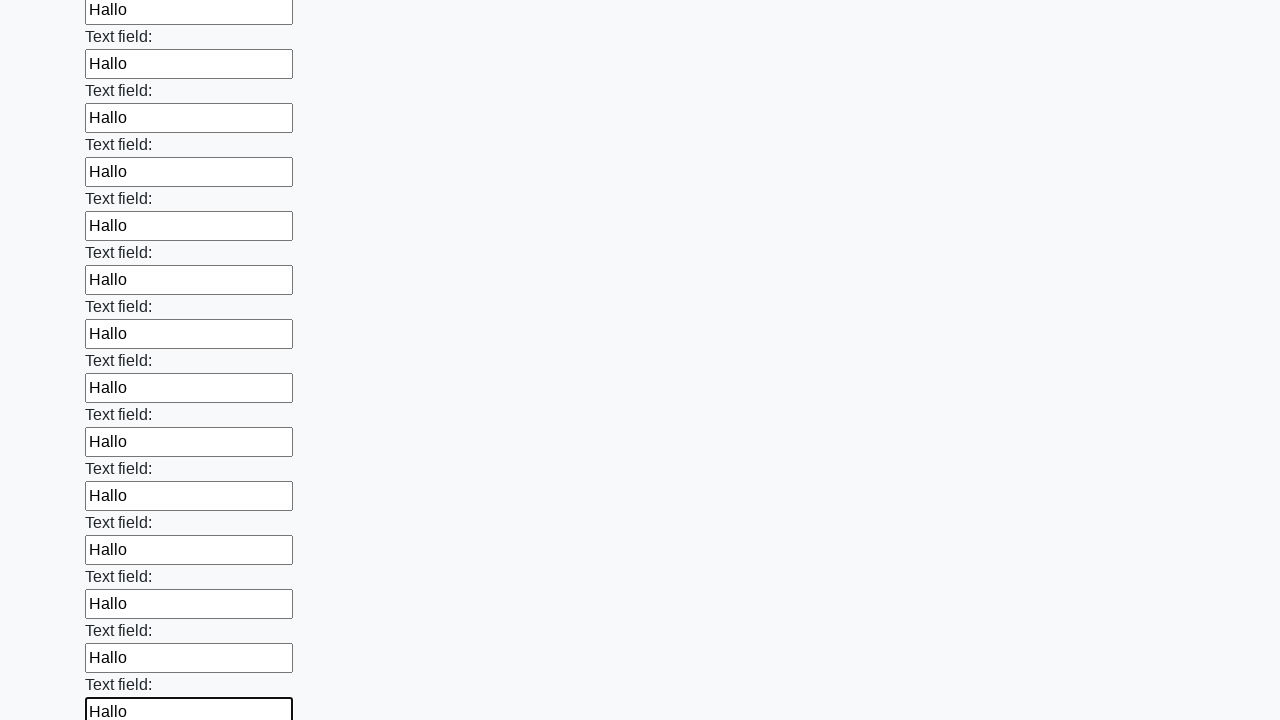

Filled an input field with 'Hallo' on input >> nth=39
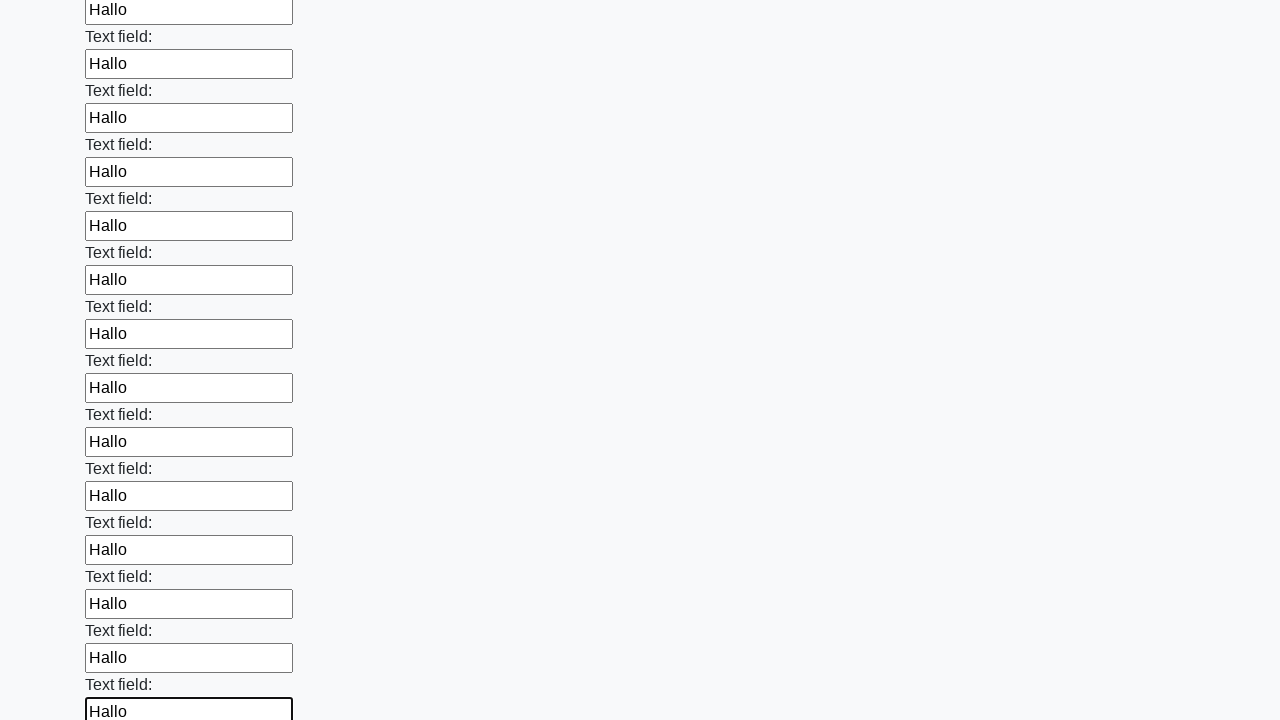

Filled an input field with 'Hallo' on input >> nth=40
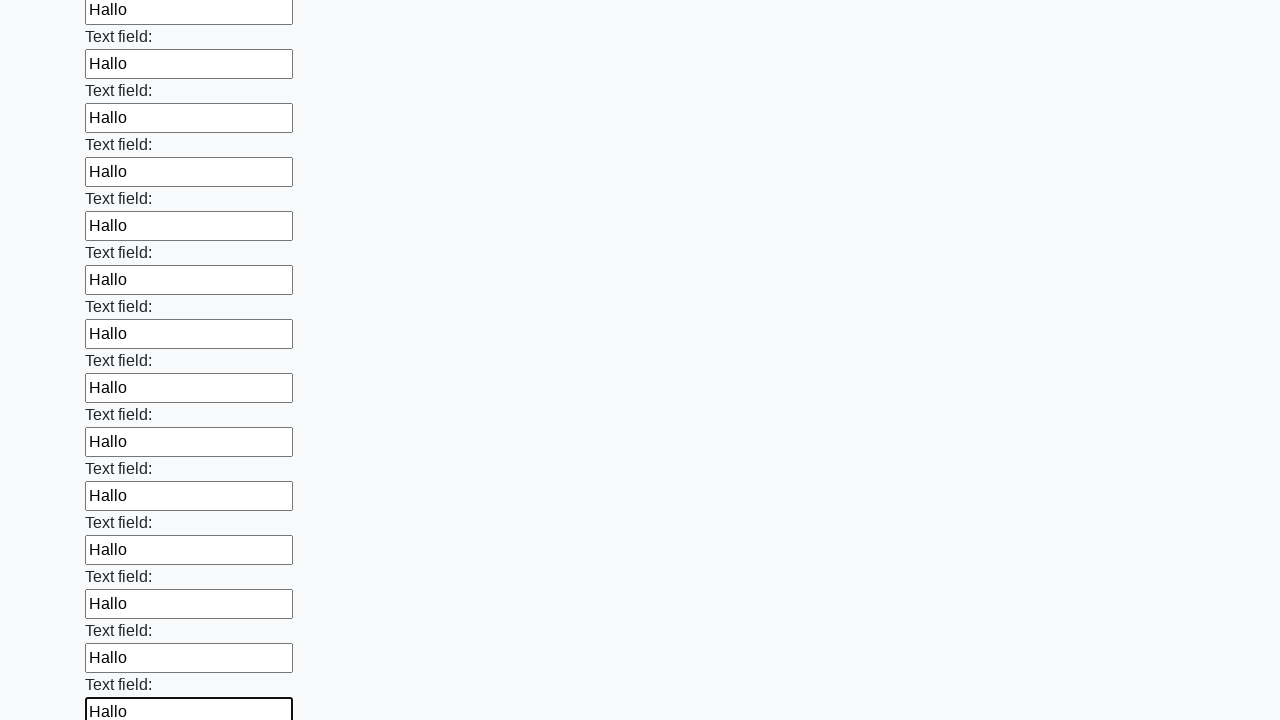

Filled an input field with 'Hallo' on input >> nth=41
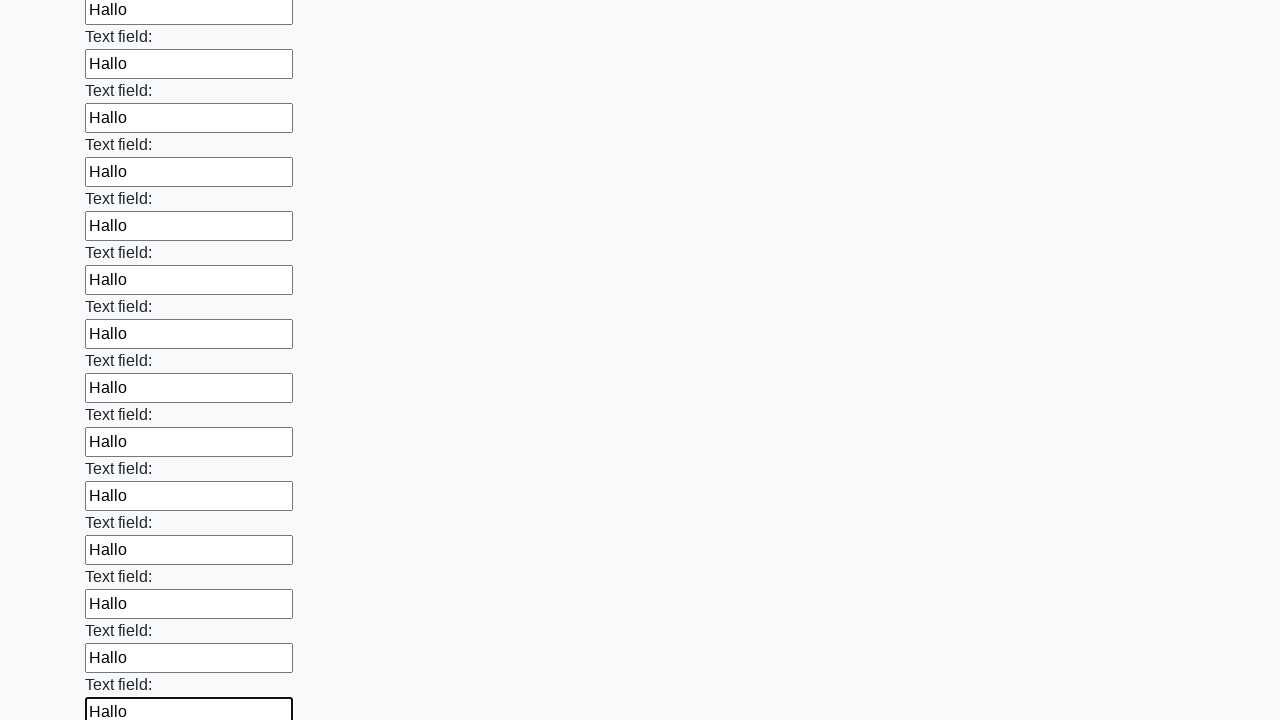

Filled an input field with 'Hallo' on input >> nth=42
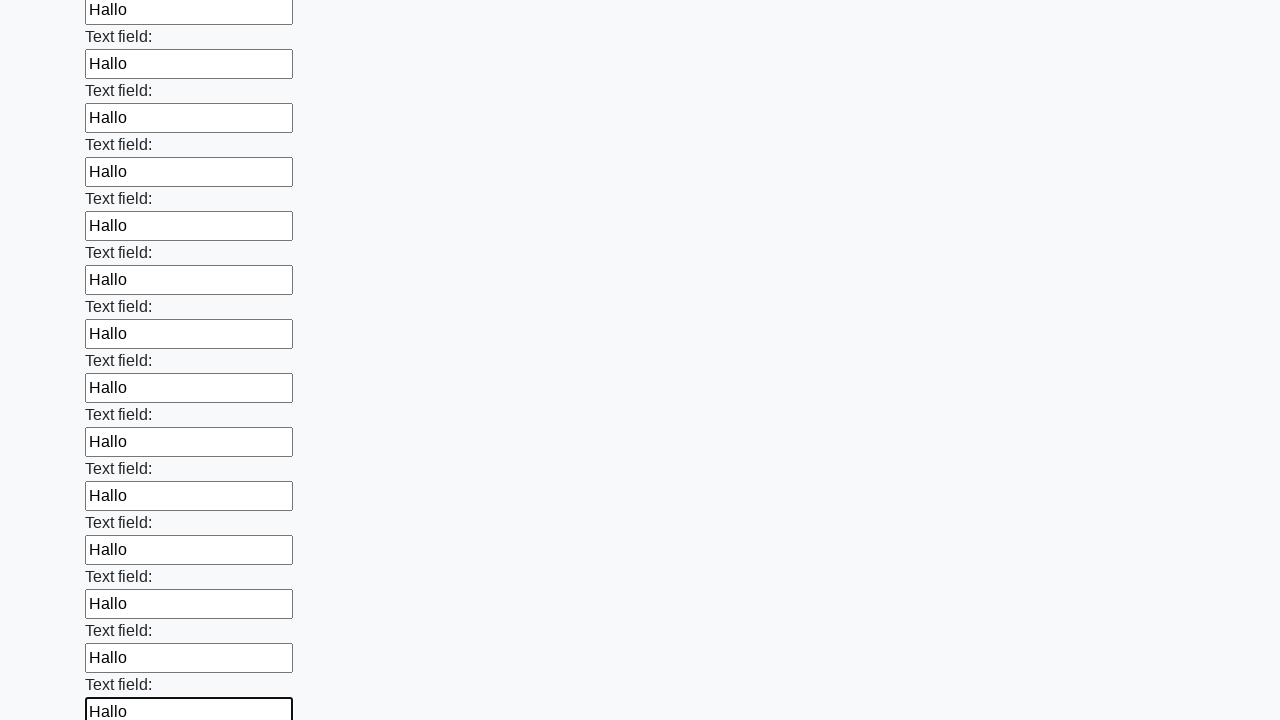

Filled an input field with 'Hallo' on input >> nth=43
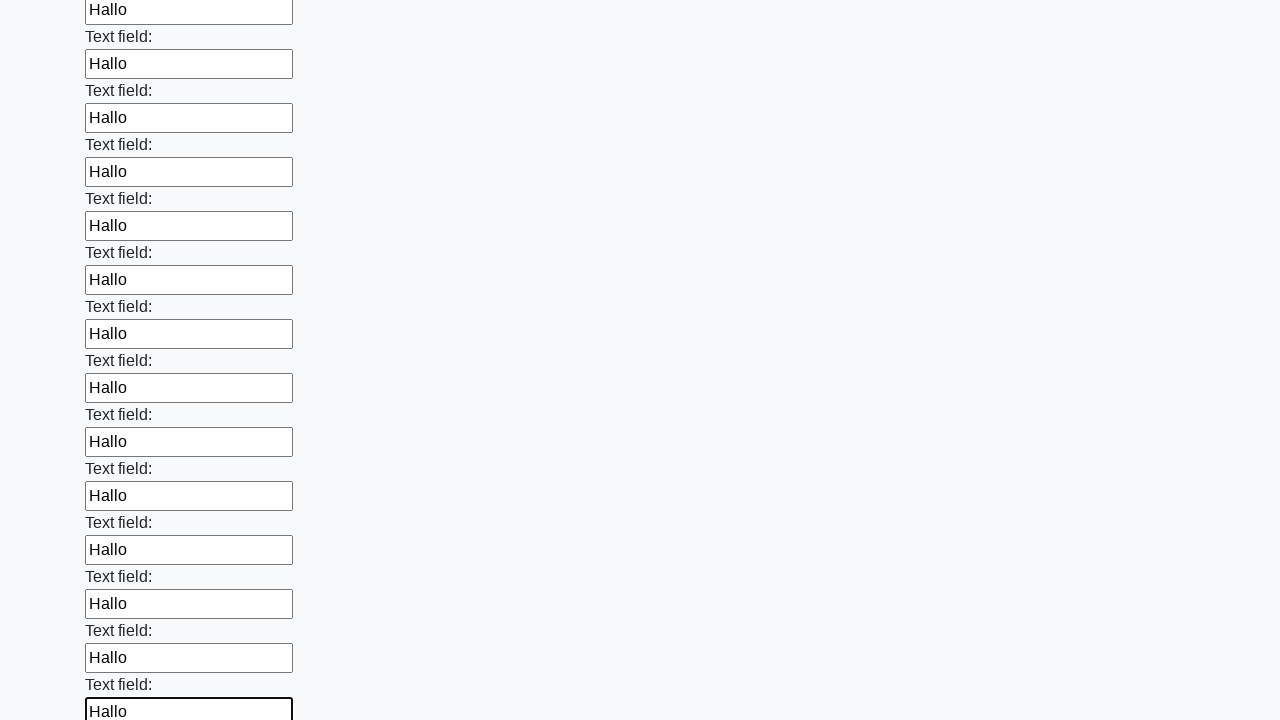

Filled an input field with 'Hallo' on input >> nth=44
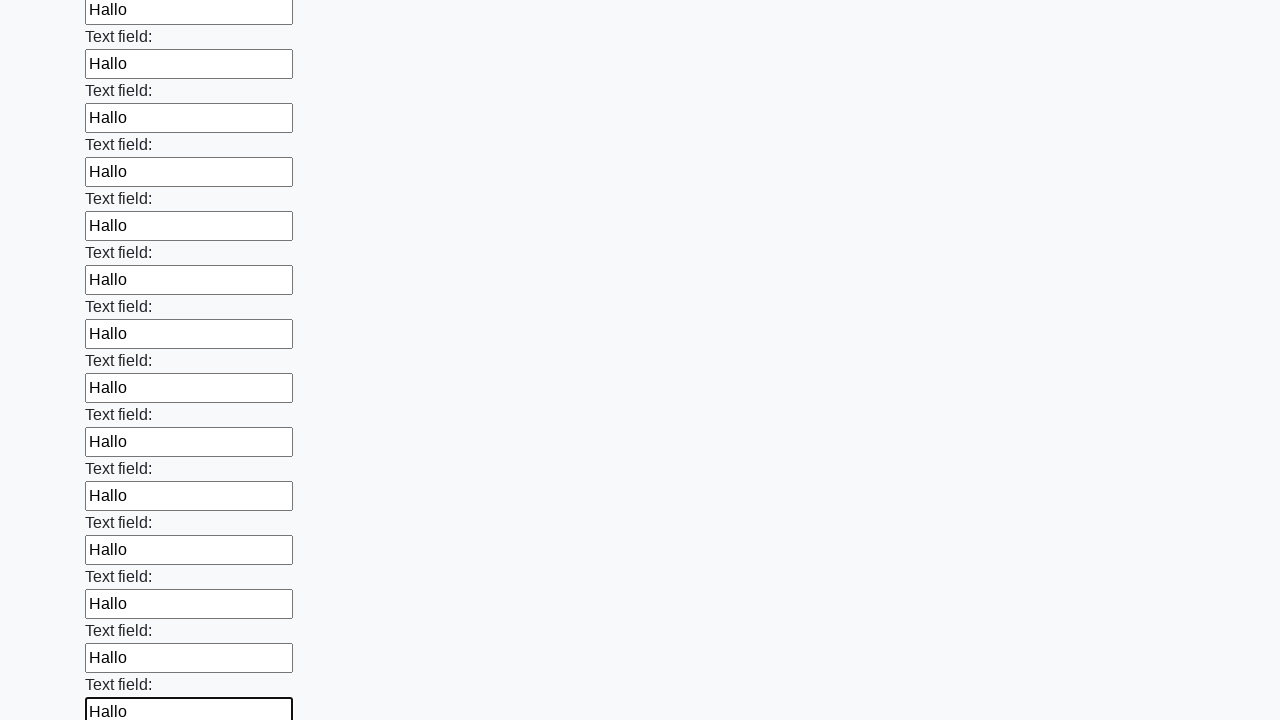

Filled an input field with 'Hallo' on input >> nth=45
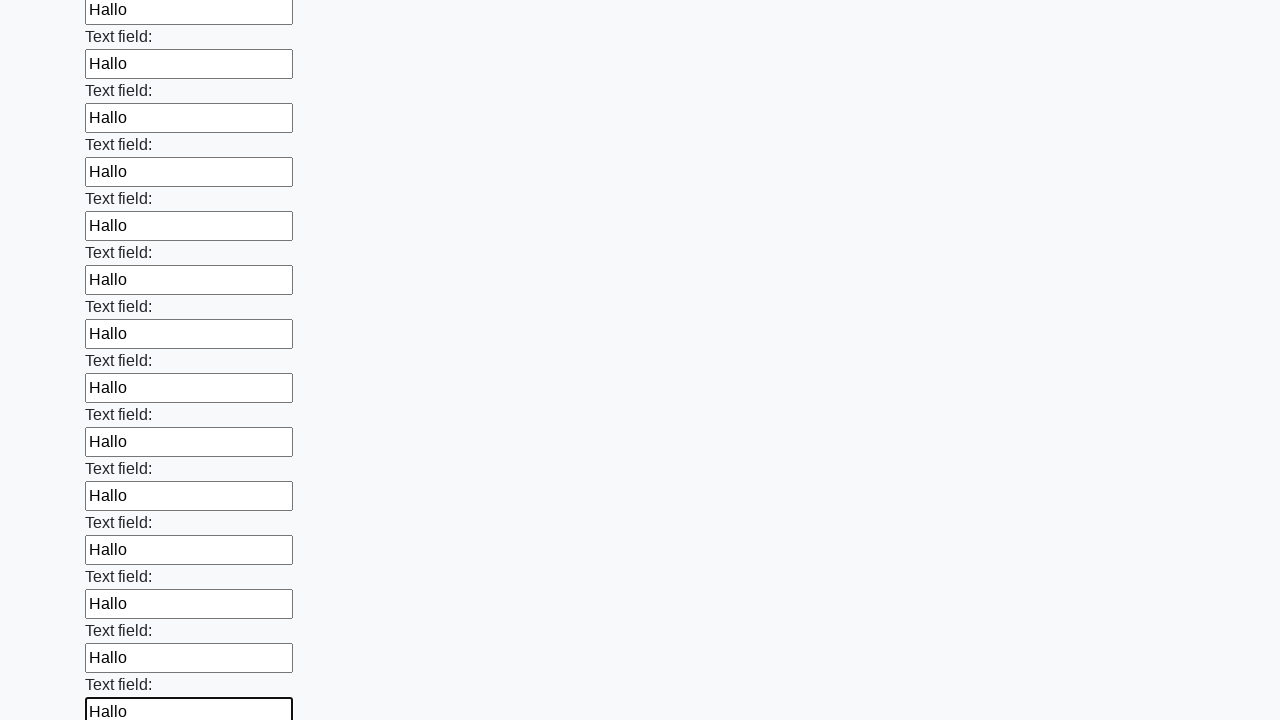

Filled an input field with 'Hallo' on input >> nth=46
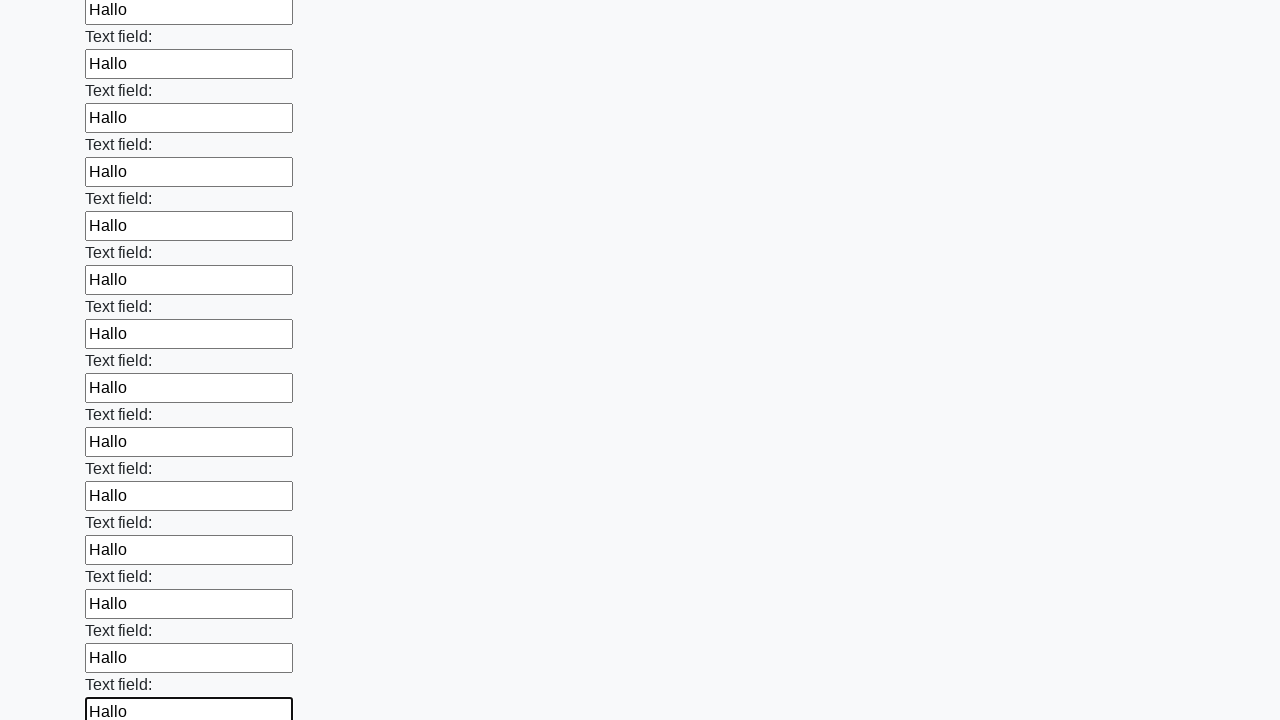

Filled an input field with 'Hallo' on input >> nth=47
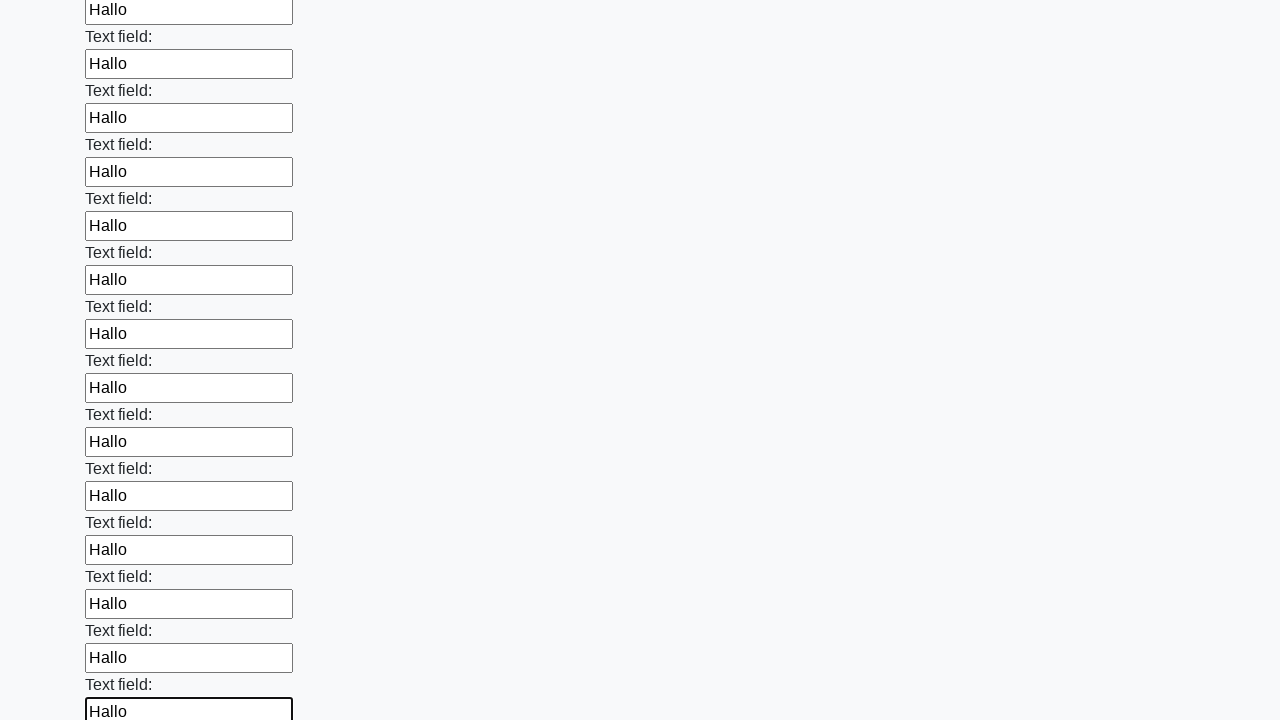

Filled an input field with 'Hallo' on input >> nth=48
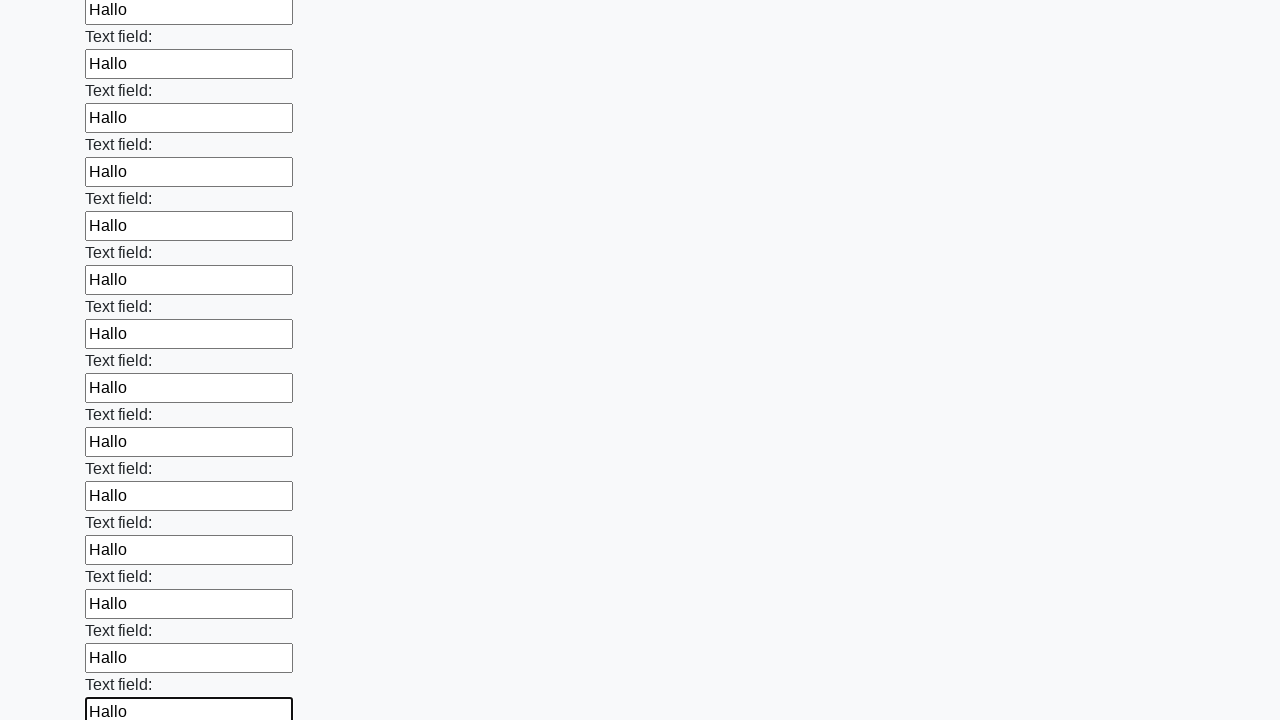

Filled an input field with 'Hallo' on input >> nth=49
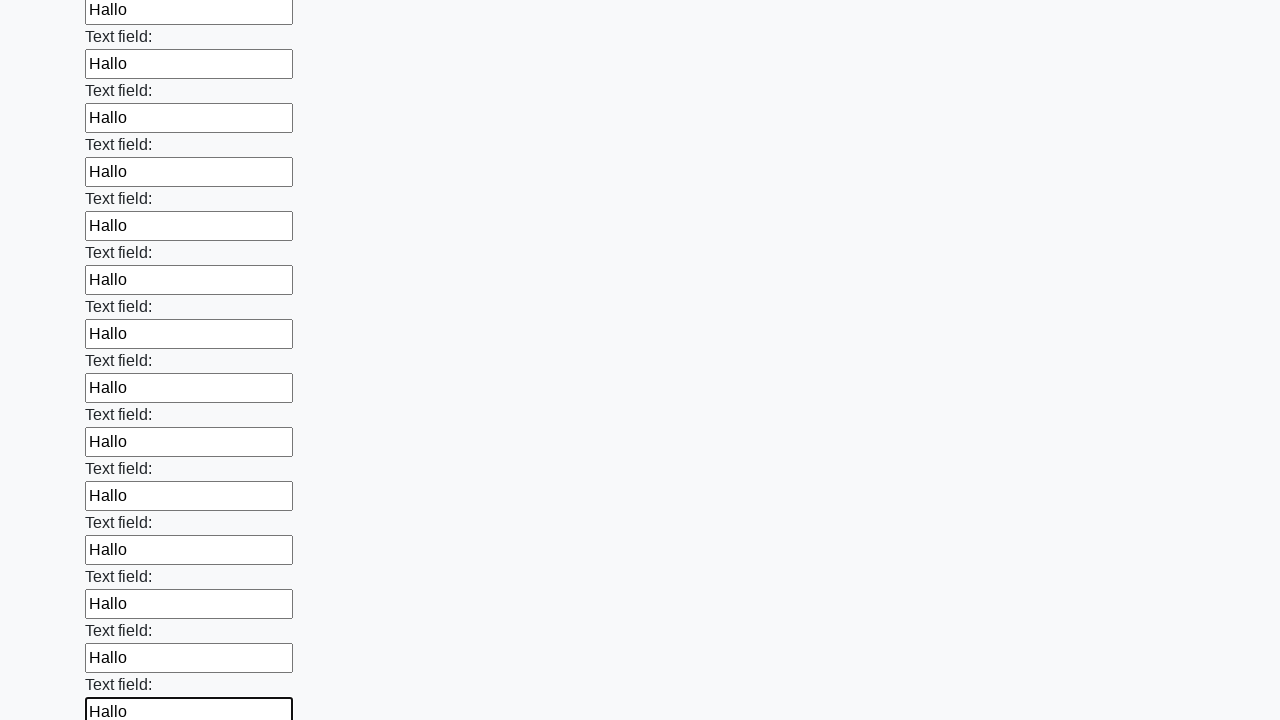

Filled an input field with 'Hallo' on input >> nth=50
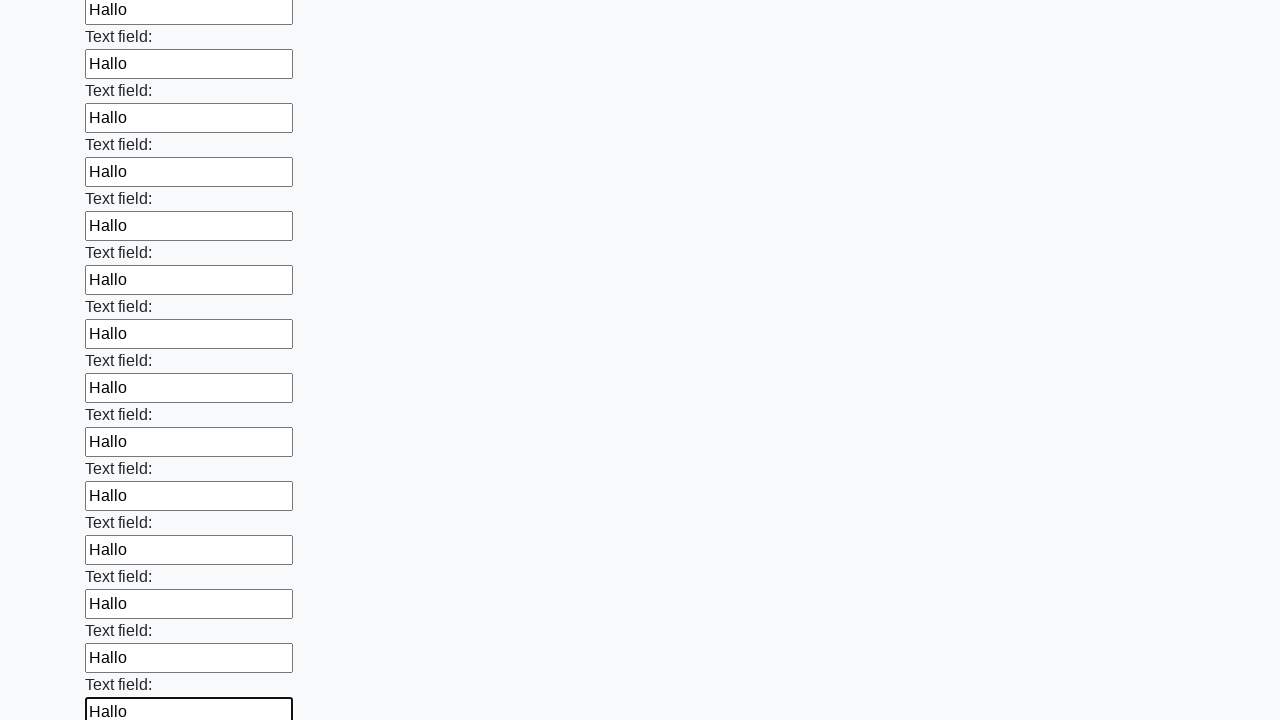

Filled an input field with 'Hallo' on input >> nth=51
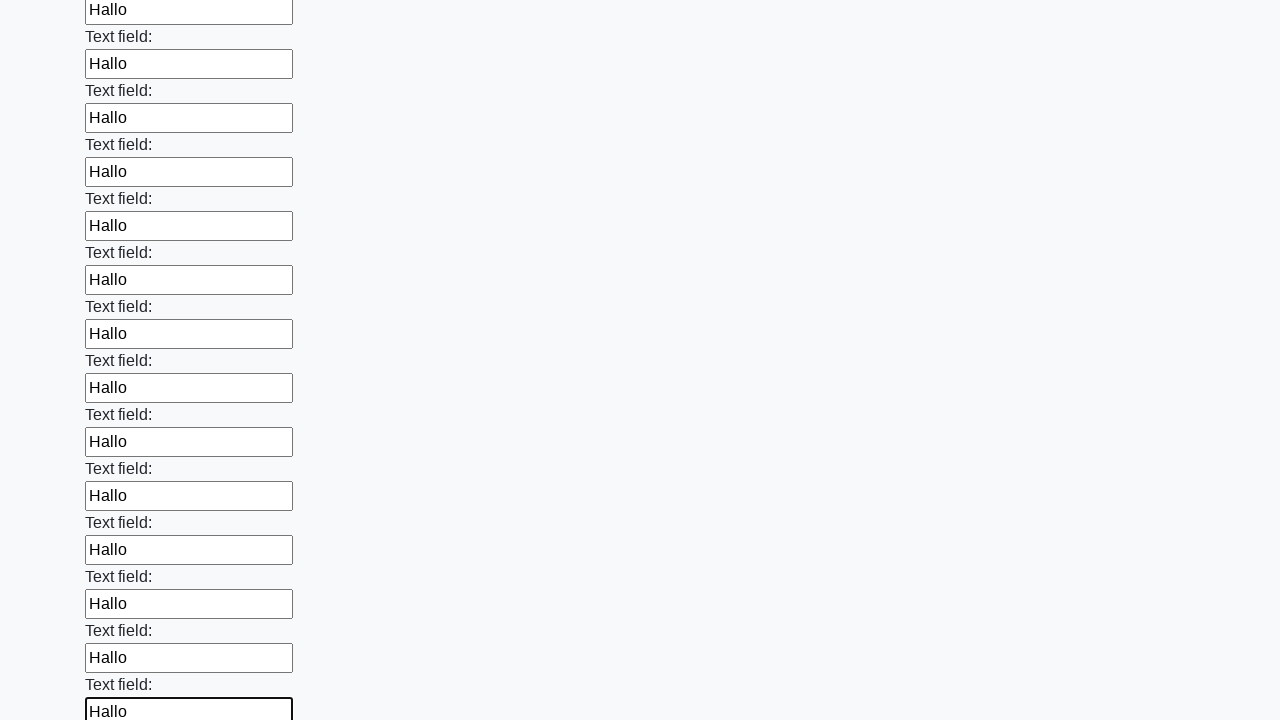

Filled an input field with 'Hallo' on input >> nth=52
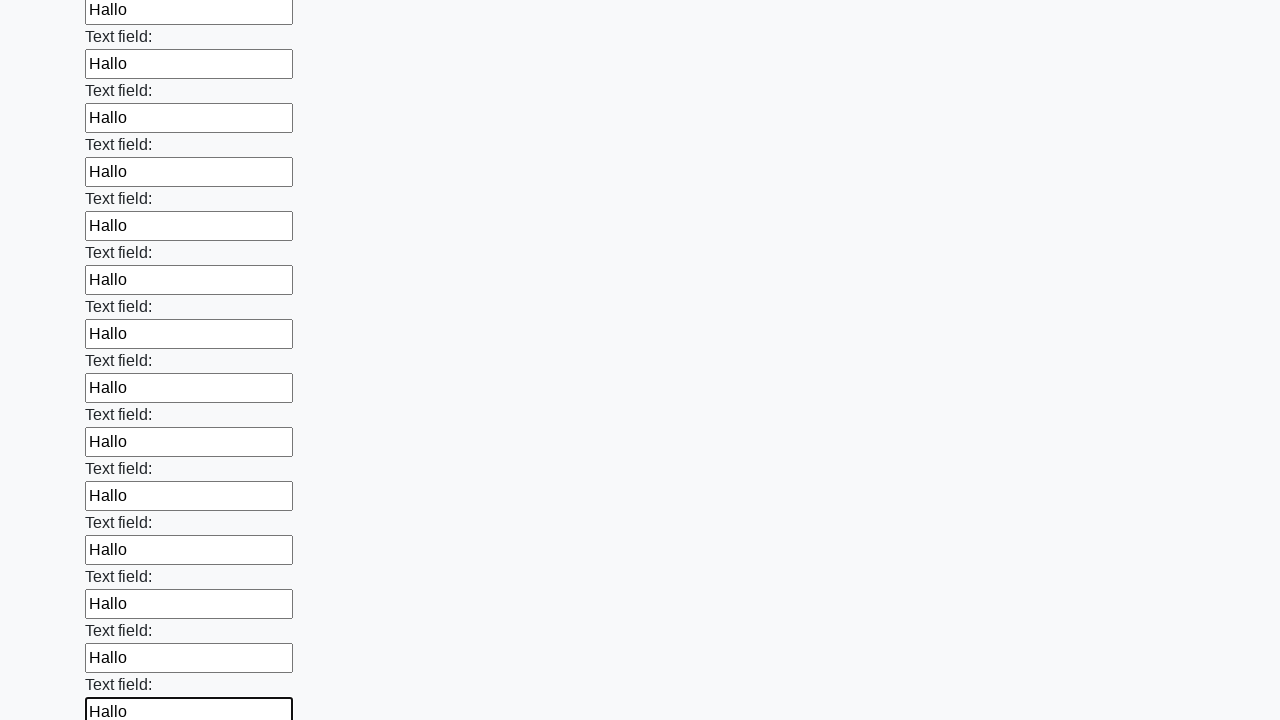

Filled an input field with 'Hallo' on input >> nth=53
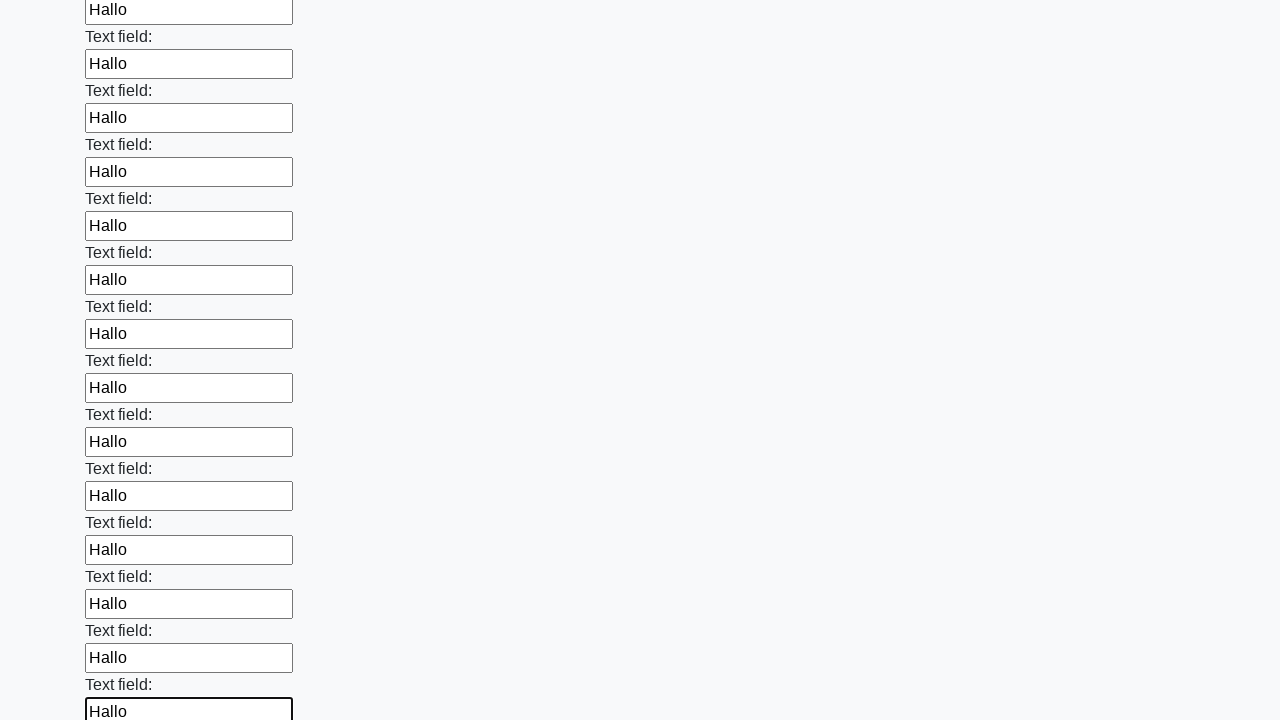

Filled an input field with 'Hallo' on input >> nth=54
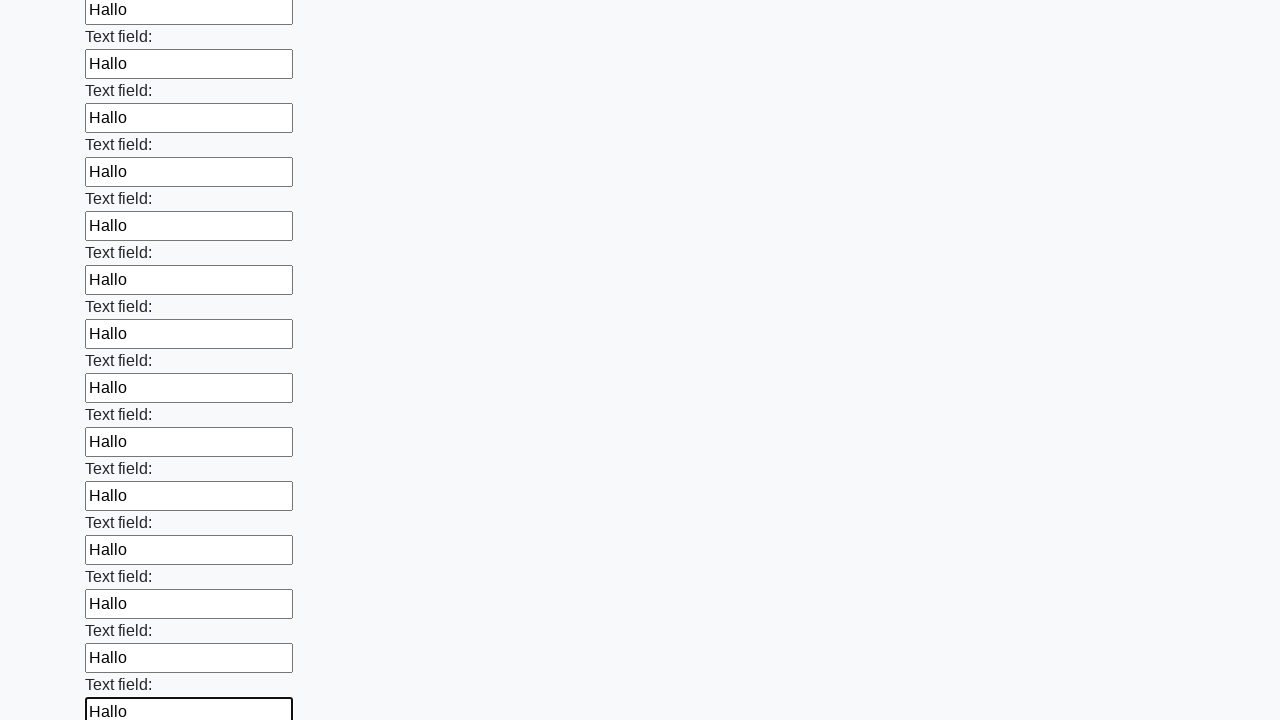

Filled an input field with 'Hallo' on input >> nth=55
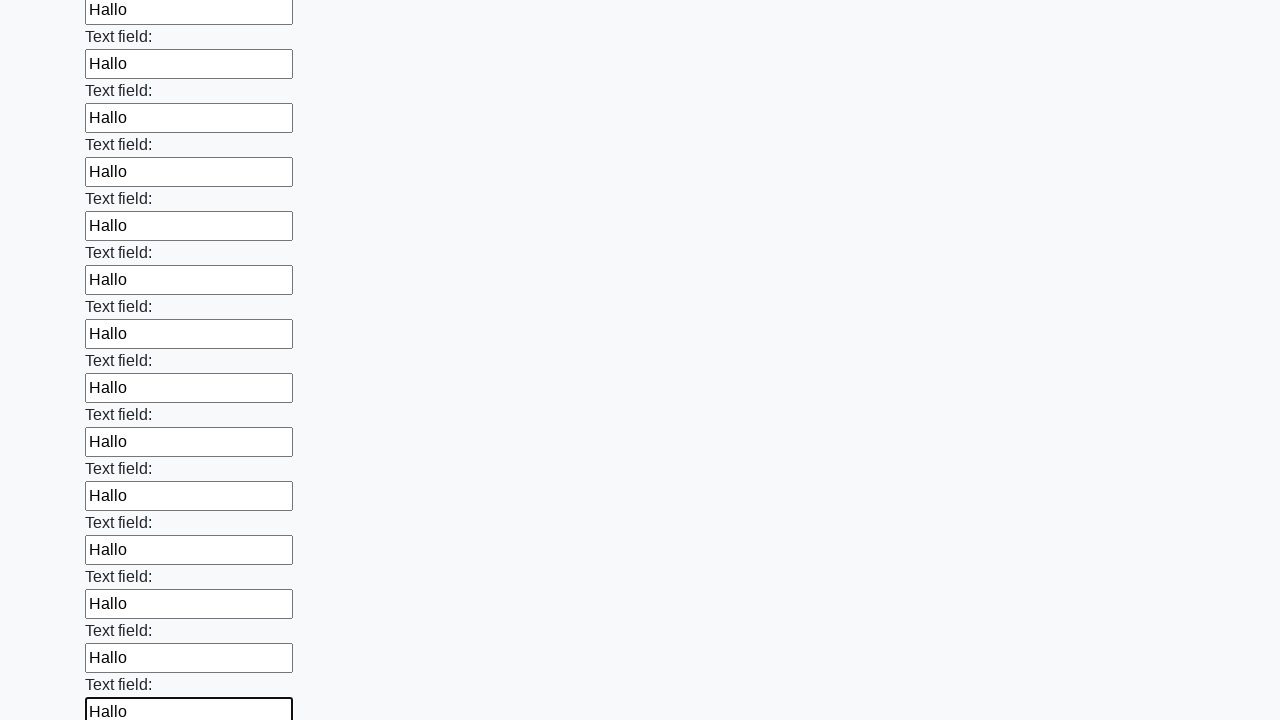

Filled an input field with 'Hallo' on input >> nth=56
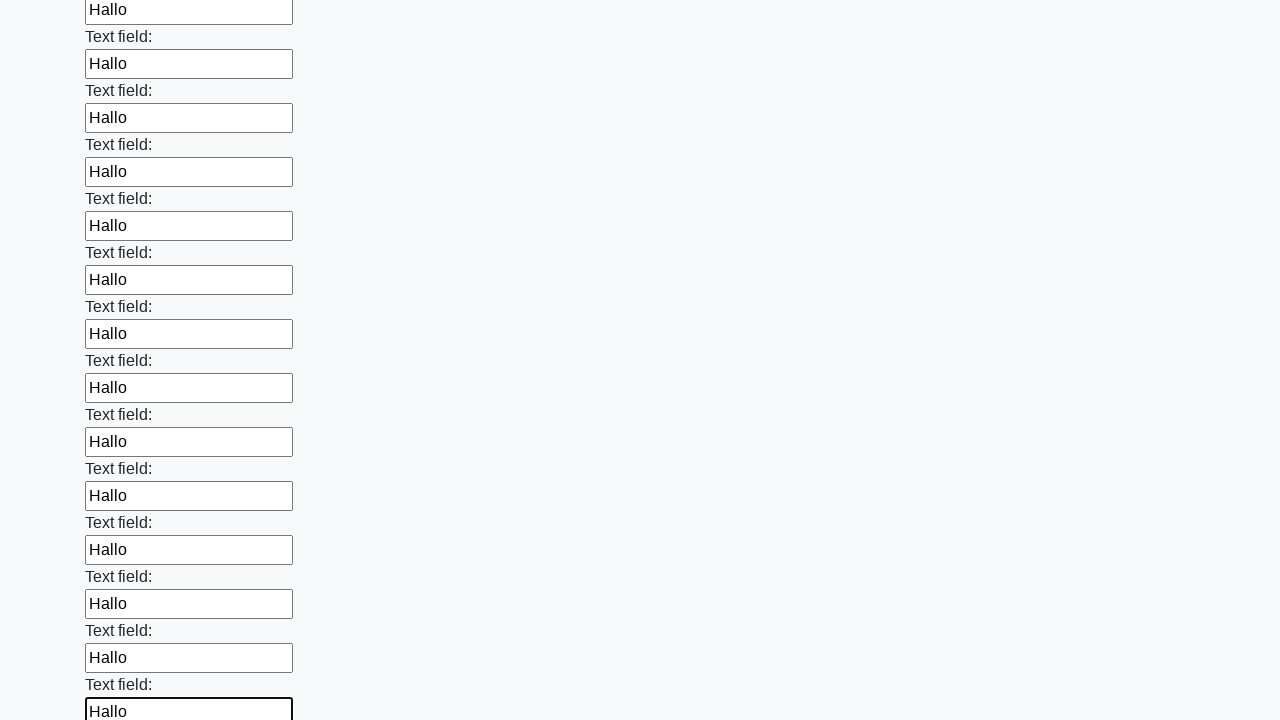

Filled an input field with 'Hallo' on input >> nth=57
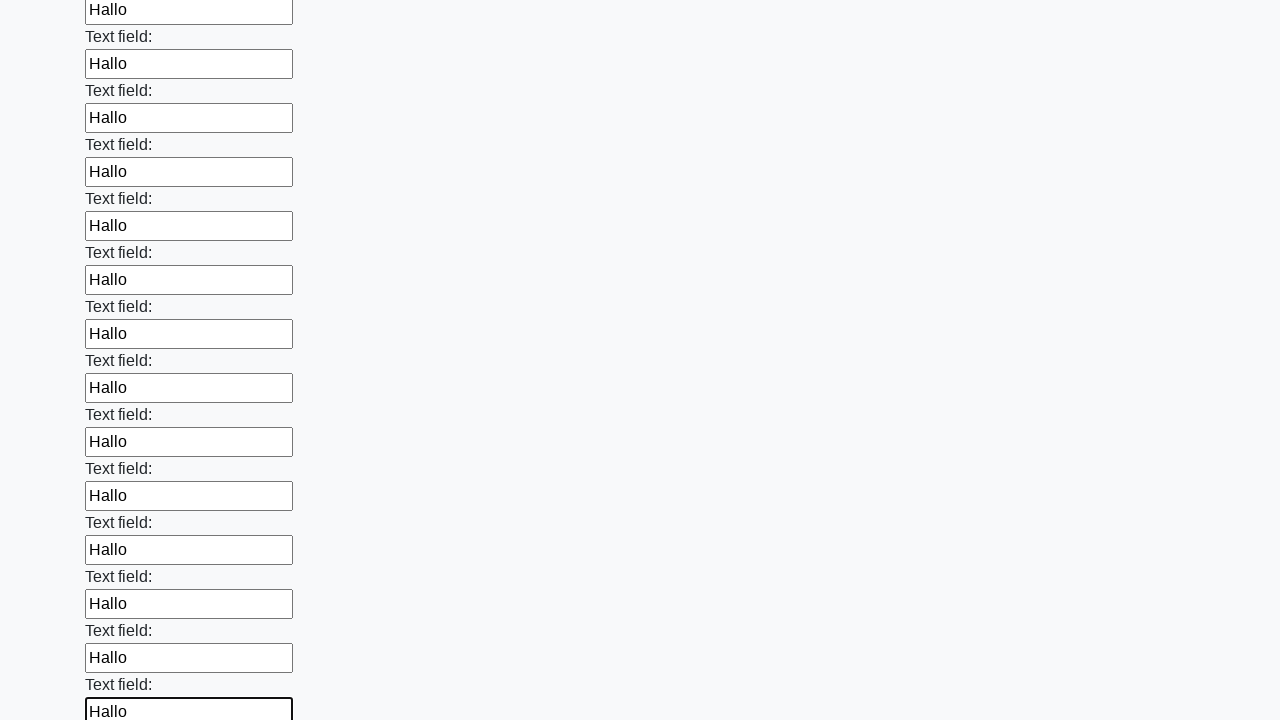

Filled an input field with 'Hallo' on input >> nth=58
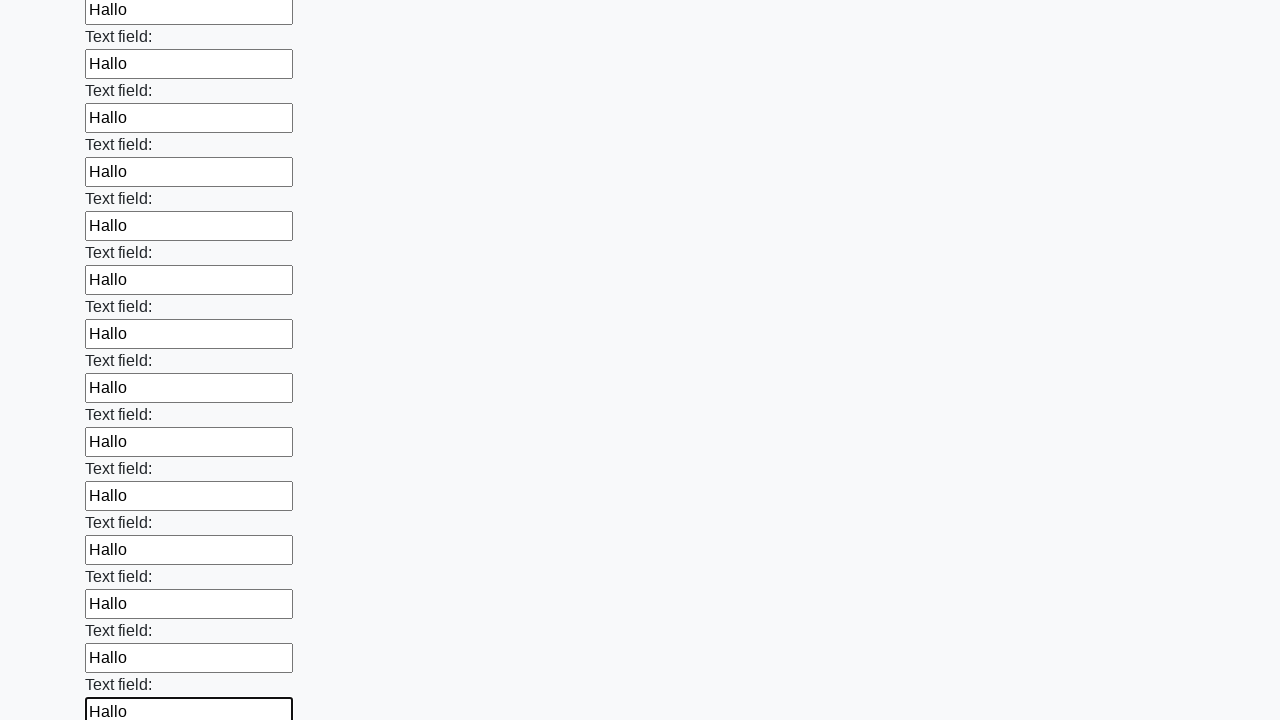

Filled an input field with 'Hallo' on input >> nth=59
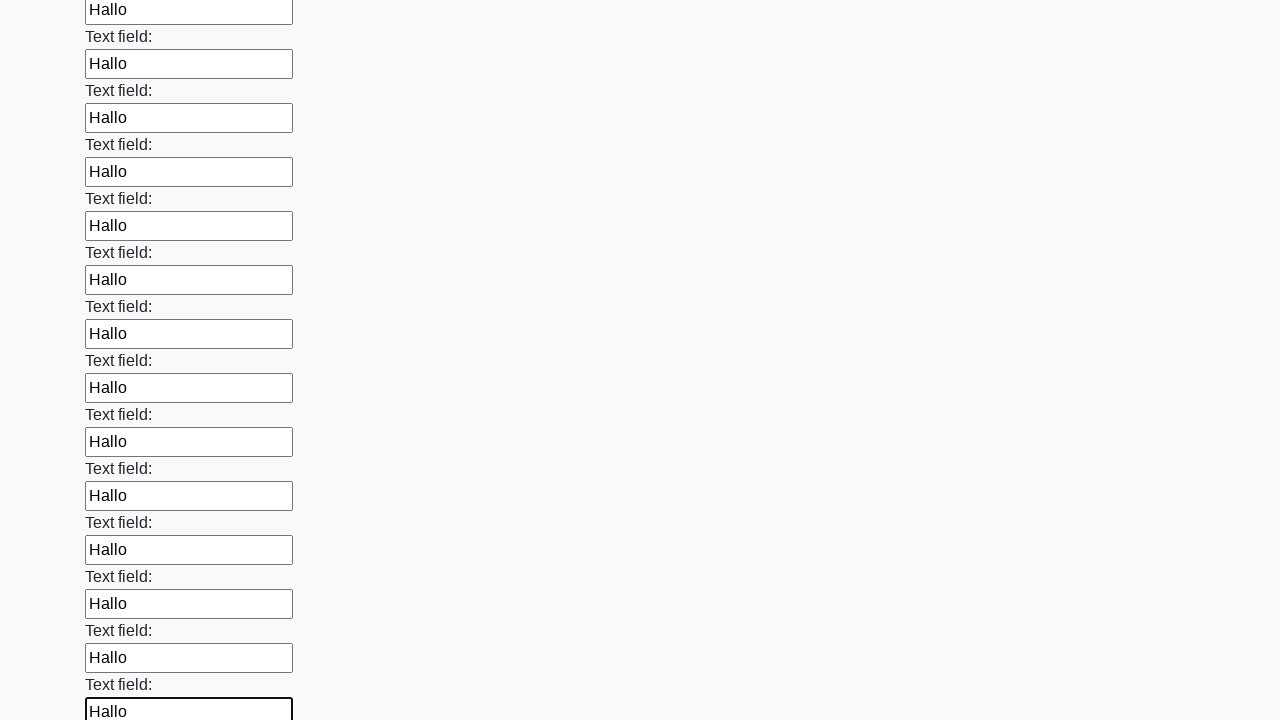

Filled an input field with 'Hallo' on input >> nth=60
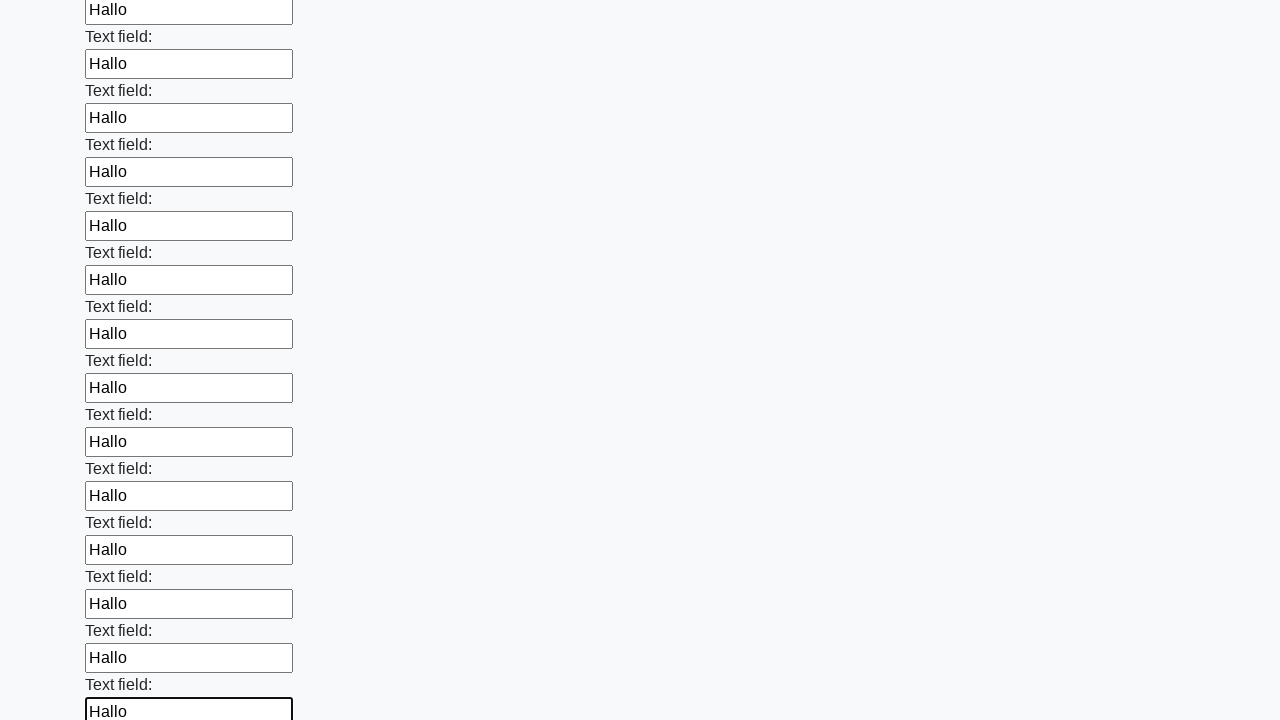

Filled an input field with 'Hallo' on input >> nth=61
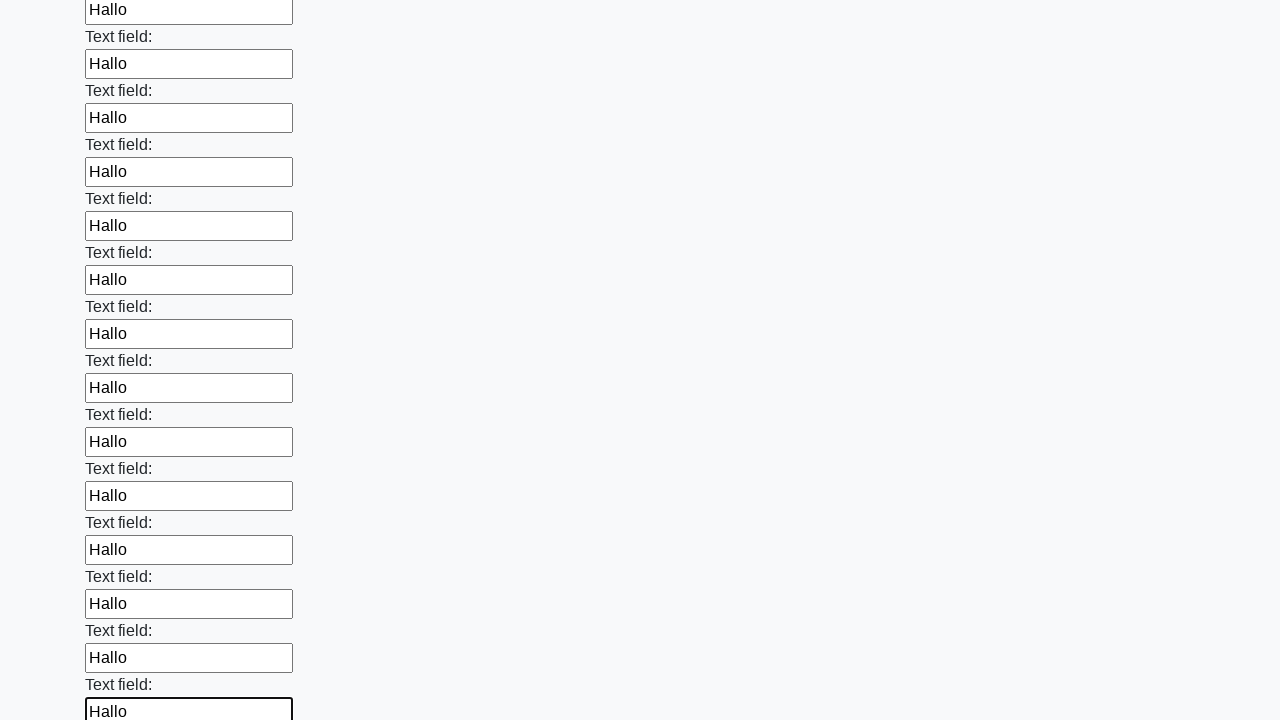

Filled an input field with 'Hallo' on input >> nth=62
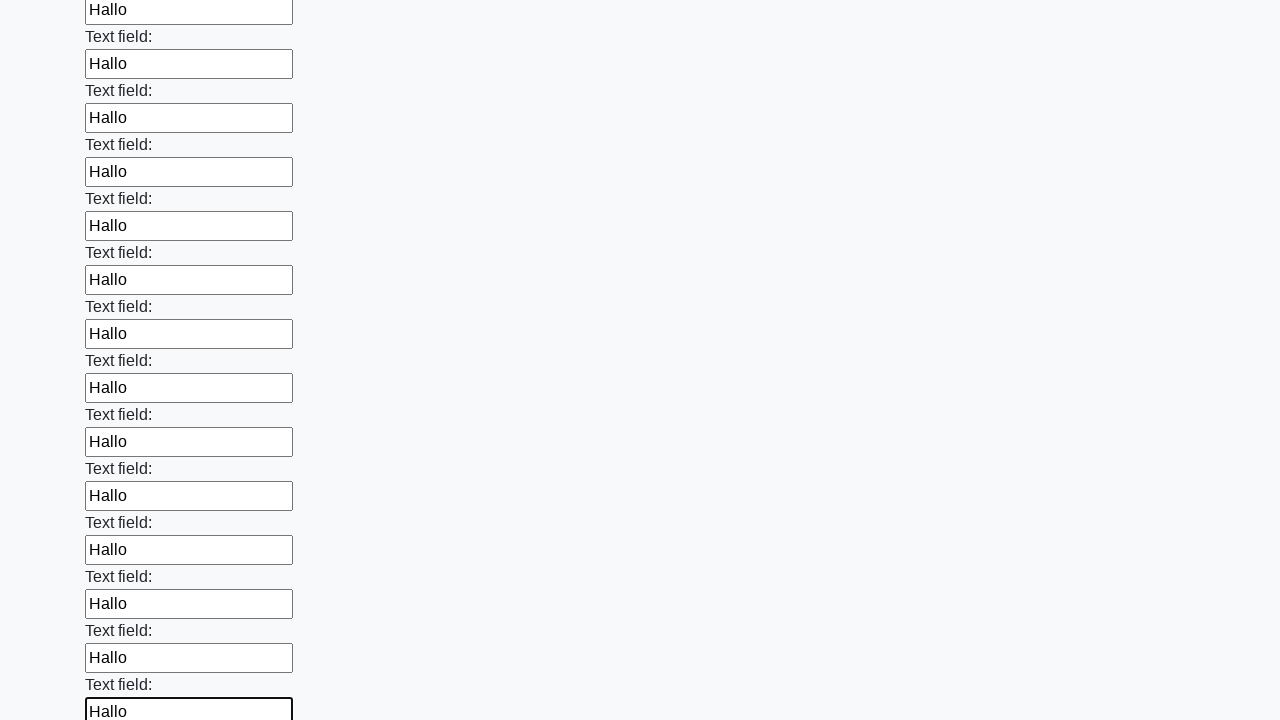

Filled an input field with 'Hallo' on input >> nth=63
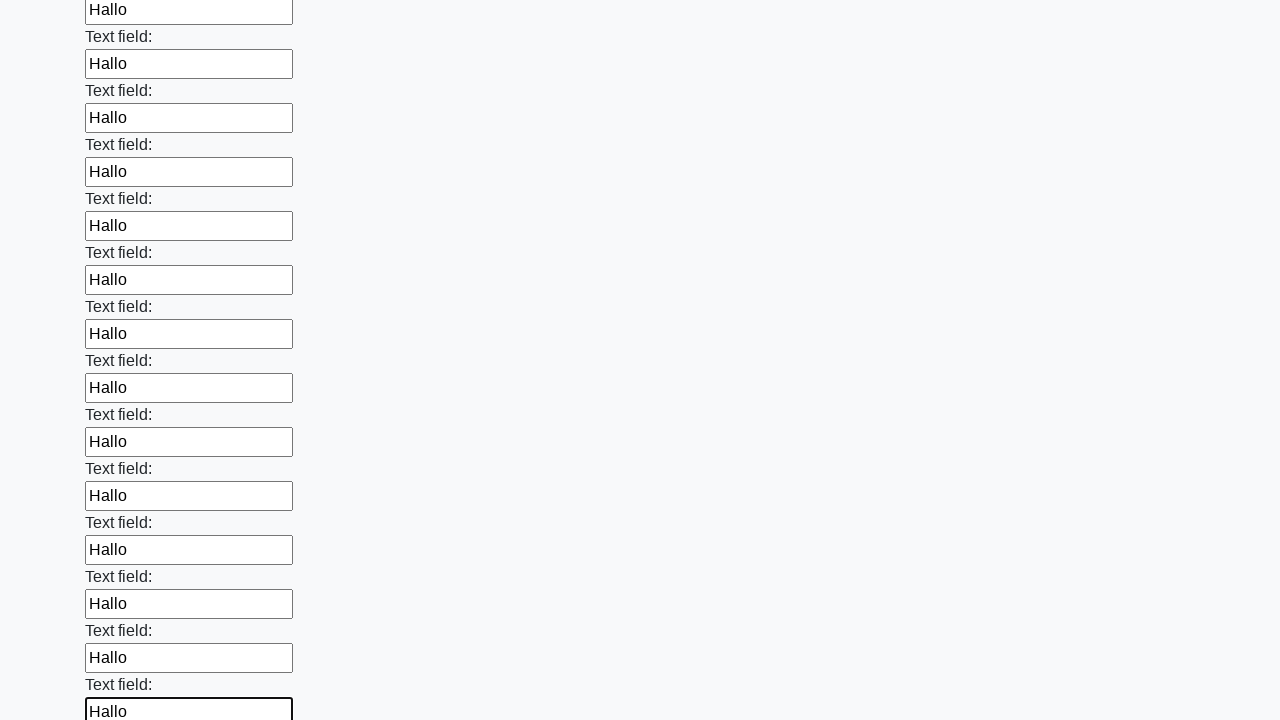

Filled an input field with 'Hallo' on input >> nth=64
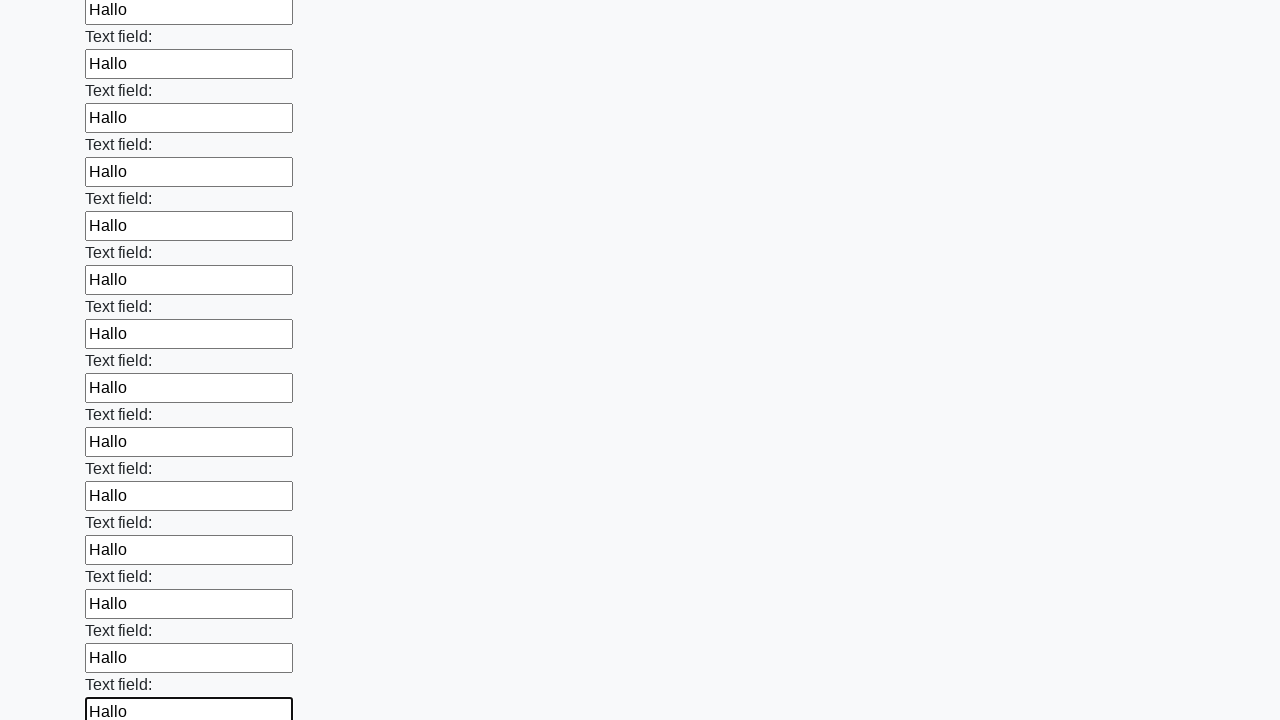

Filled an input field with 'Hallo' on input >> nth=65
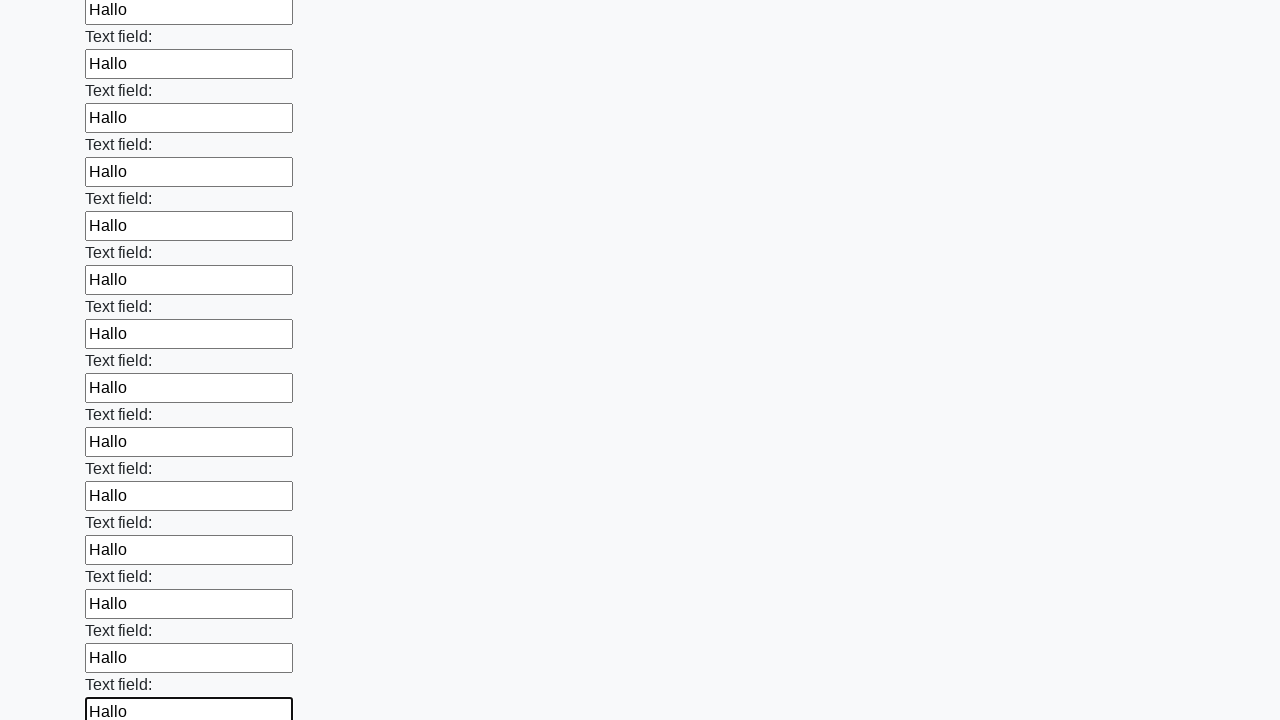

Filled an input field with 'Hallo' on input >> nth=66
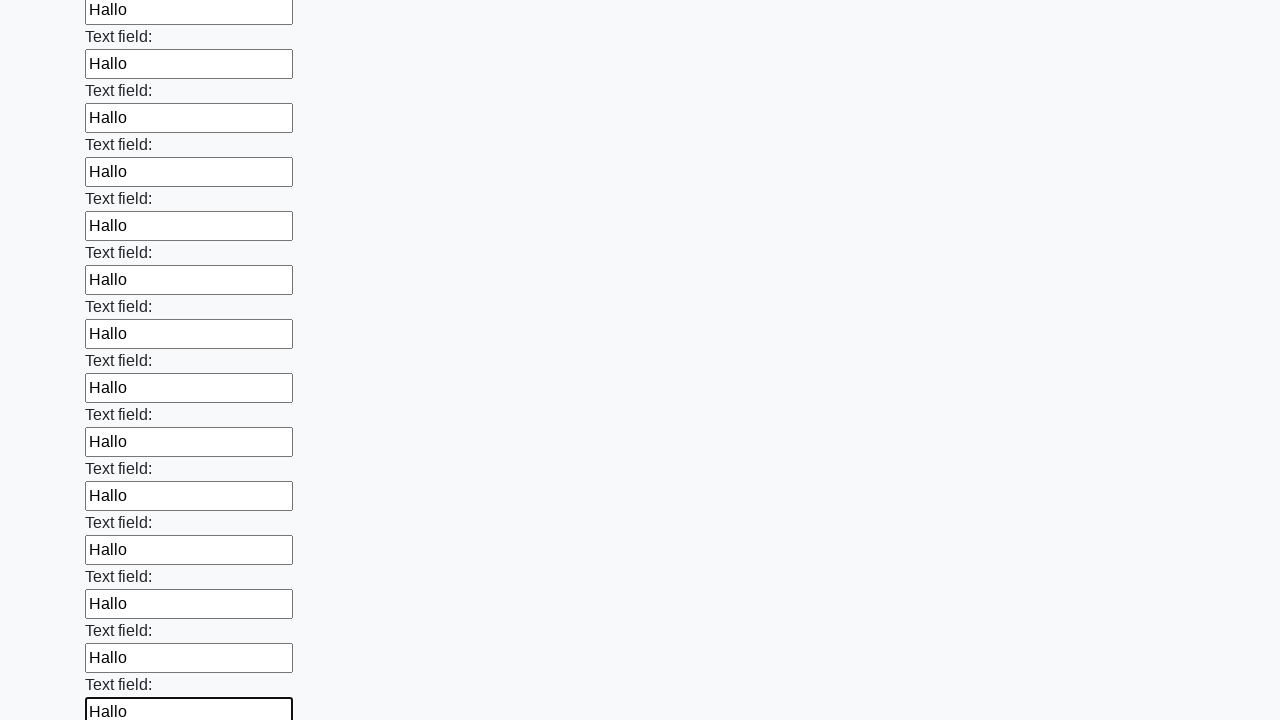

Filled an input field with 'Hallo' on input >> nth=67
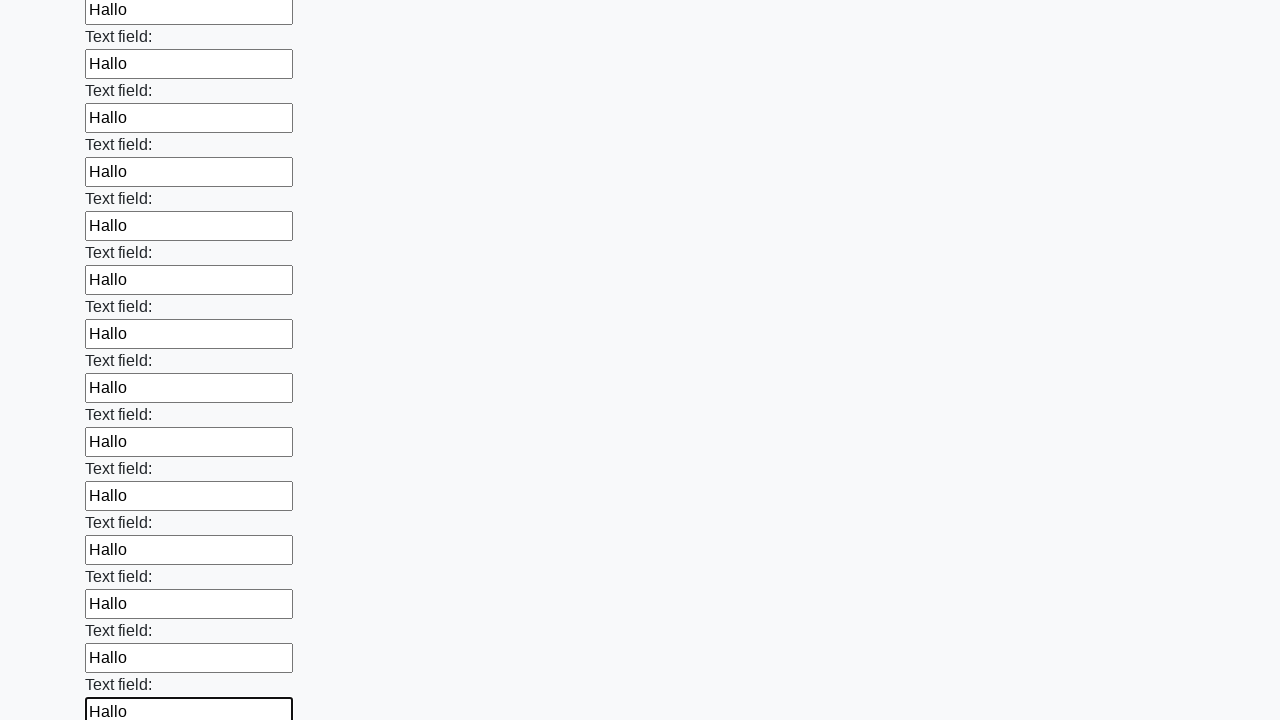

Filled an input field with 'Hallo' on input >> nth=68
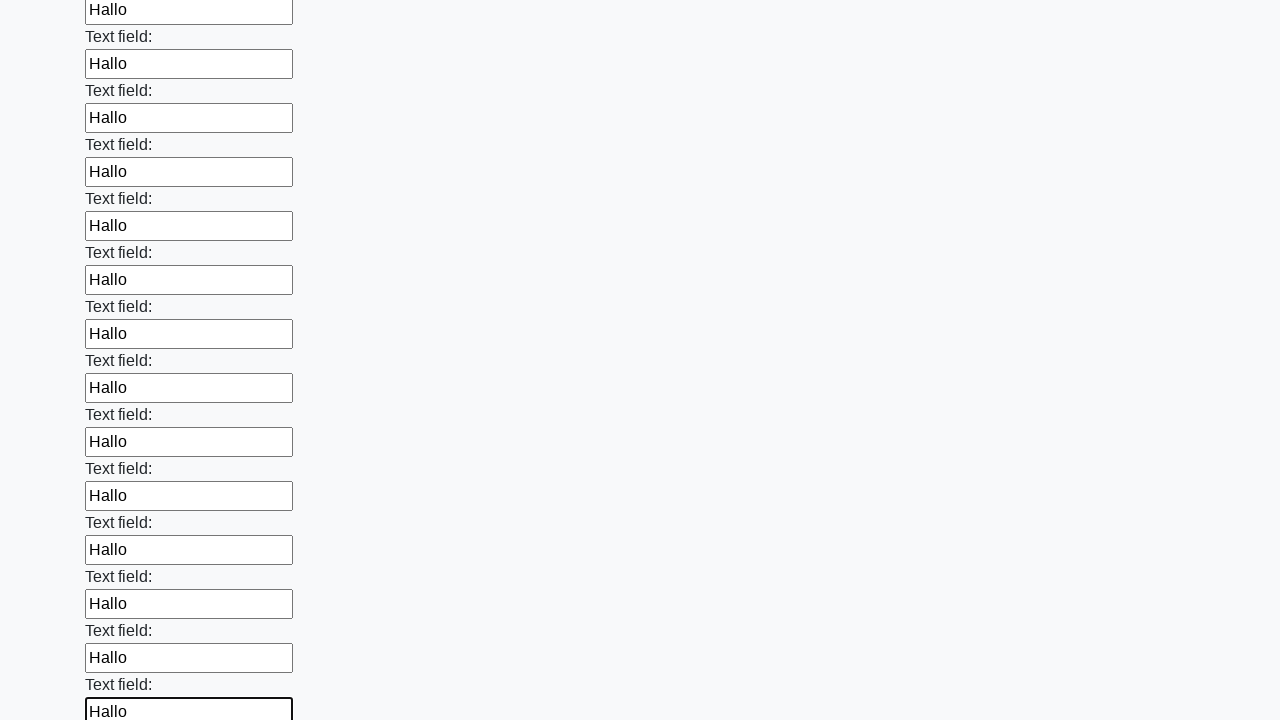

Filled an input field with 'Hallo' on input >> nth=69
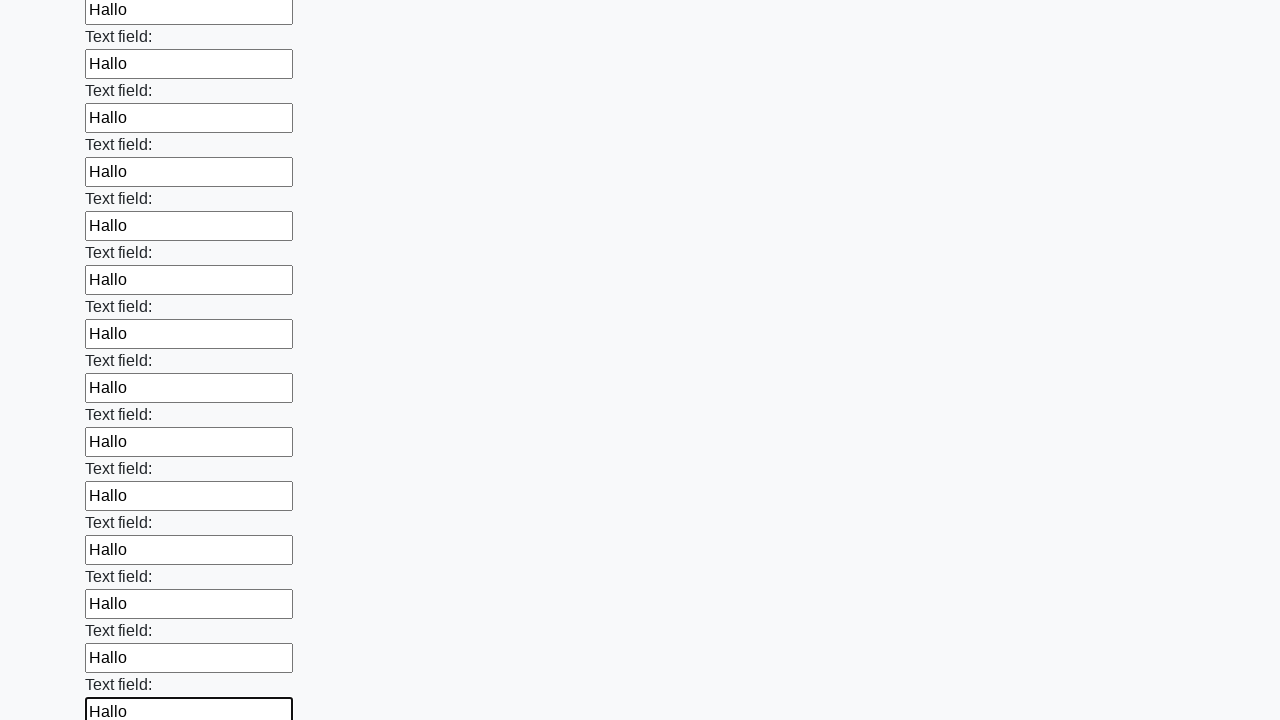

Filled an input field with 'Hallo' on input >> nth=70
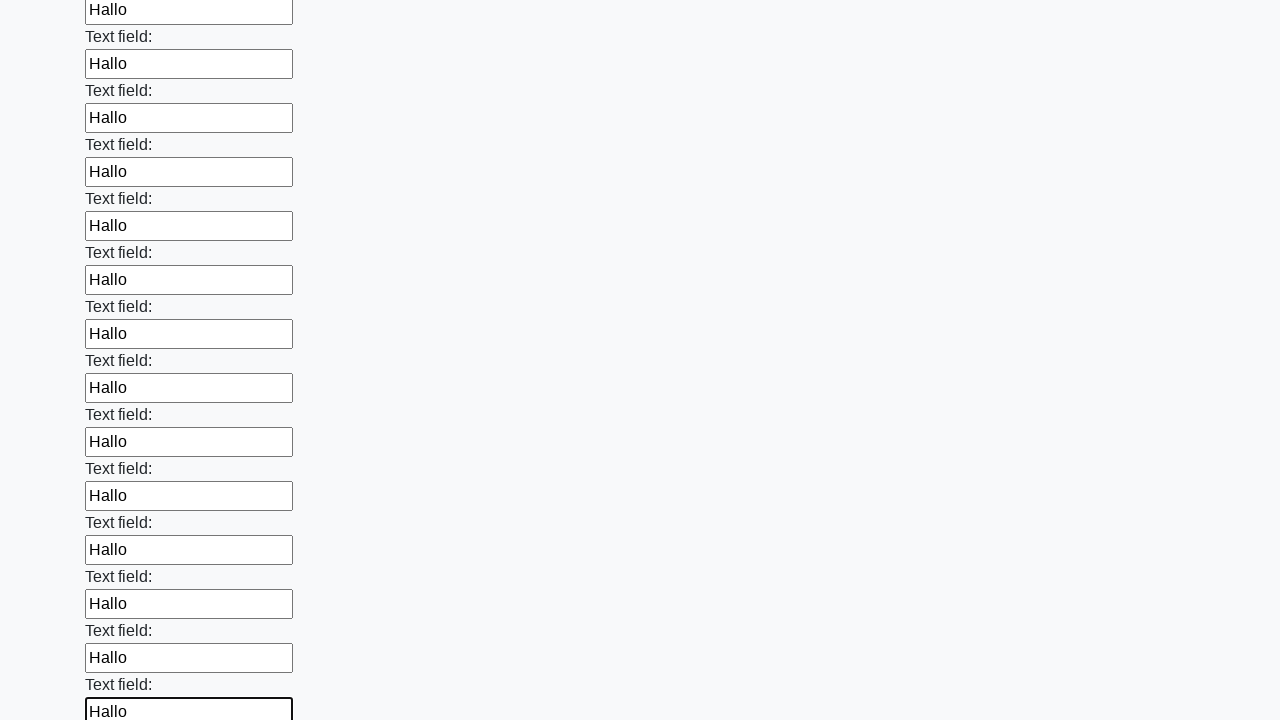

Filled an input field with 'Hallo' on input >> nth=71
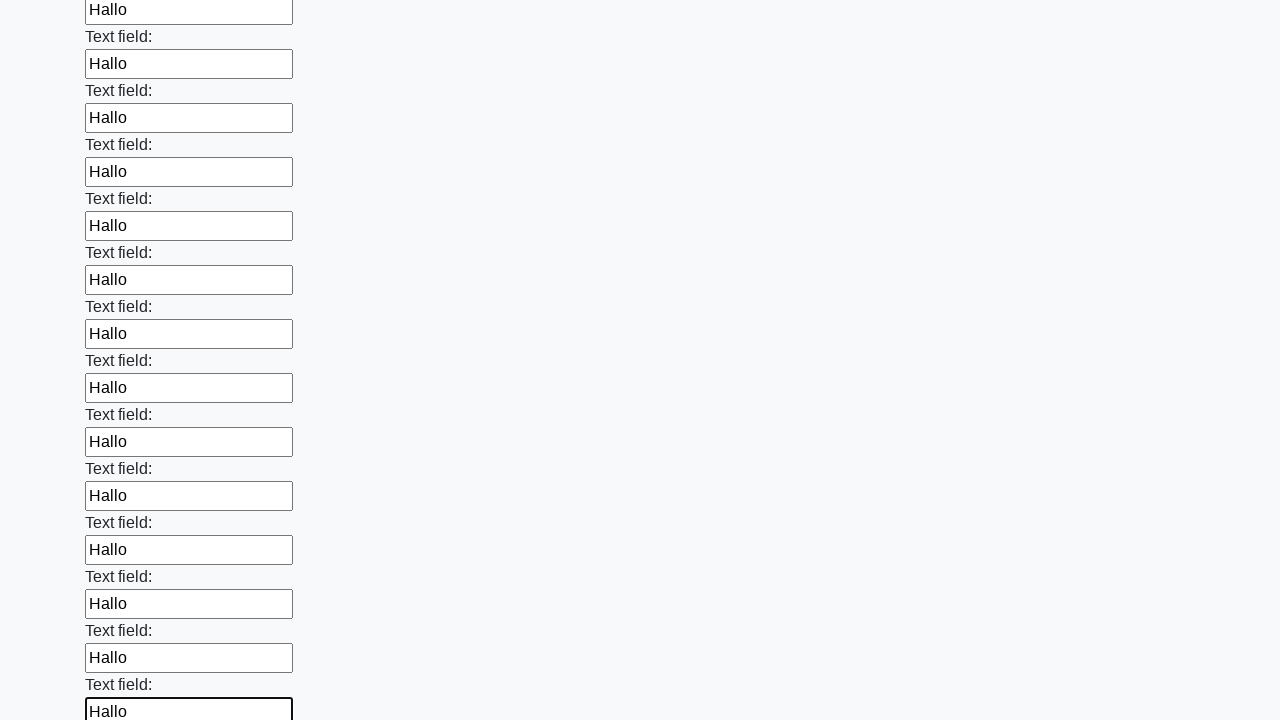

Filled an input field with 'Hallo' on input >> nth=72
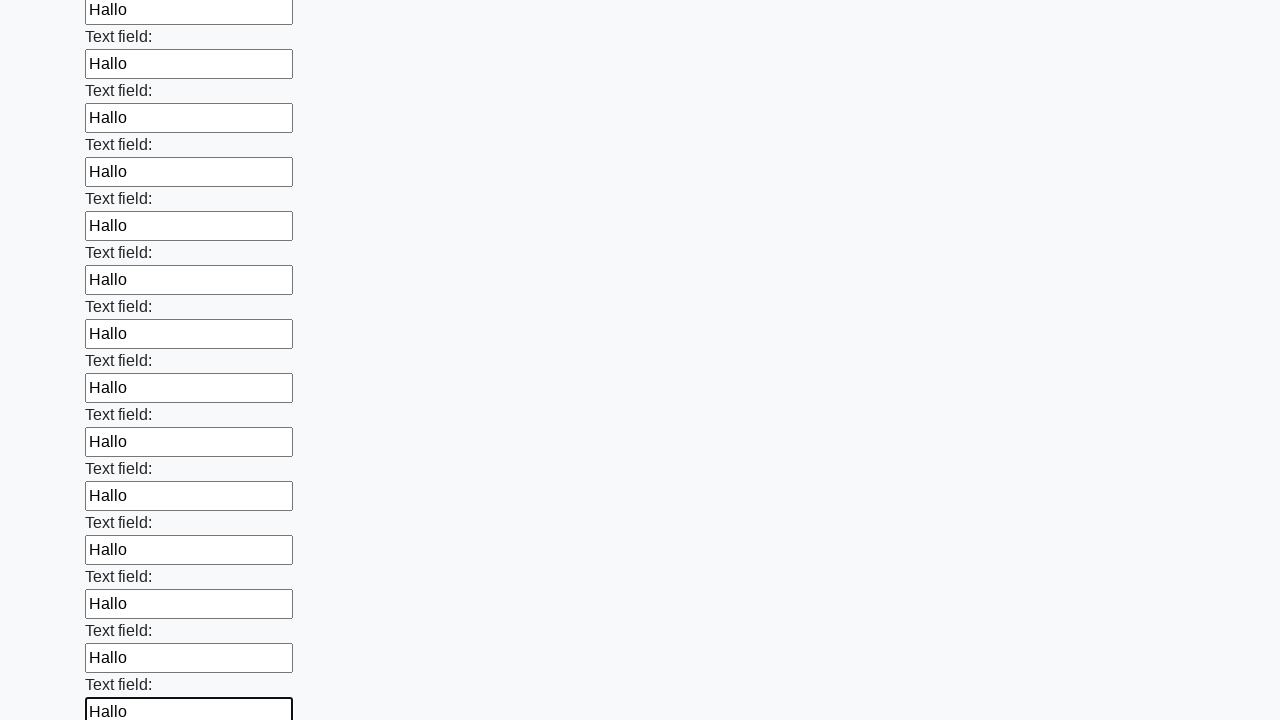

Filled an input field with 'Hallo' on input >> nth=73
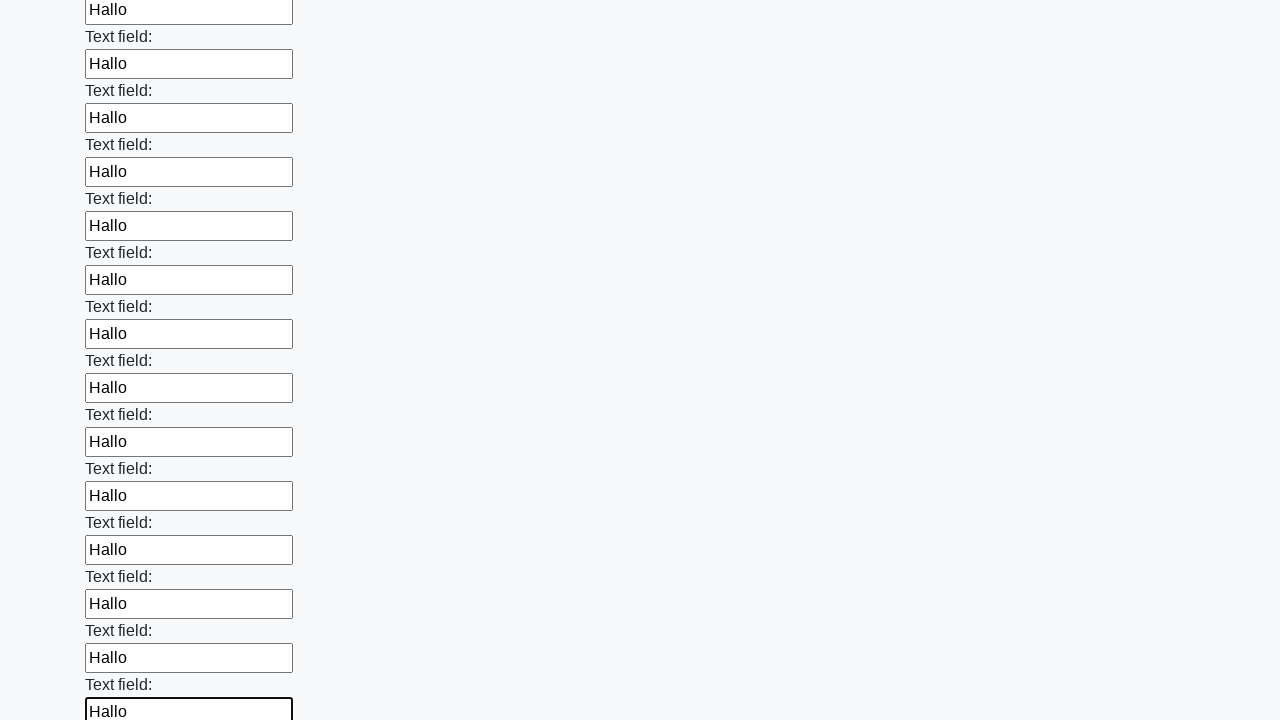

Filled an input field with 'Hallo' on input >> nth=74
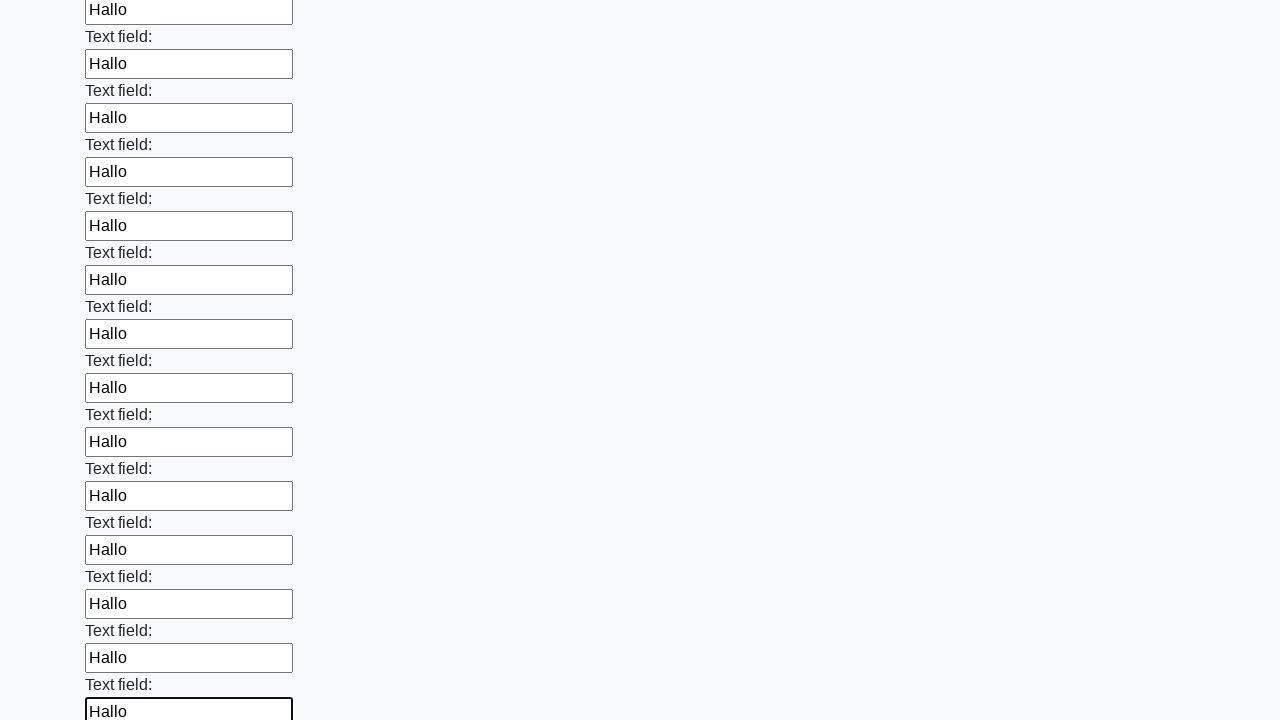

Filled an input field with 'Hallo' on input >> nth=75
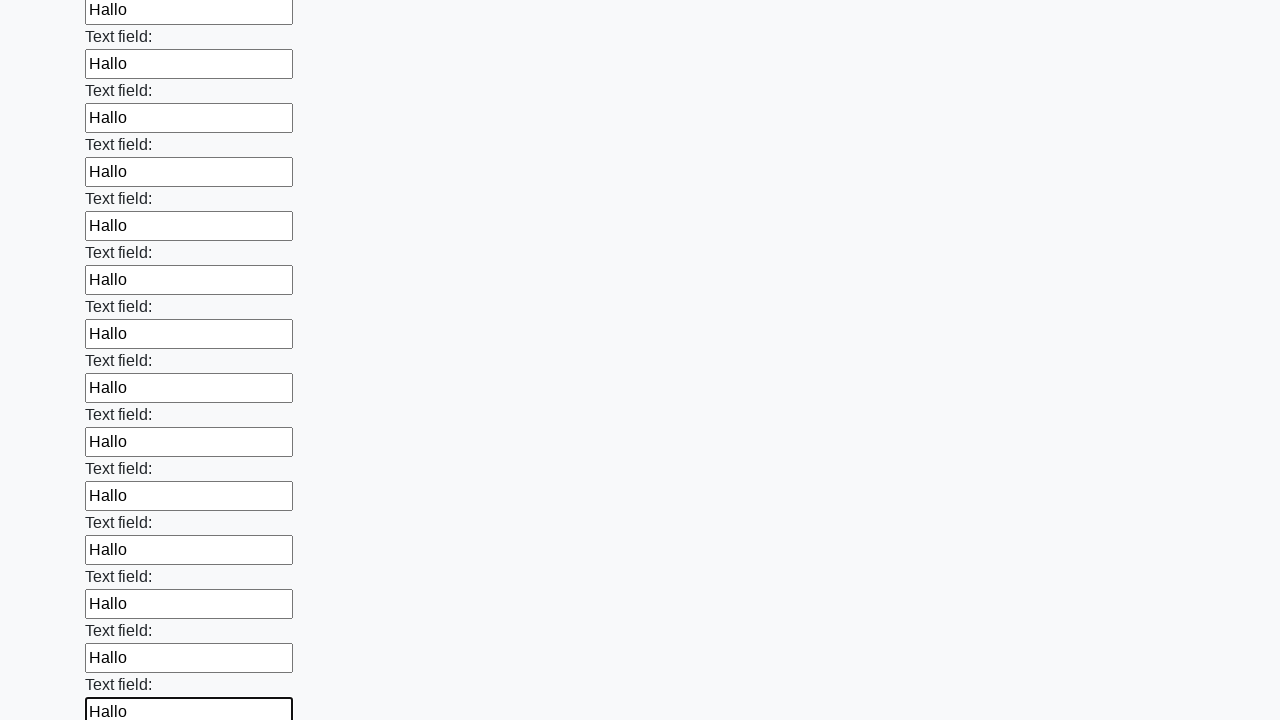

Filled an input field with 'Hallo' on input >> nth=76
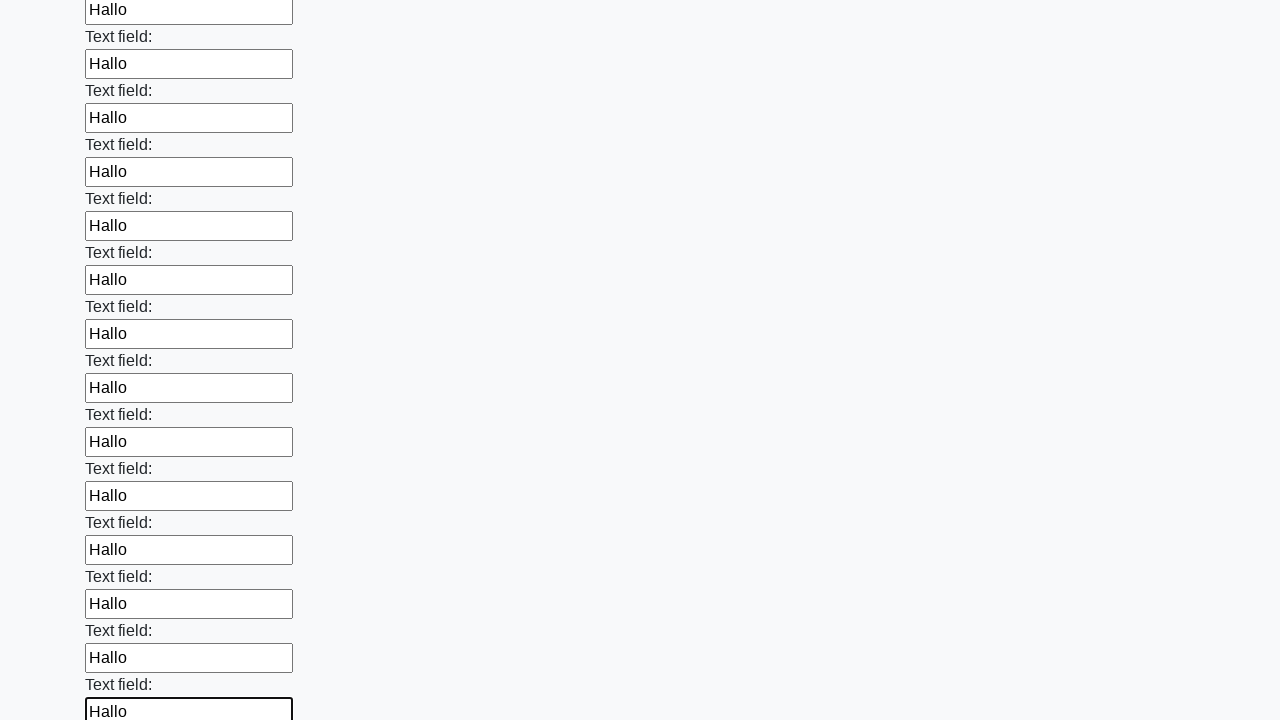

Filled an input field with 'Hallo' on input >> nth=77
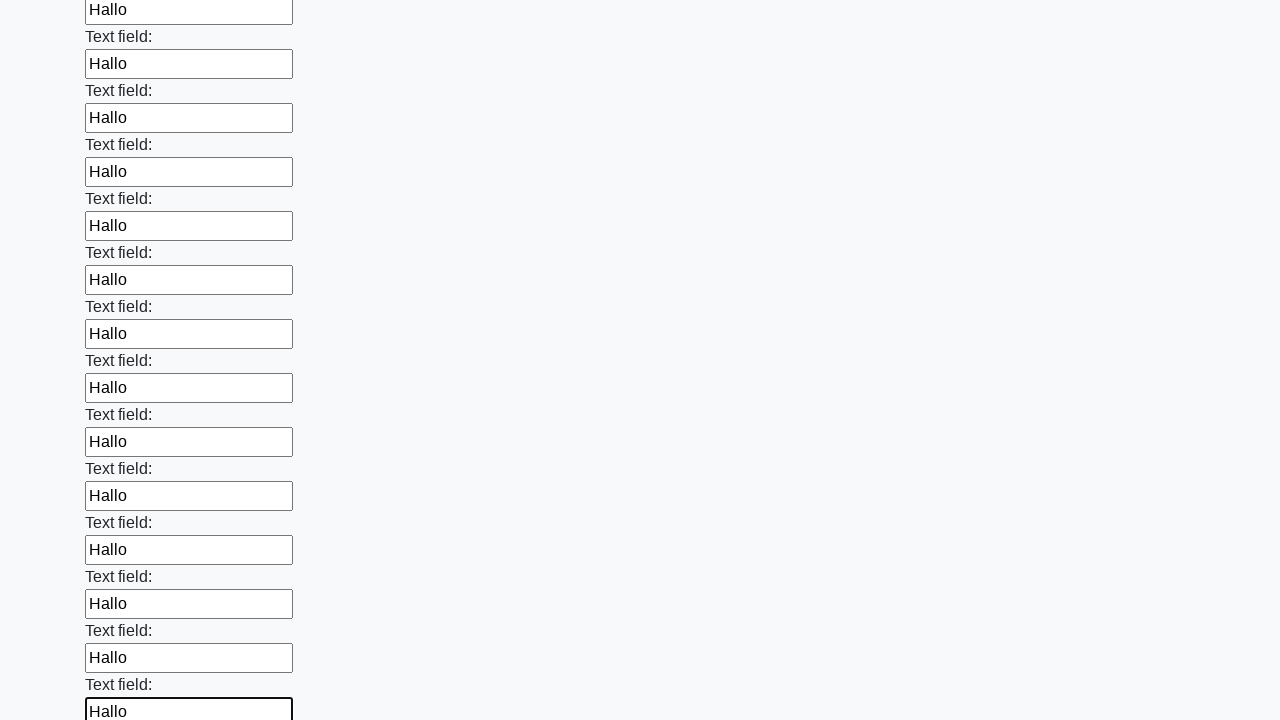

Filled an input field with 'Hallo' on input >> nth=78
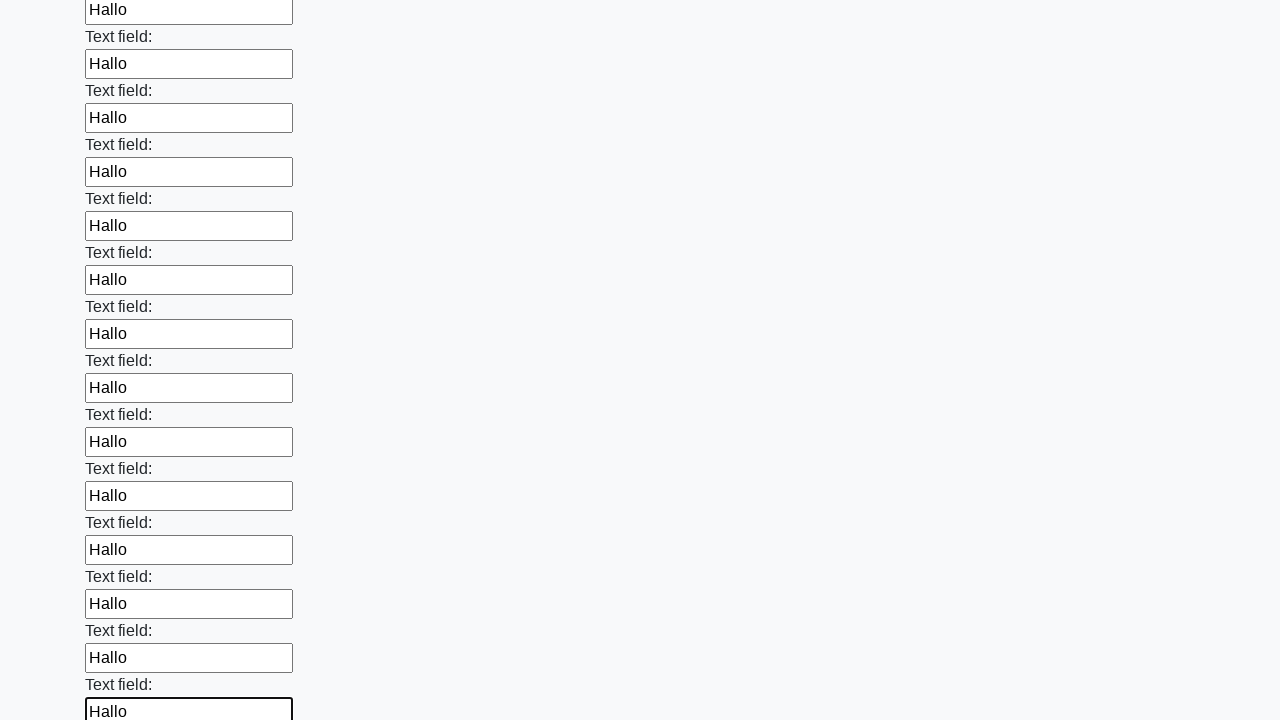

Filled an input field with 'Hallo' on input >> nth=79
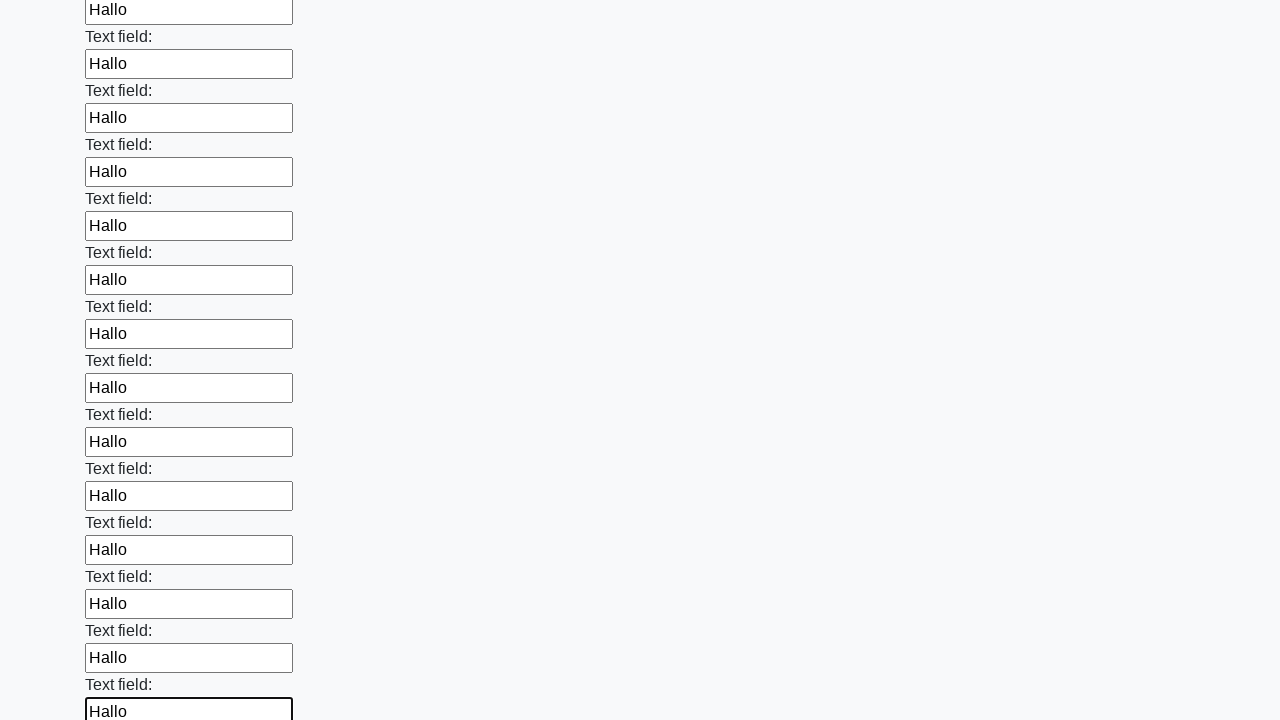

Filled an input field with 'Hallo' on input >> nth=80
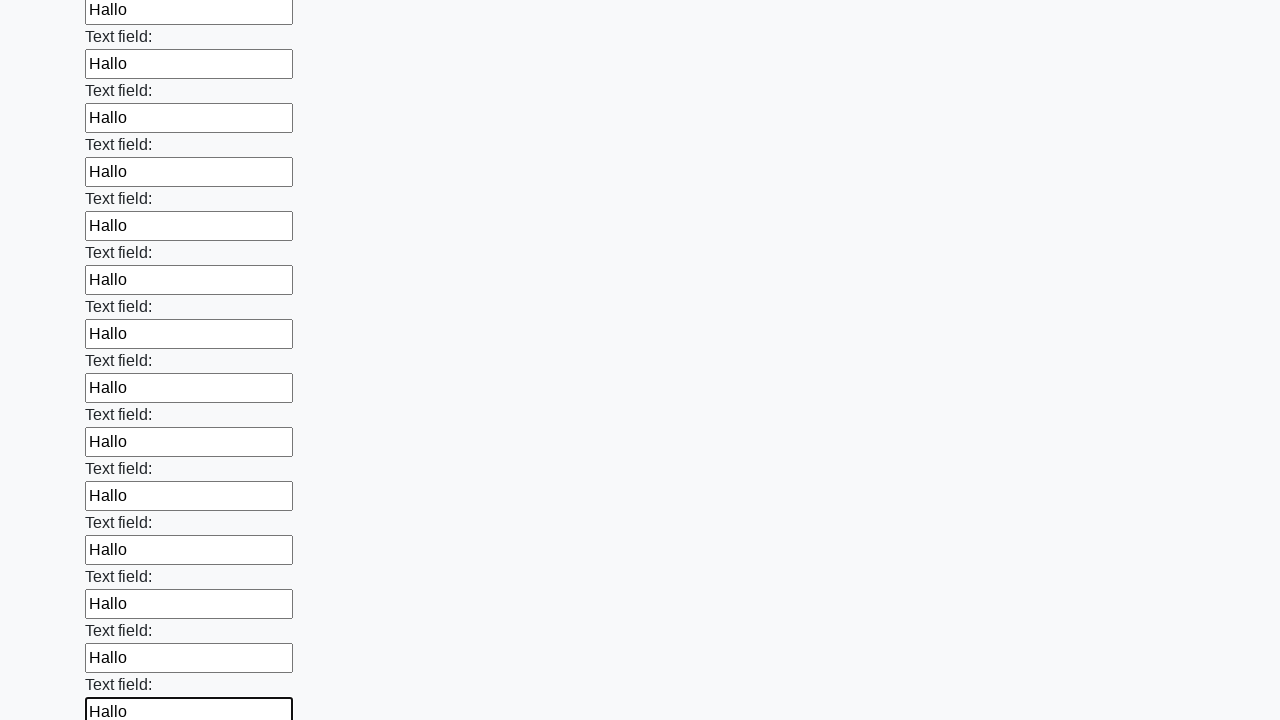

Filled an input field with 'Hallo' on input >> nth=81
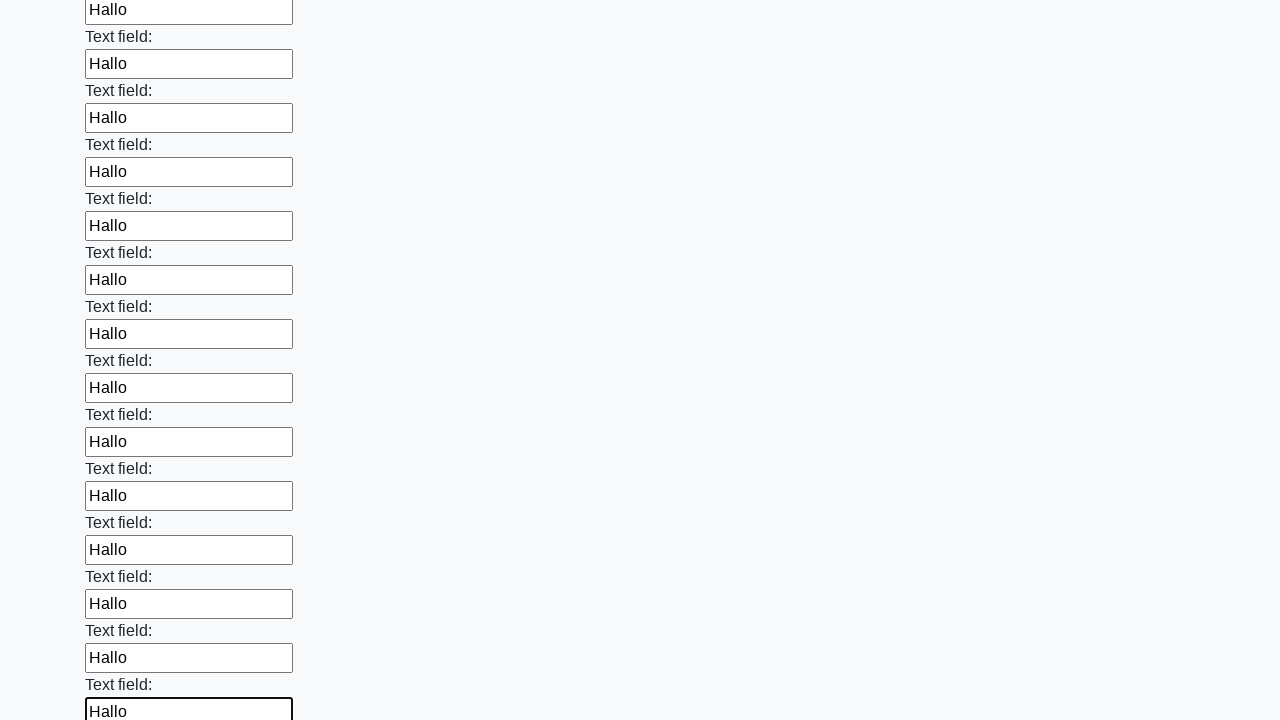

Filled an input field with 'Hallo' on input >> nth=82
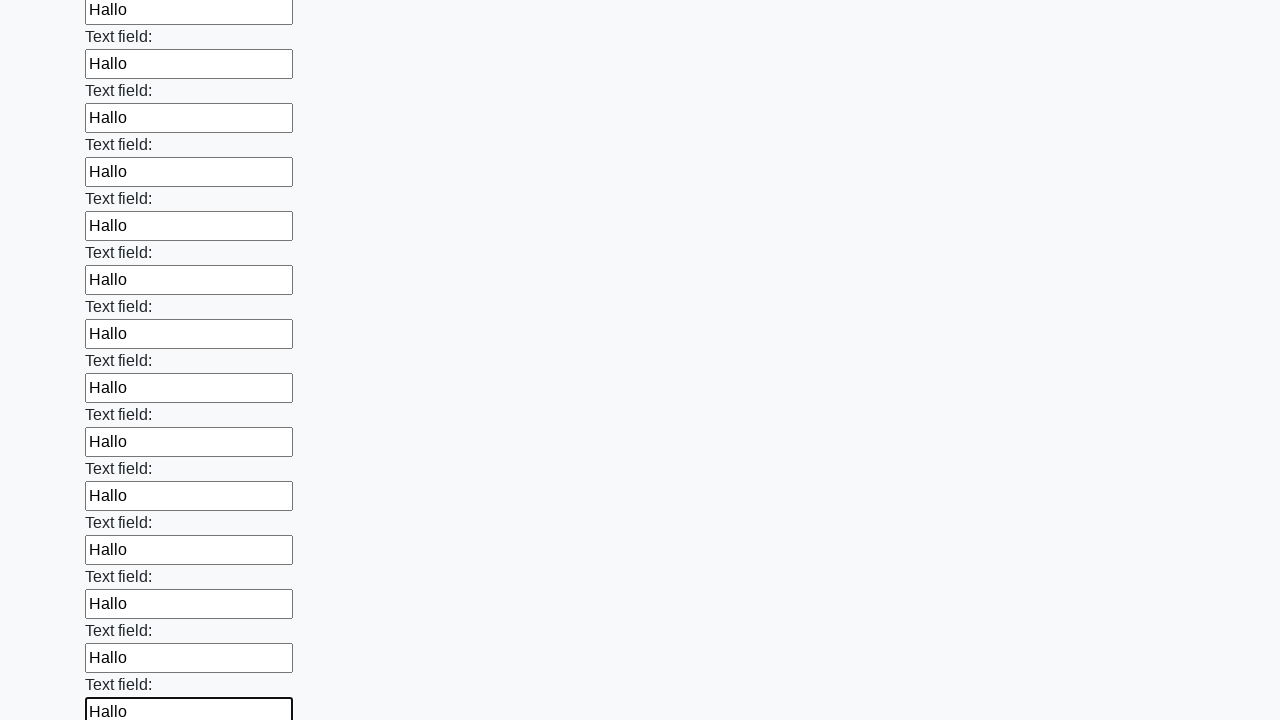

Filled an input field with 'Hallo' on input >> nth=83
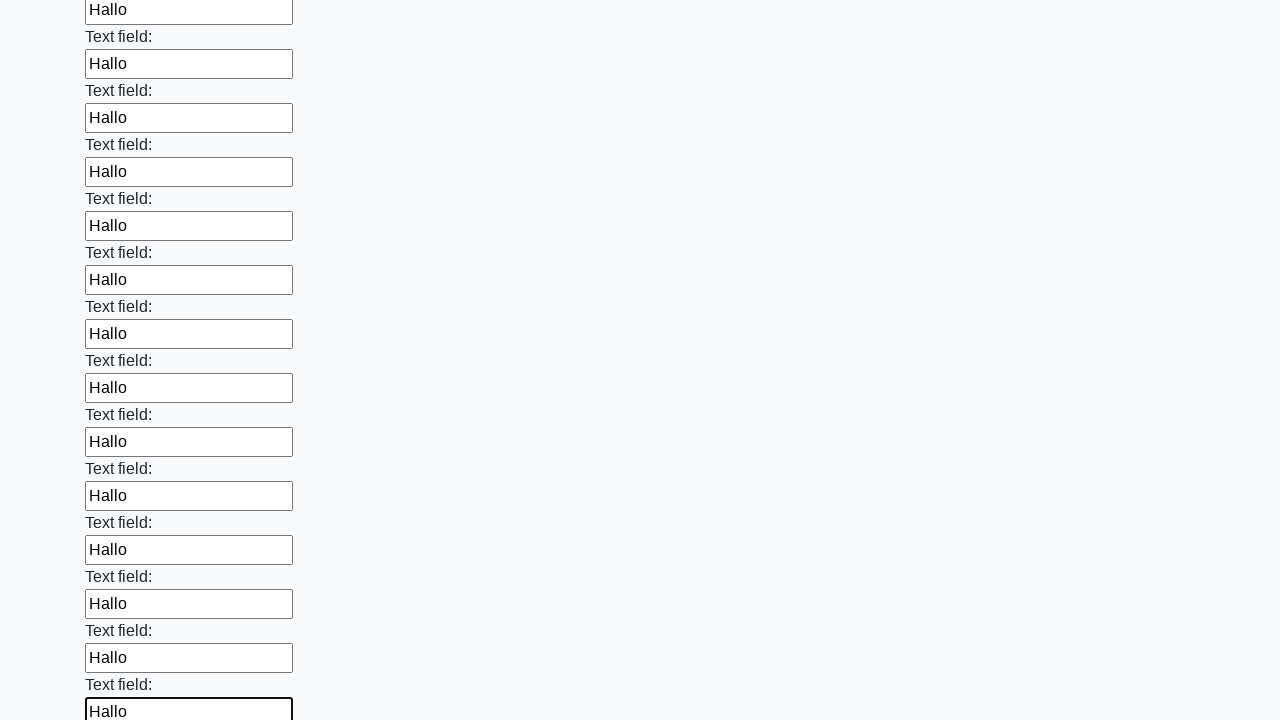

Filled an input field with 'Hallo' on input >> nth=84
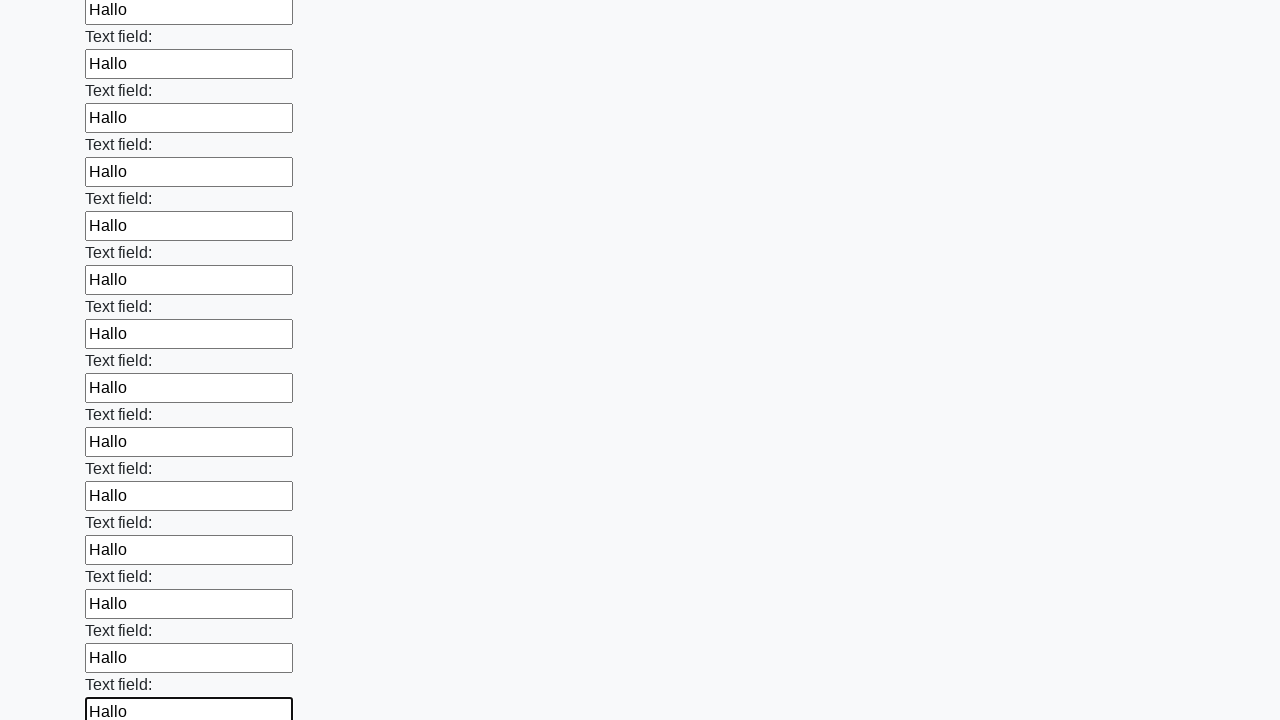

Filled an input field with 'Hallo' on input >> nth=85
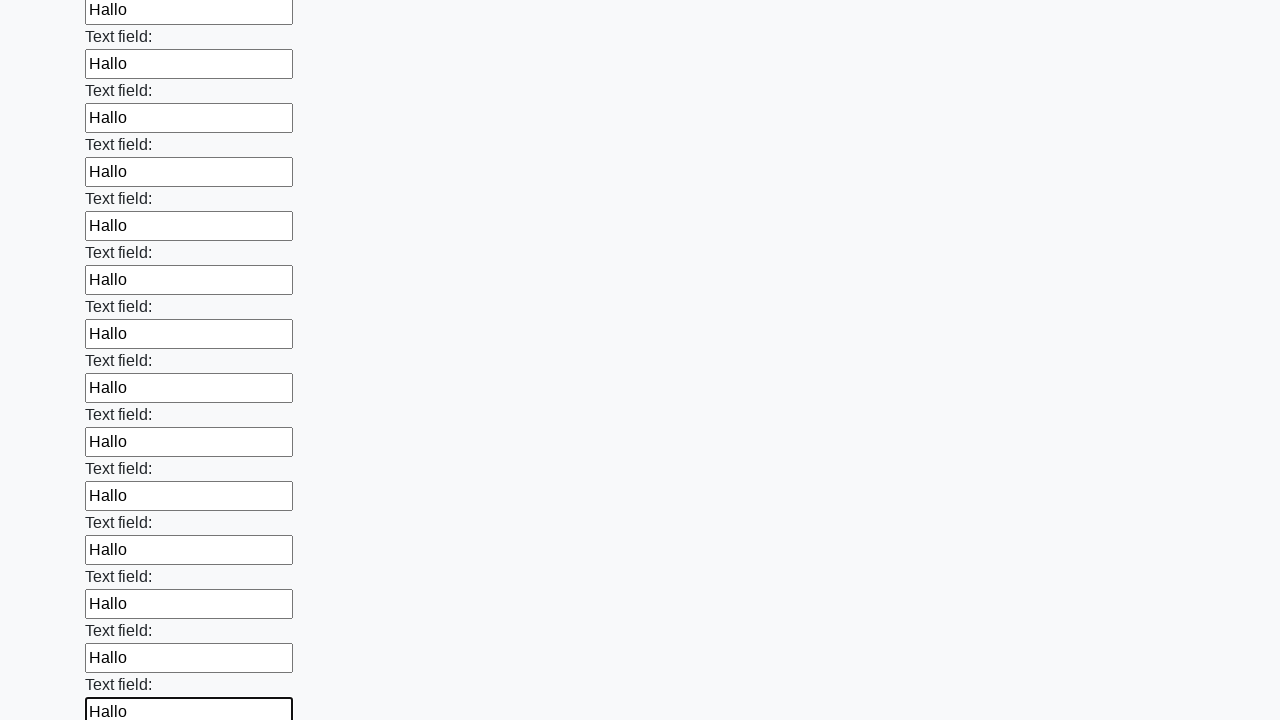

Filled an input field with 'Hallo' on input >> nth=86
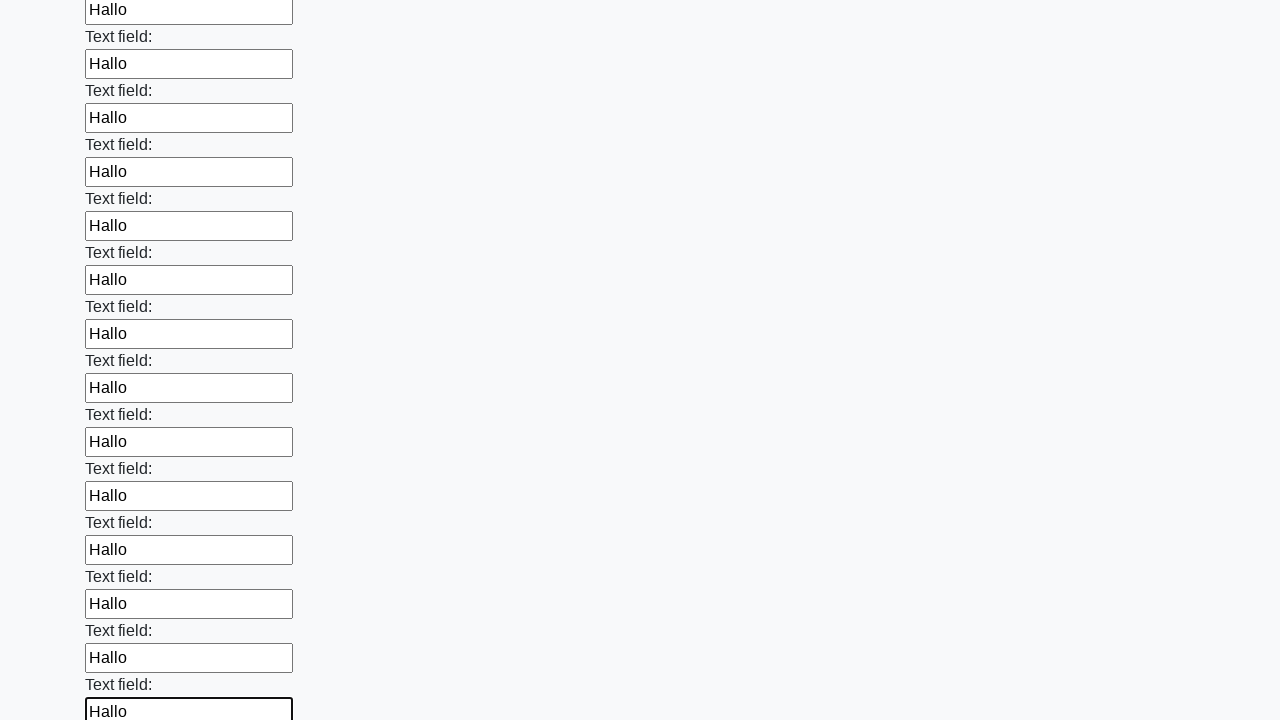

Filled an input field with 'Hallo' on input >> nth=87
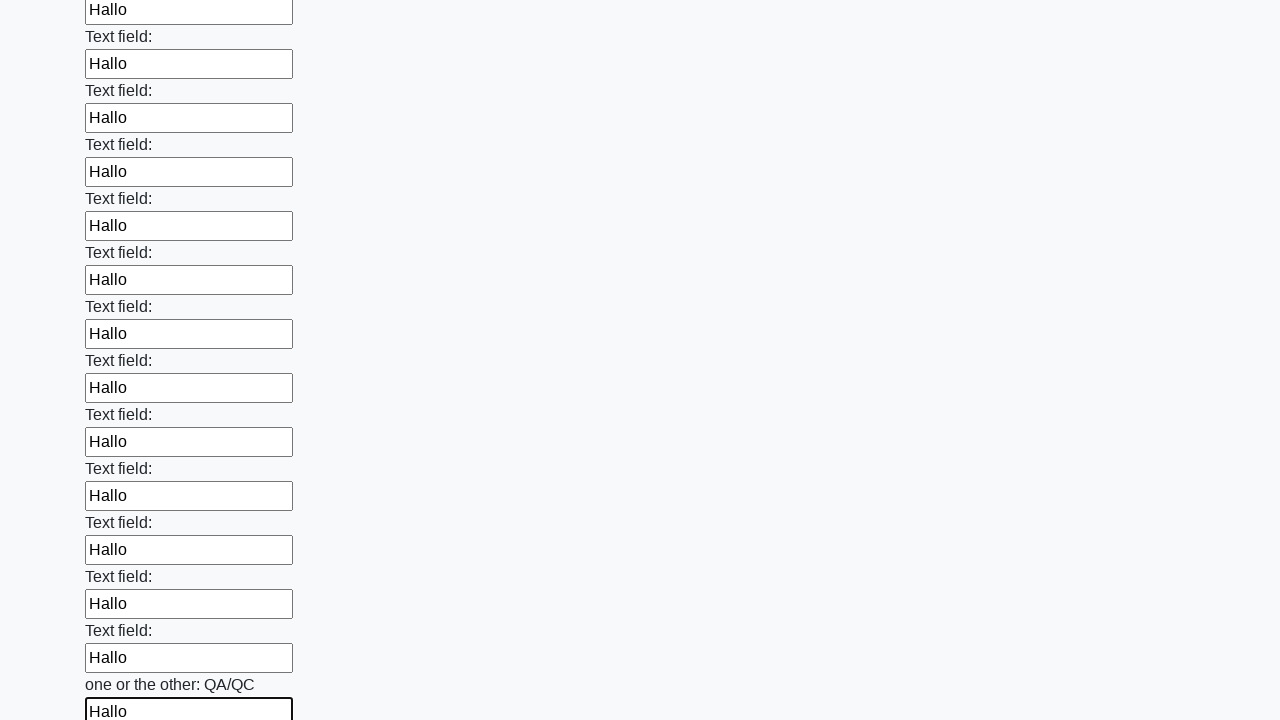

Filled an input field with 'Hallo' on input >> nth=88
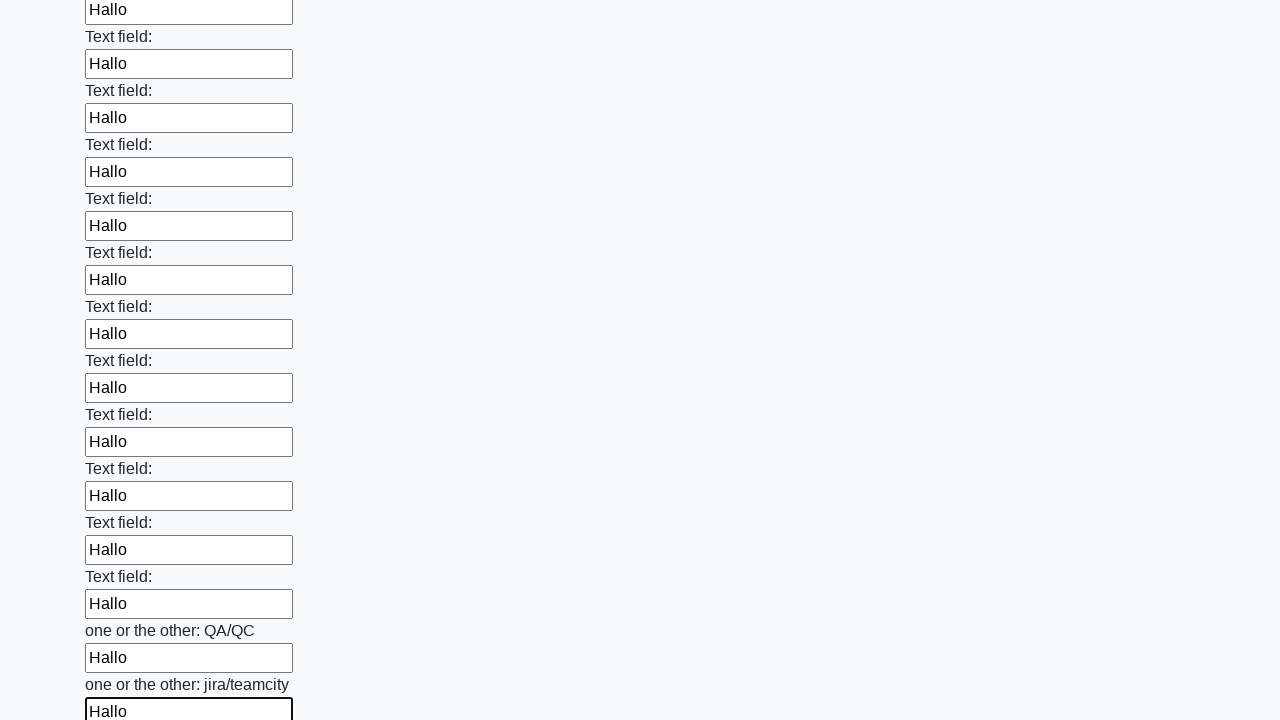

Filled an input field with 'Hallo' on input >> nth=89
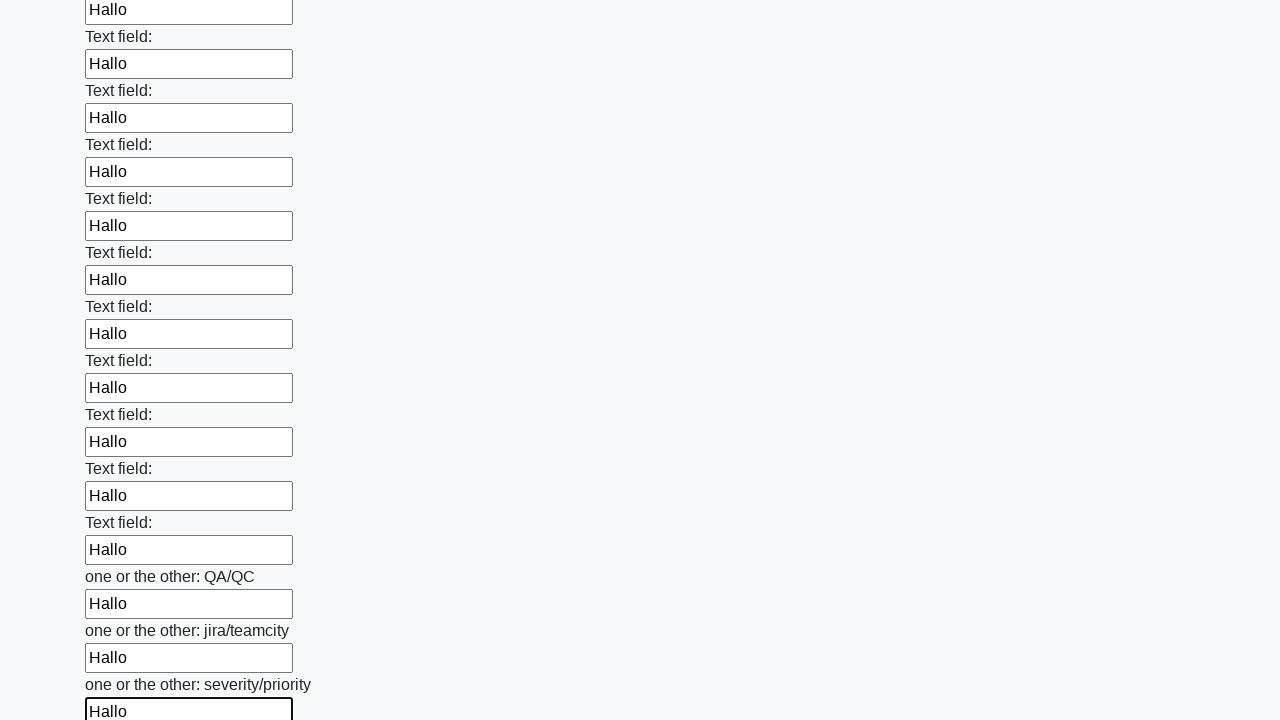

Filled an input field with 'Hallo' on input >> nth=90
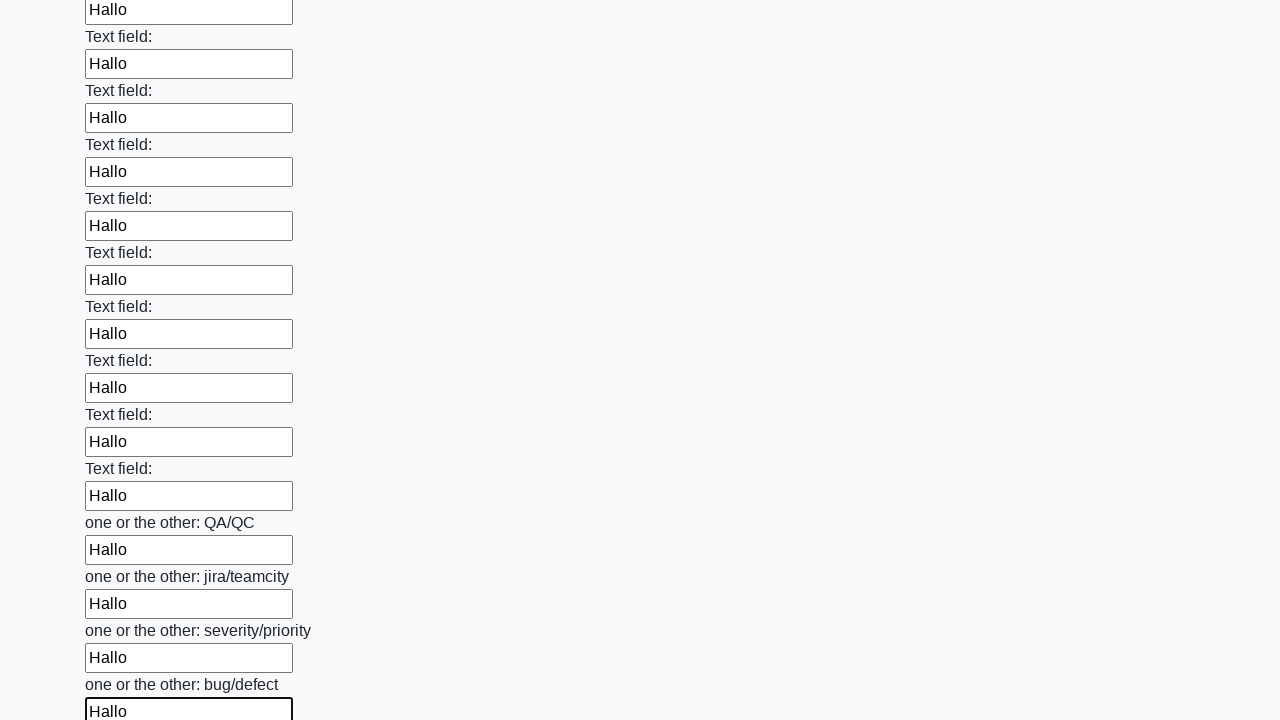

Filled an input field with 'Hallo' on input >> nth=91
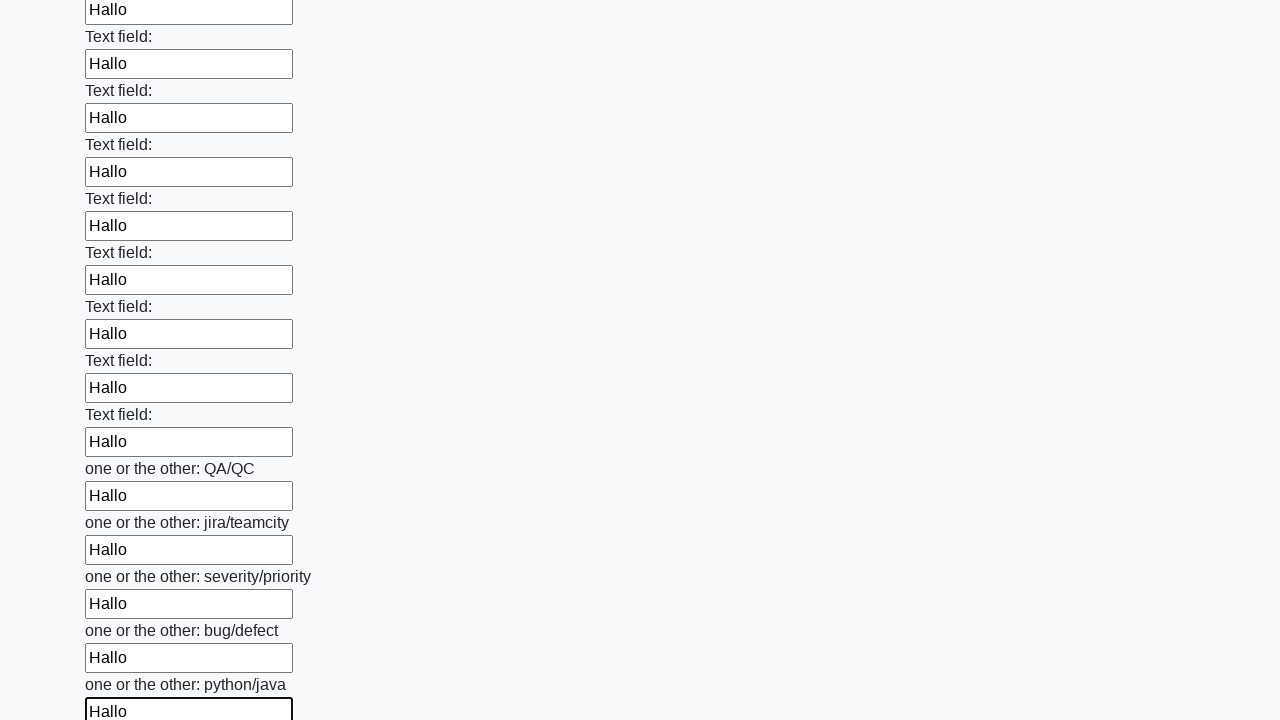

Filled an input field with 'Hallo' on input >> nth=92
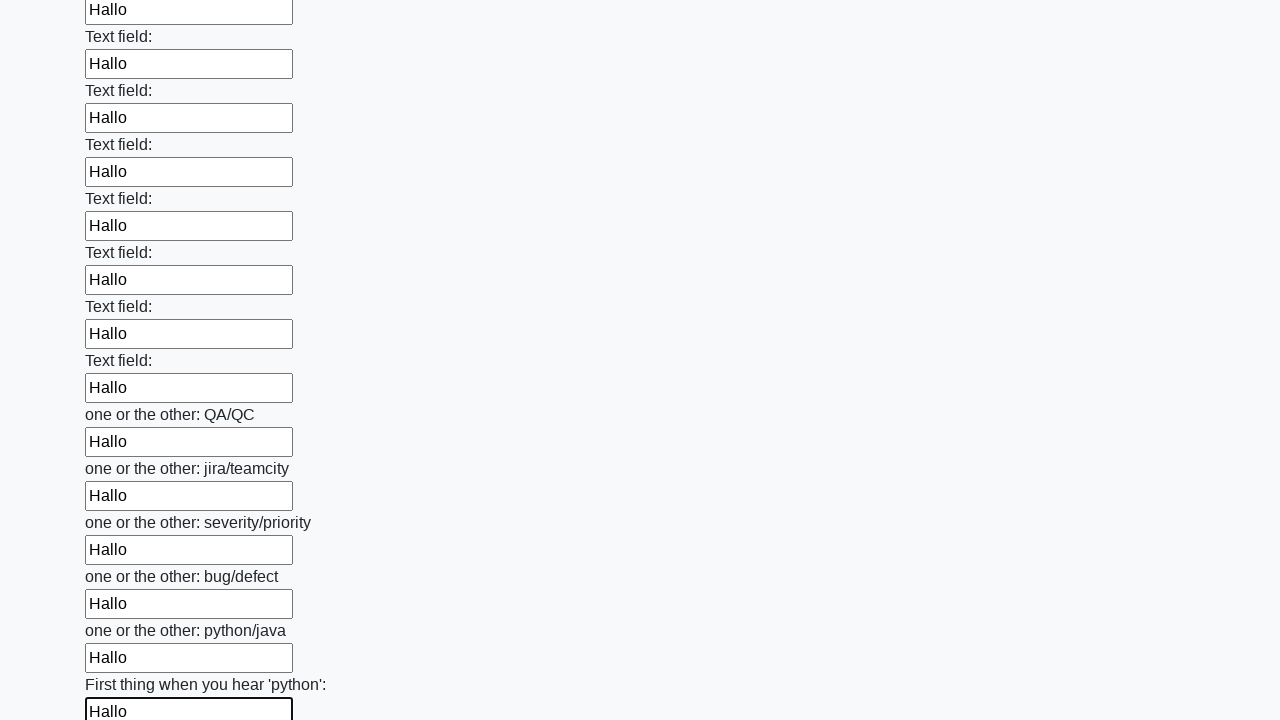

Filled an input field with 'Hallo' on input >> nth=93
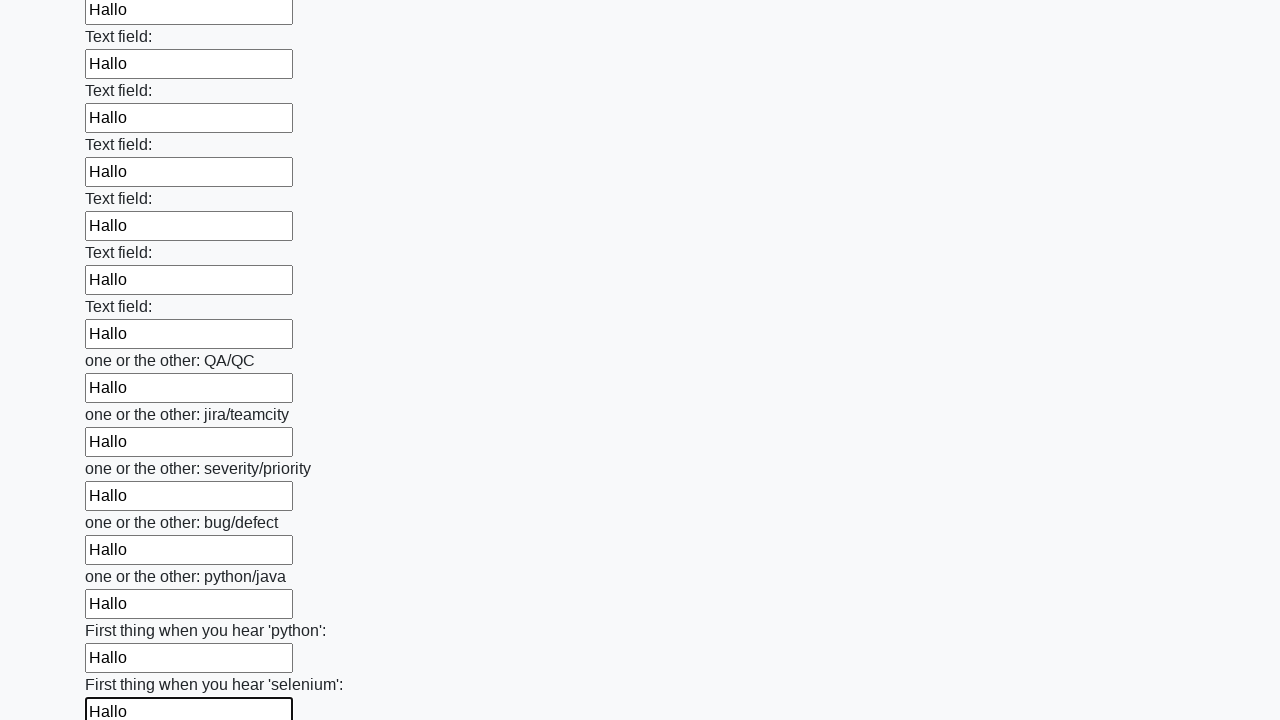

Filled an input field with 'Hallo' on input >> nth=94
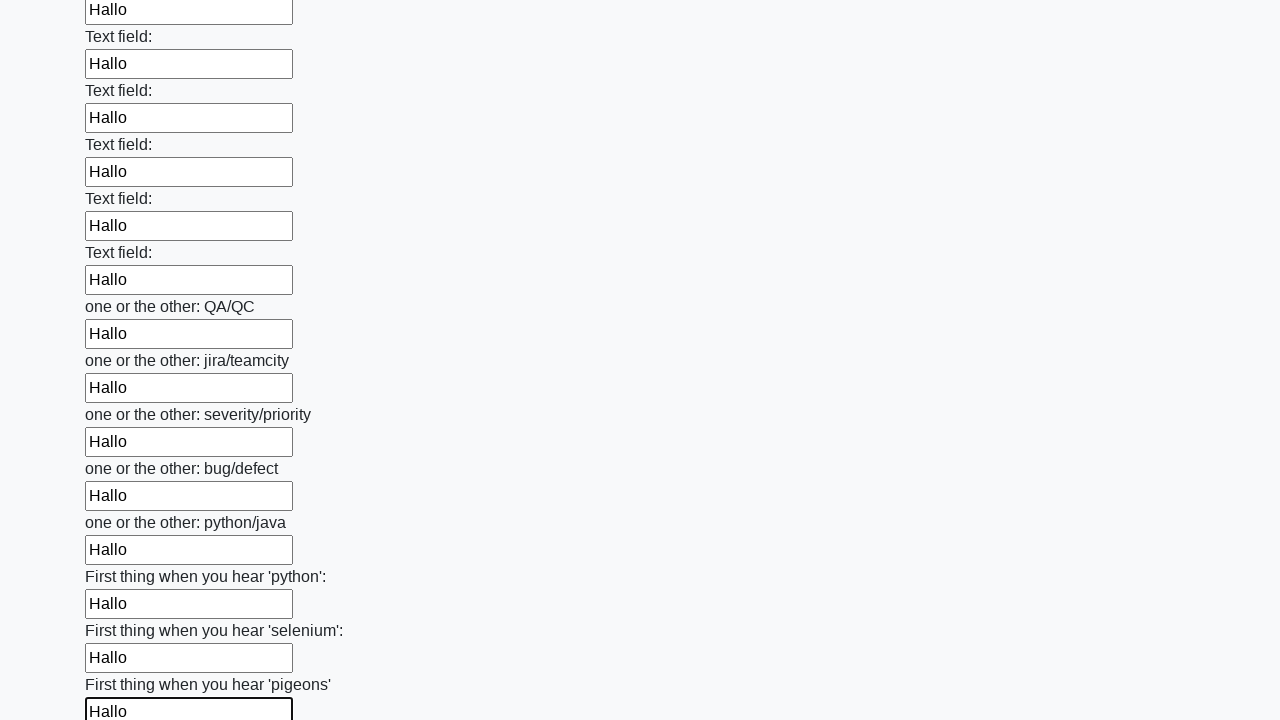

Filled an input field with 'Hallo' on input >> nth=95
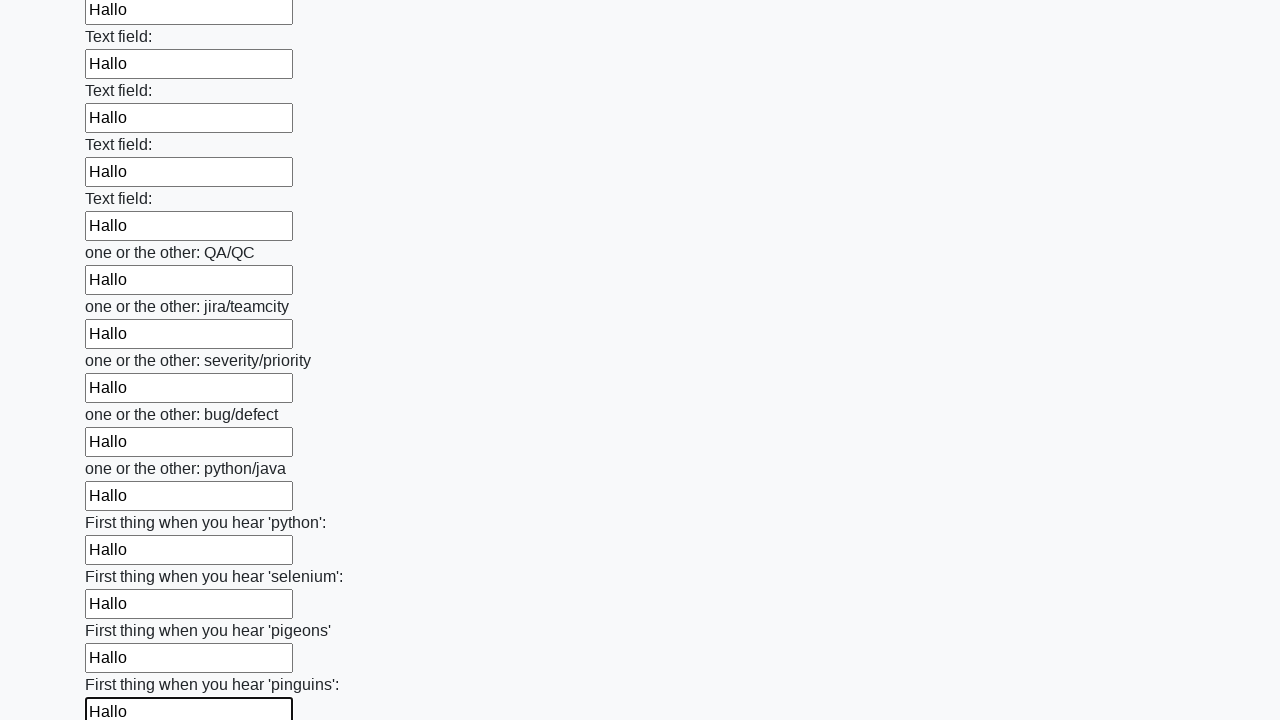

Filled an input field with 'Hallo' on input >> nth=96
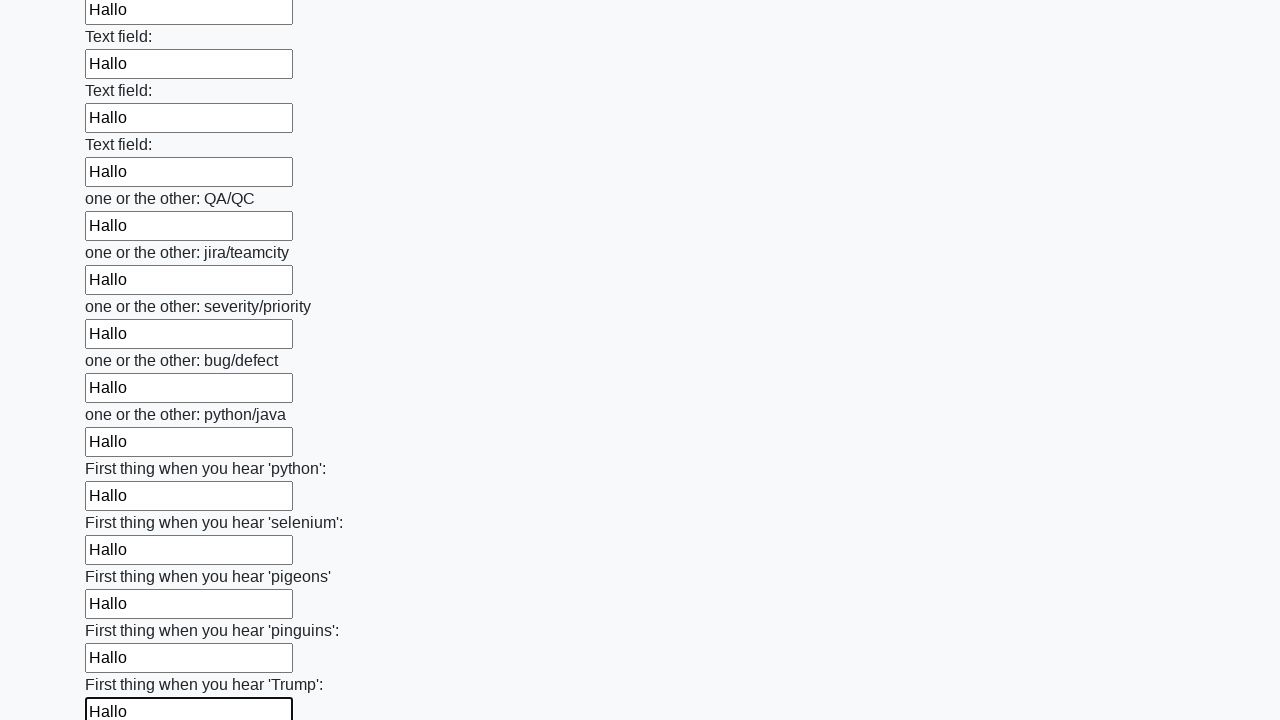

Filled an input field with 'Hallo' on input >> nth=97
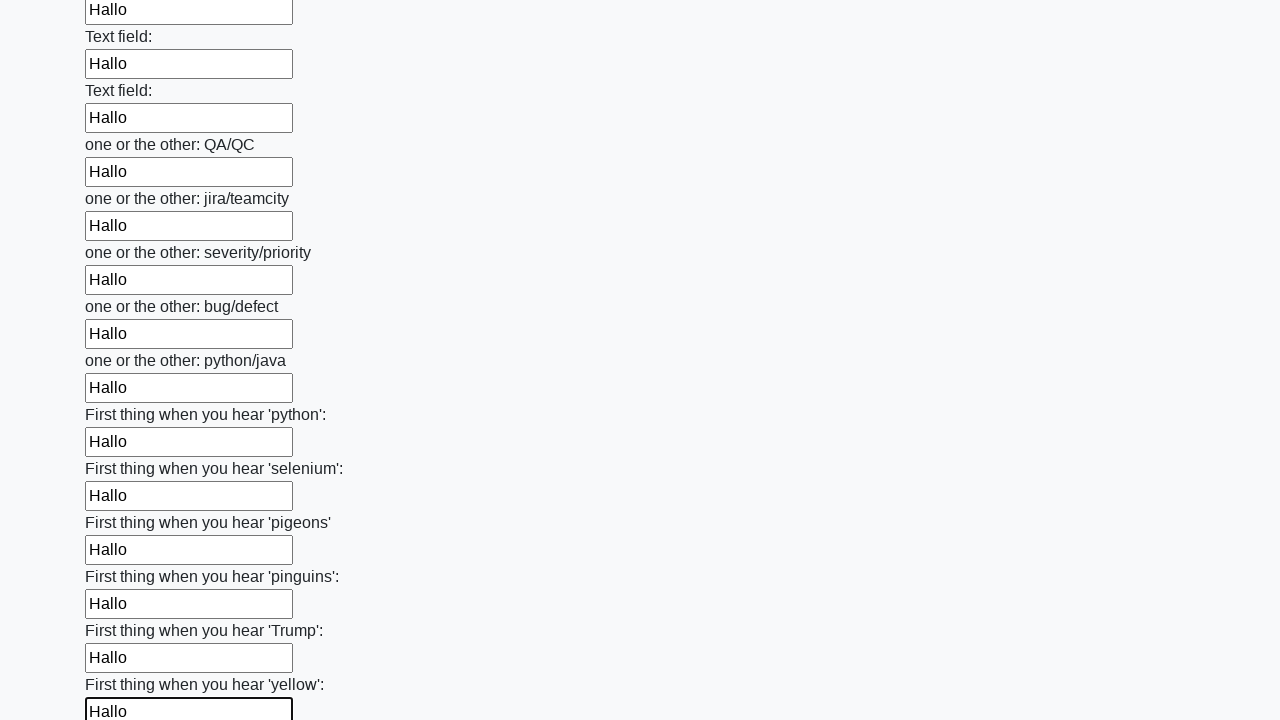

Filled an input field with 'Hallo' on input >> nth=98
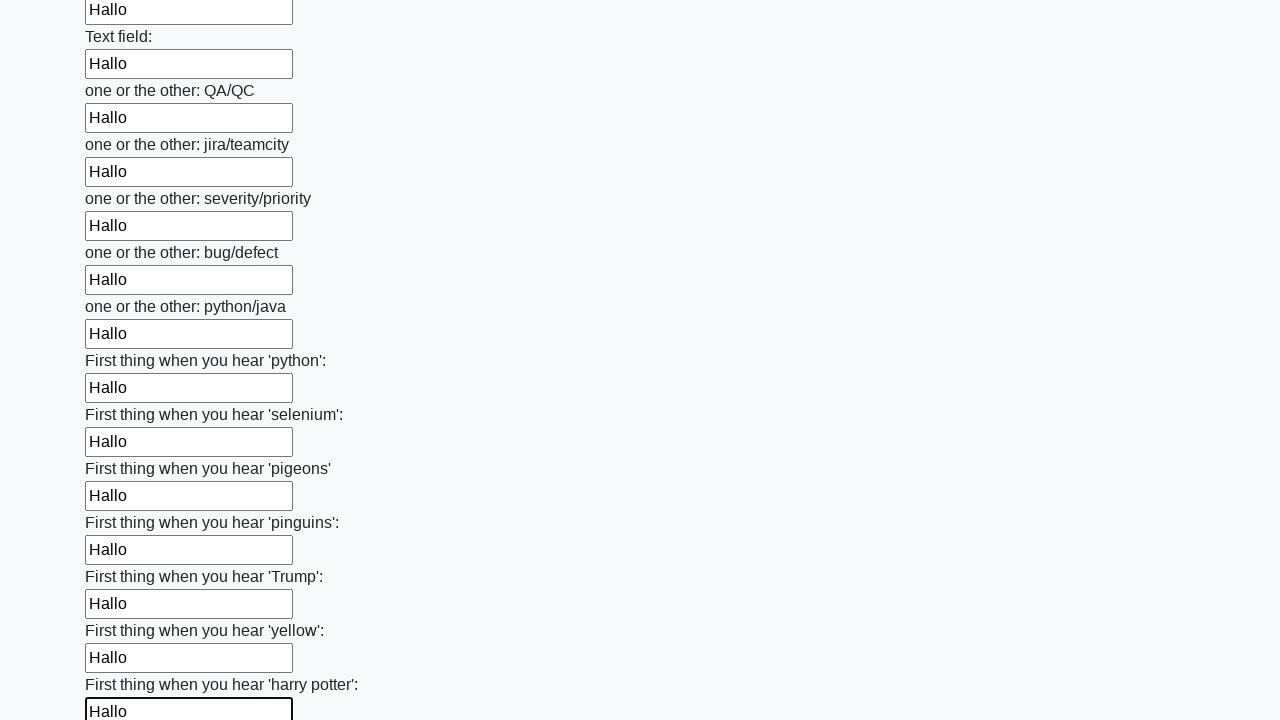

Filled an input field with 'Hallo' on input >> nth=99
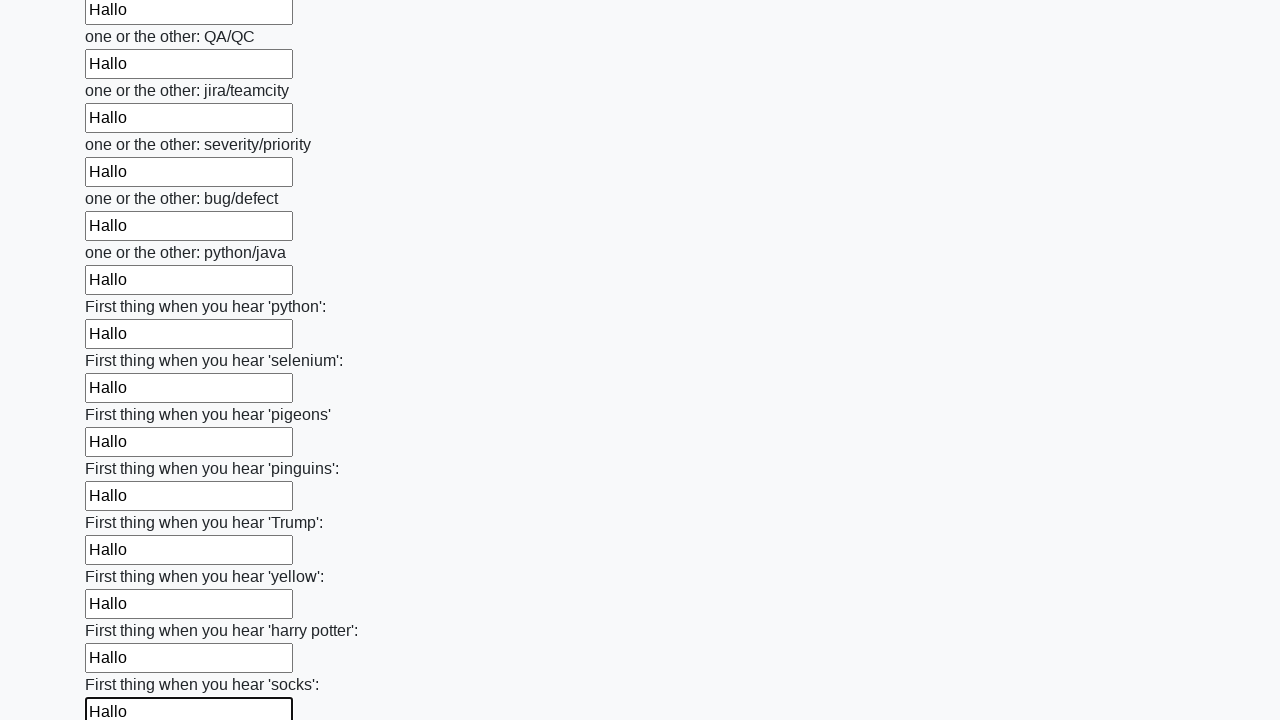

Clicked the submit button at (123, 611) on button
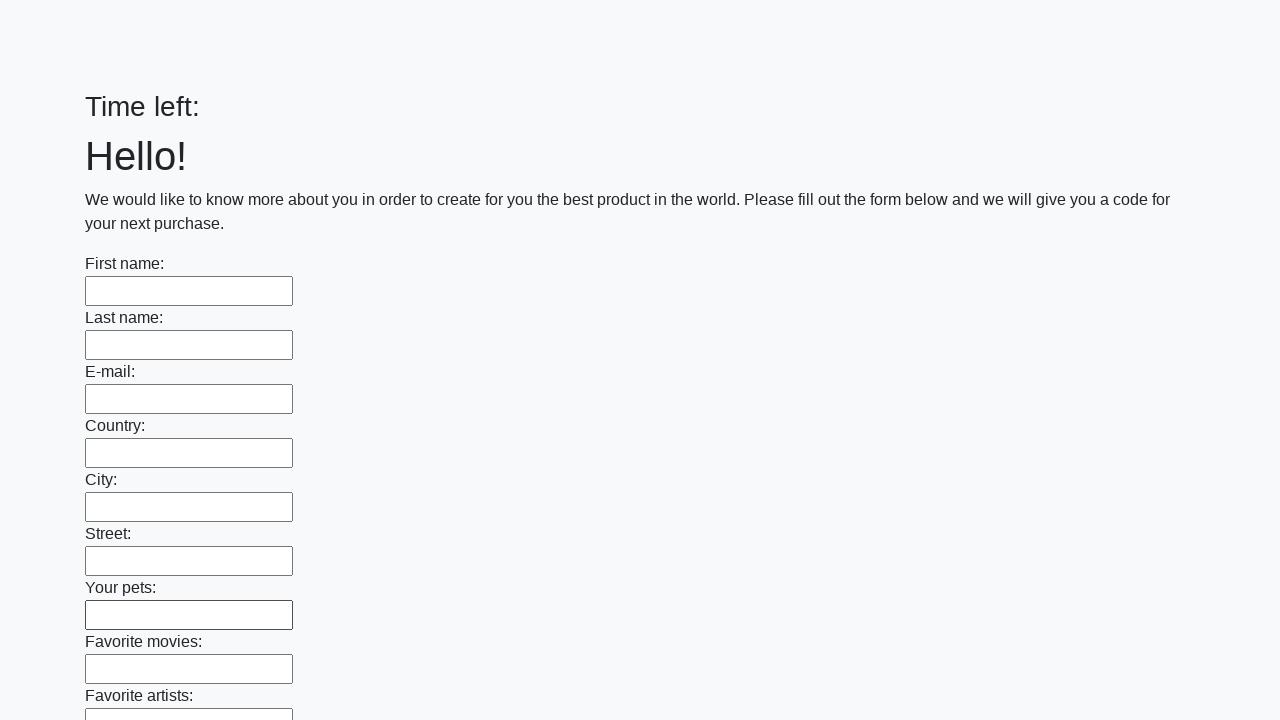

Set up dialog handler to accept alerts
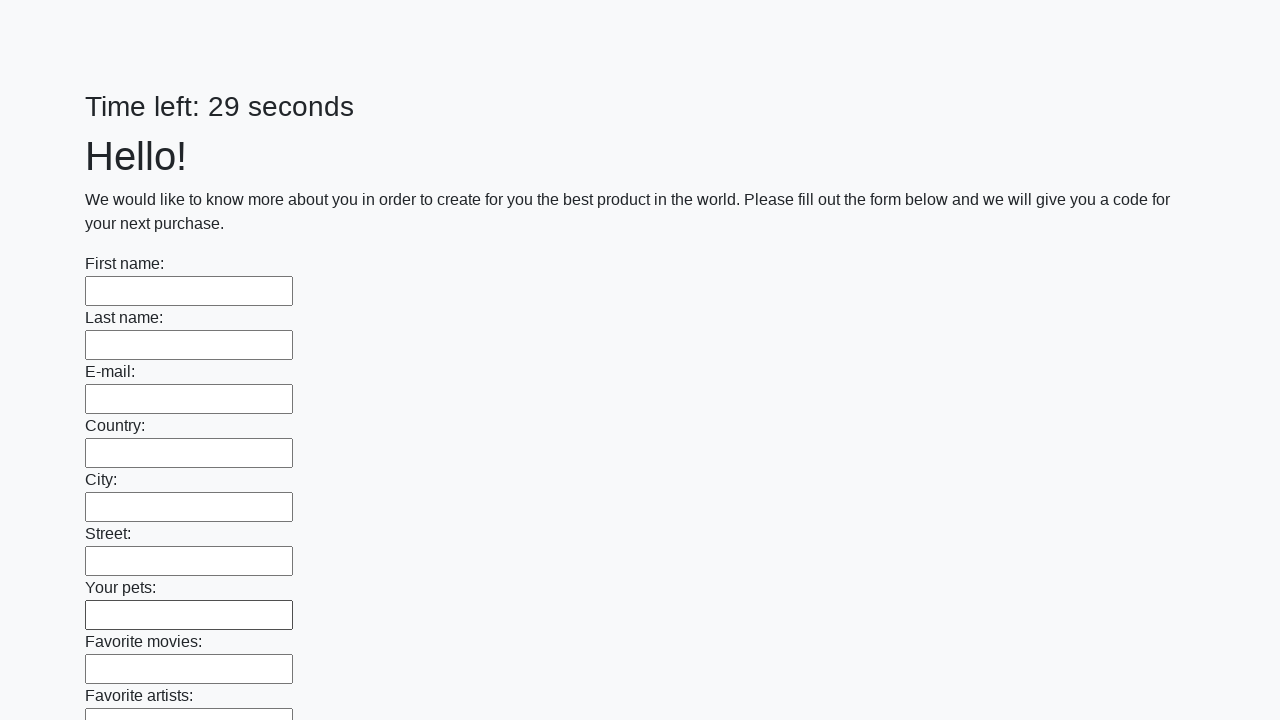

Waited for alert dialog to appear and be handled
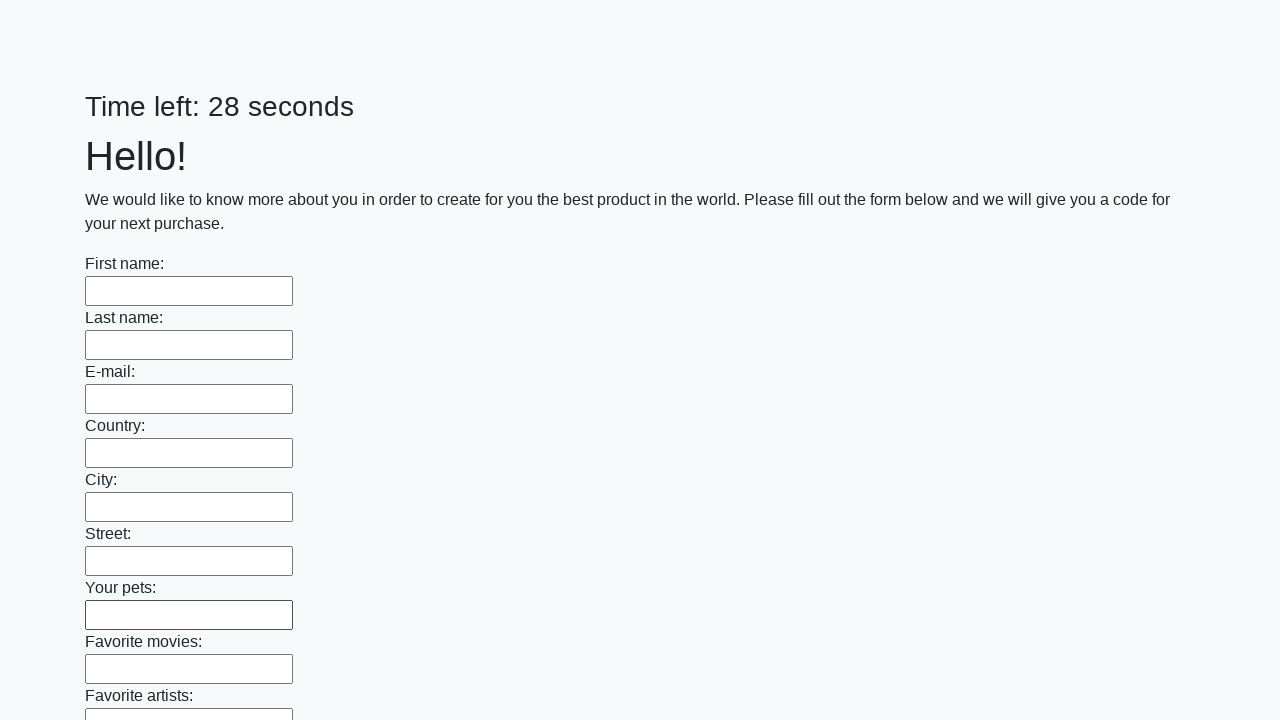

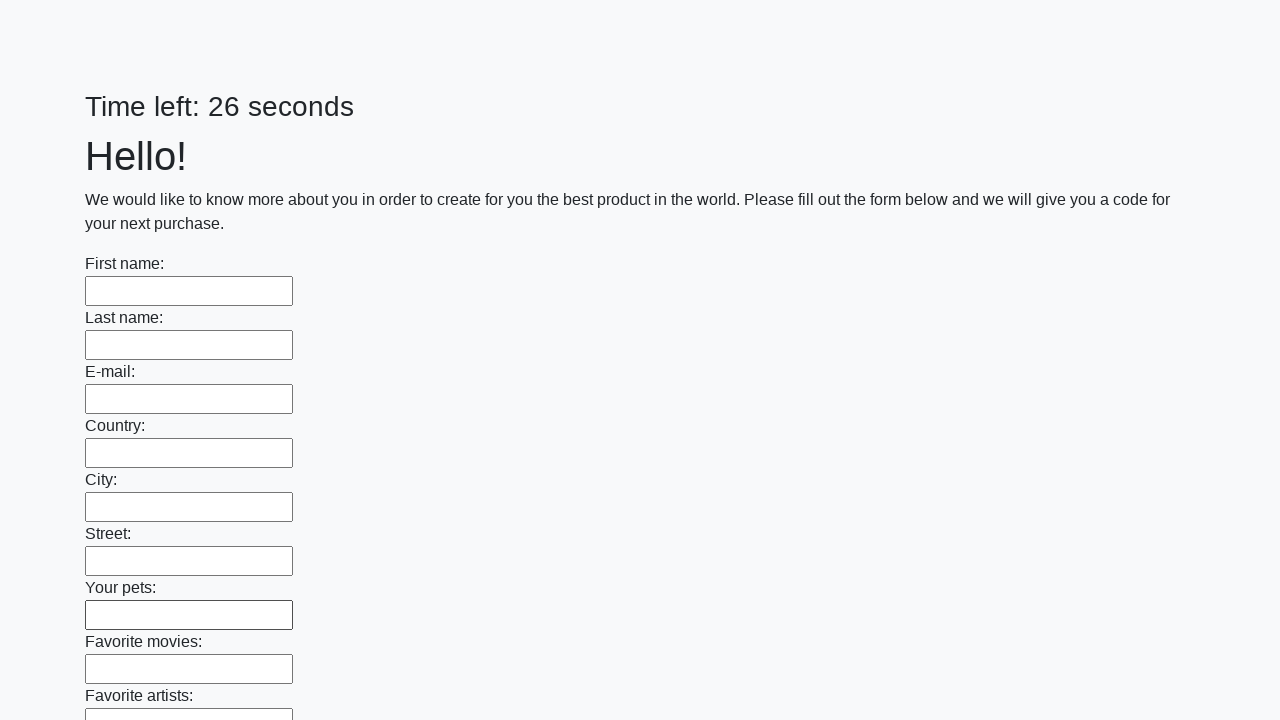